Tests a large form by filling all input fields with the value "1" and then submitting the form.

Starting URL: http://suninjuly.github.io/huge_form.html

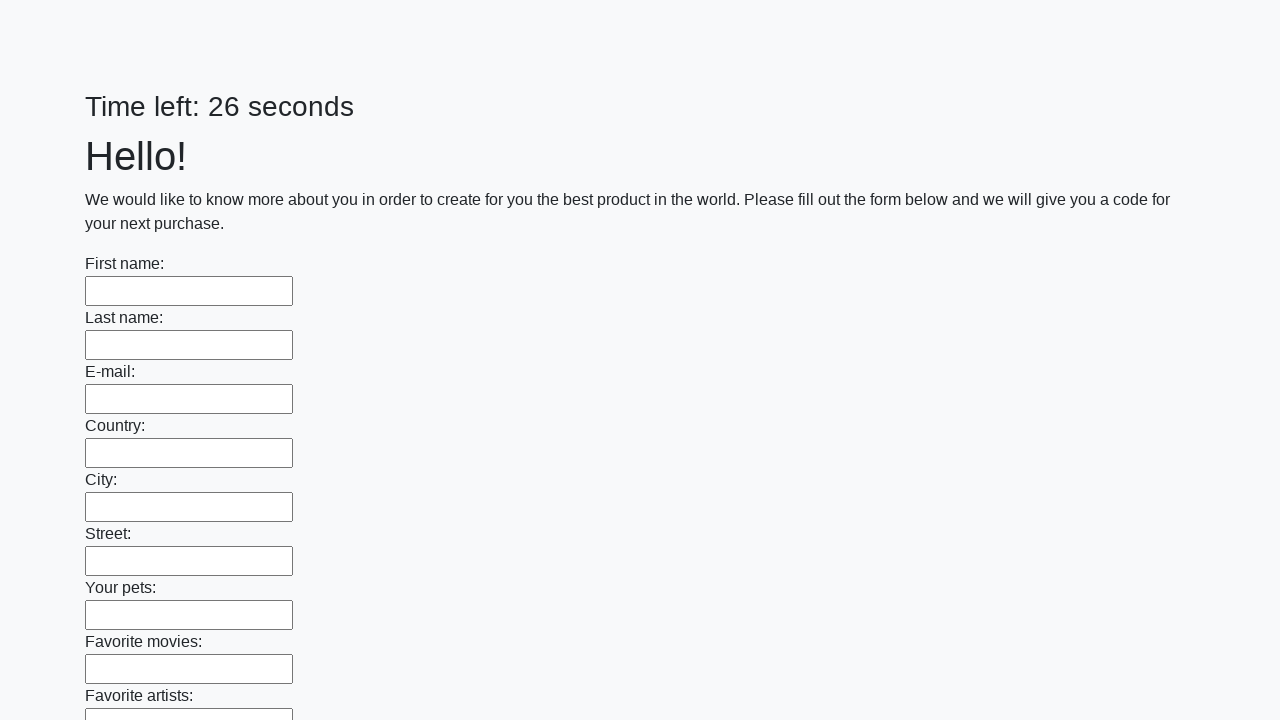

Navigated to huge form page
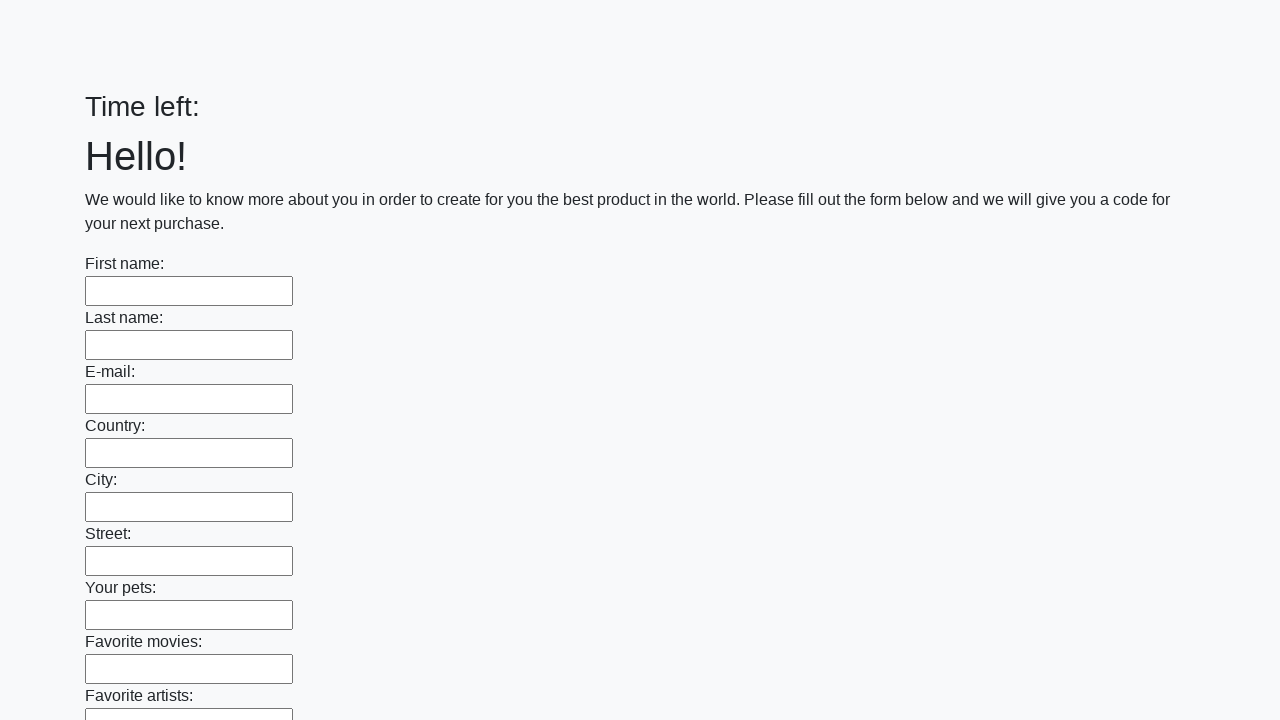

Filled input field with '1' on input >> nth=0
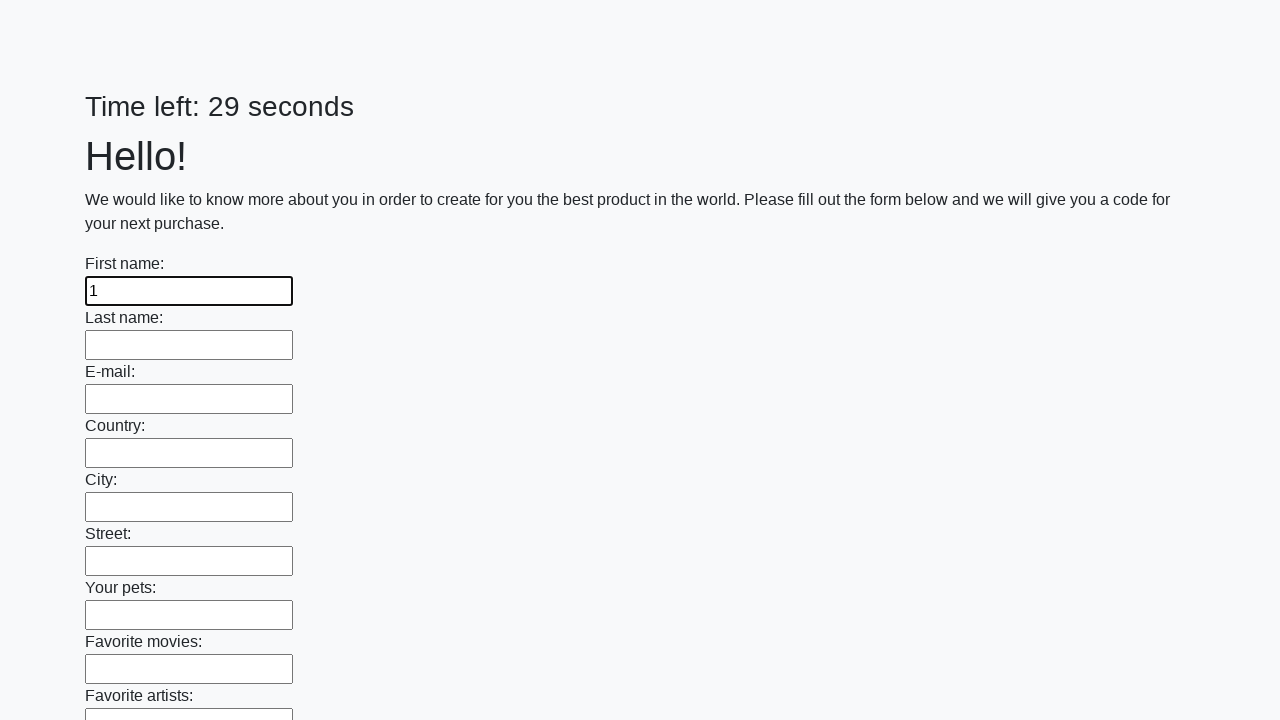

Filled input field with '1' on input >> nth=1
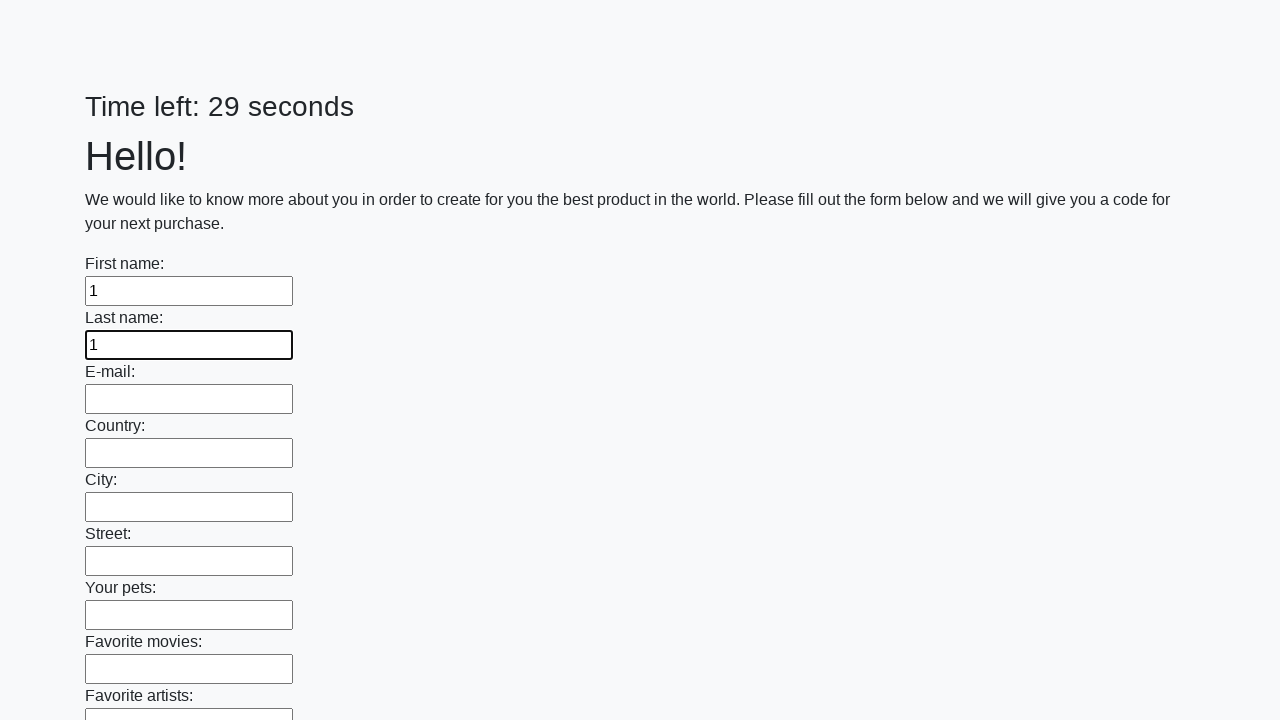

Filled input field with '1' on input >> nth=2
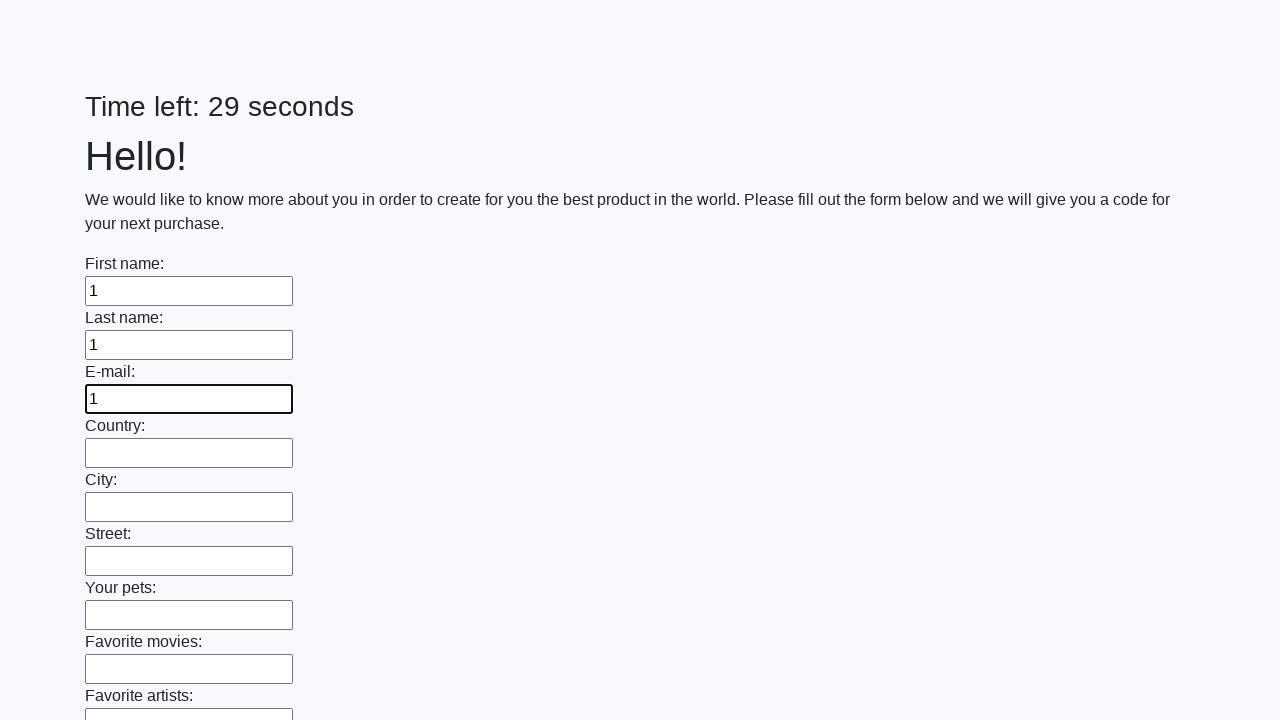

Filled input field with '1' on input >> nth=3
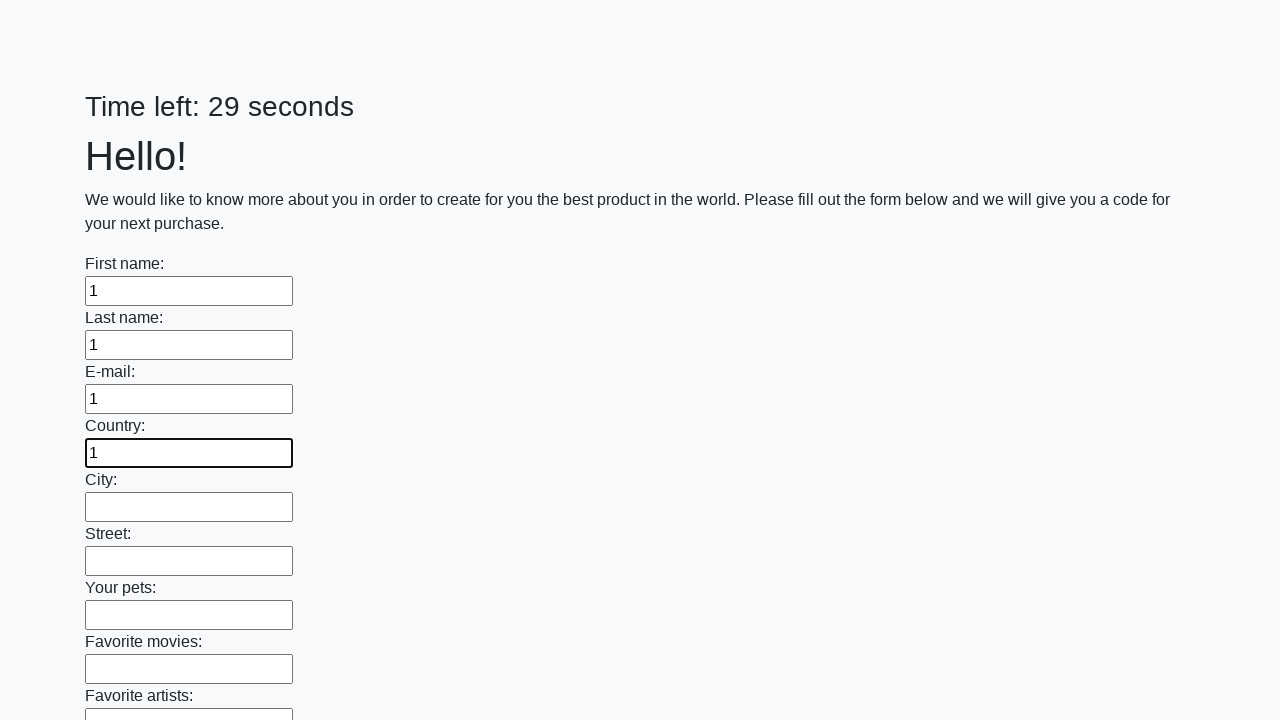

Filled input field with '1' on input >> nth=4
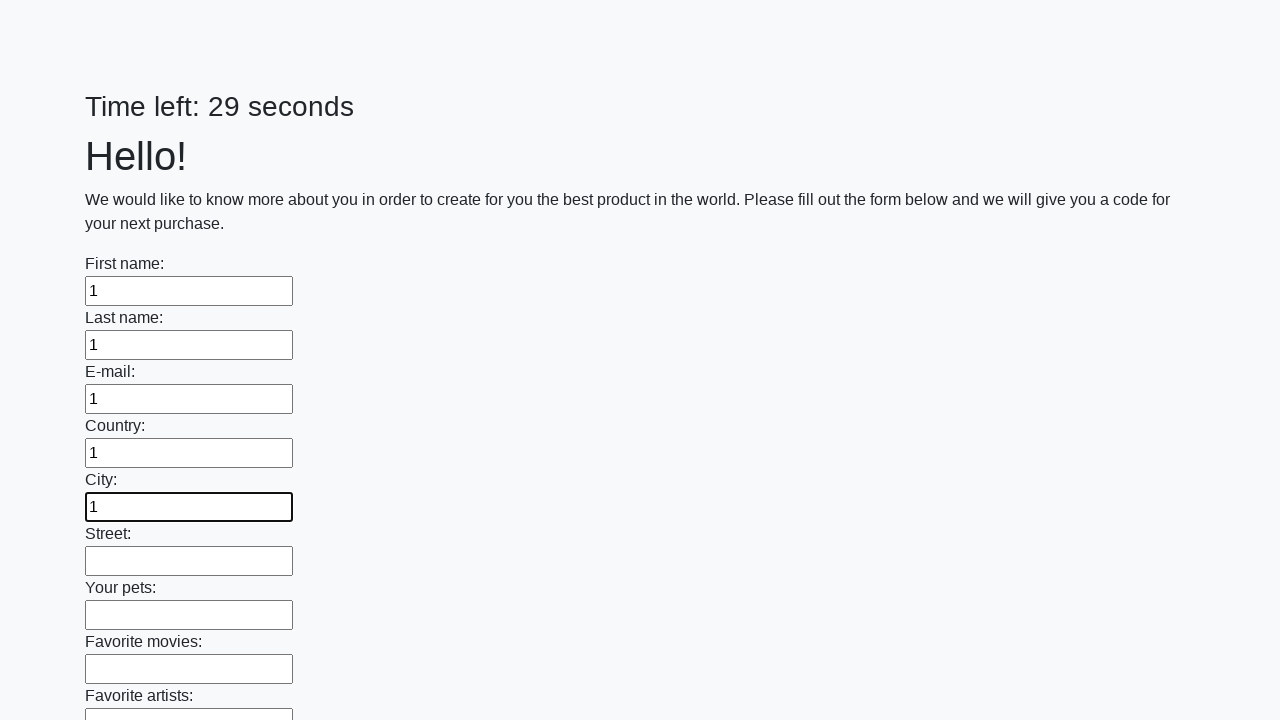

Filled input field with '1' on input >> nth=5
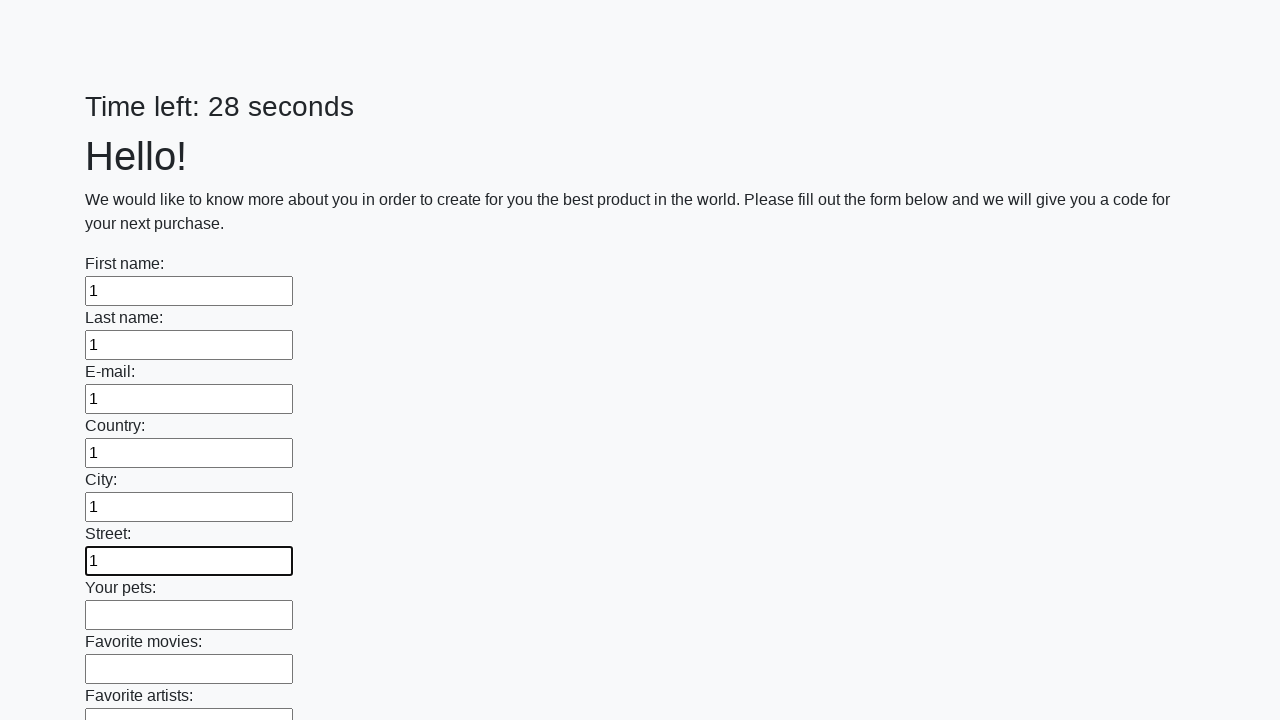

Filled input field with '1' on input >> nth=6
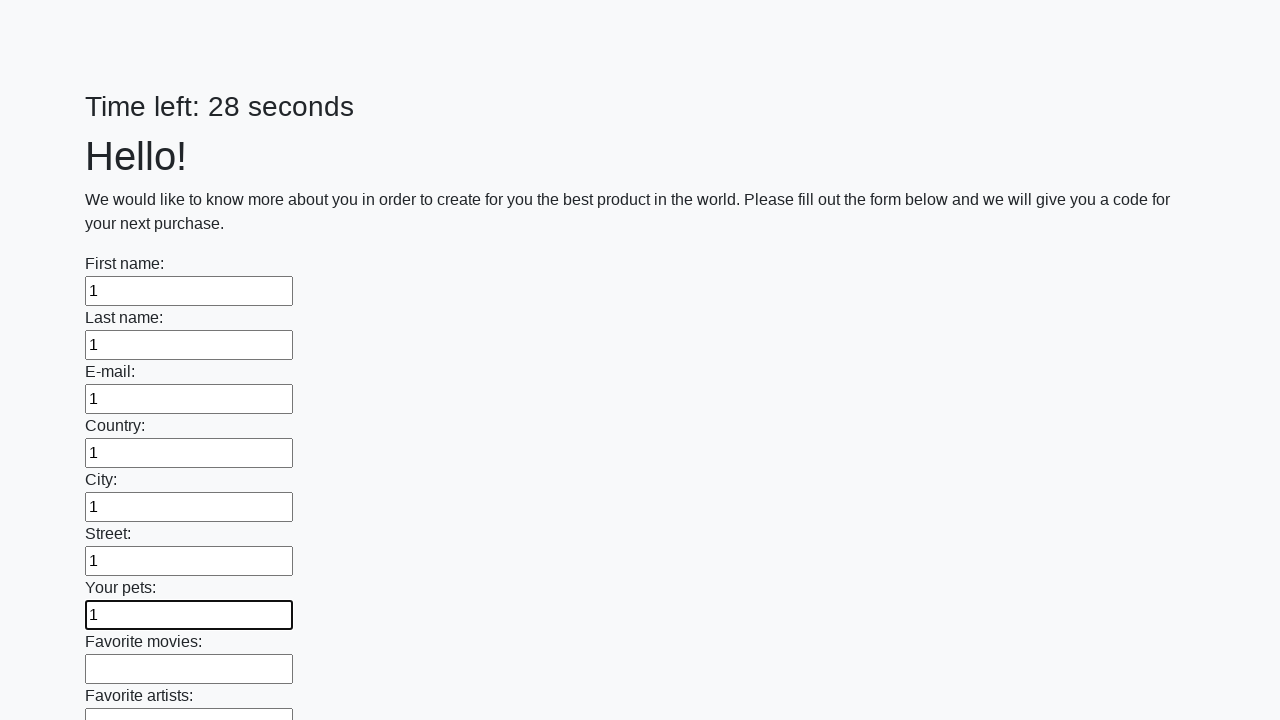

Filled input field with '1' on input >> nth=7
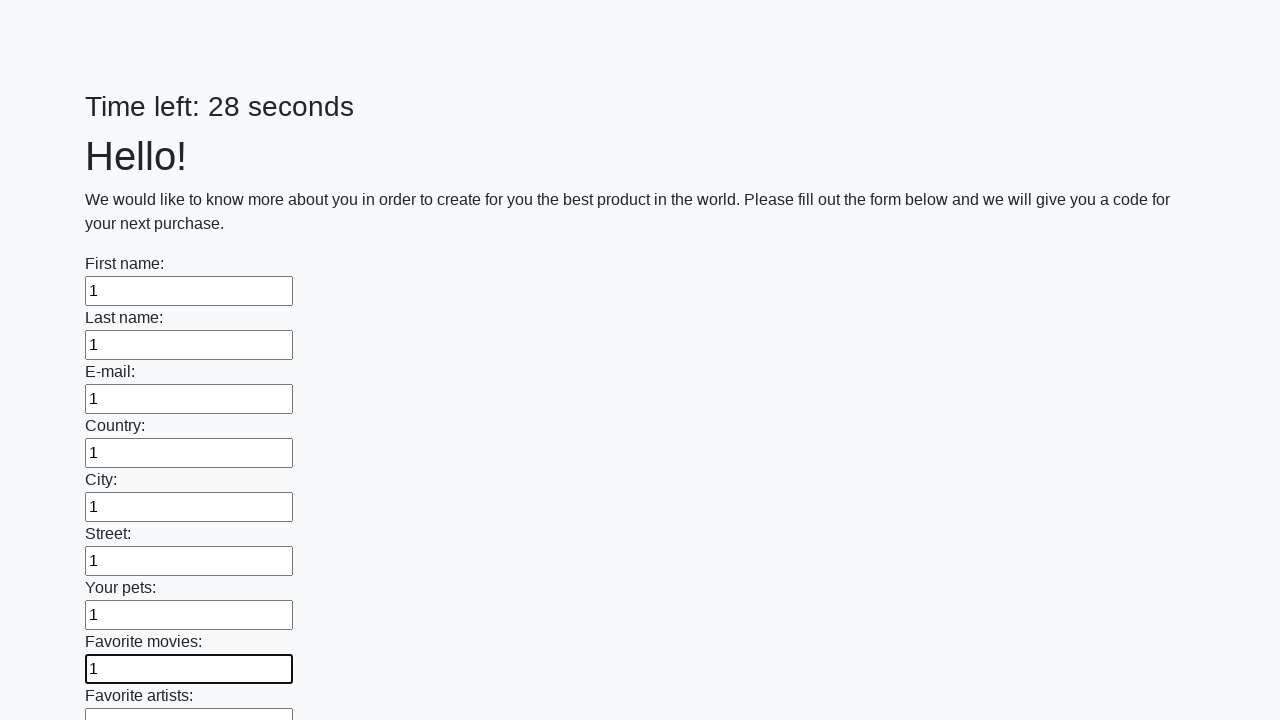

Filled input field with '1' on input >> nth=8
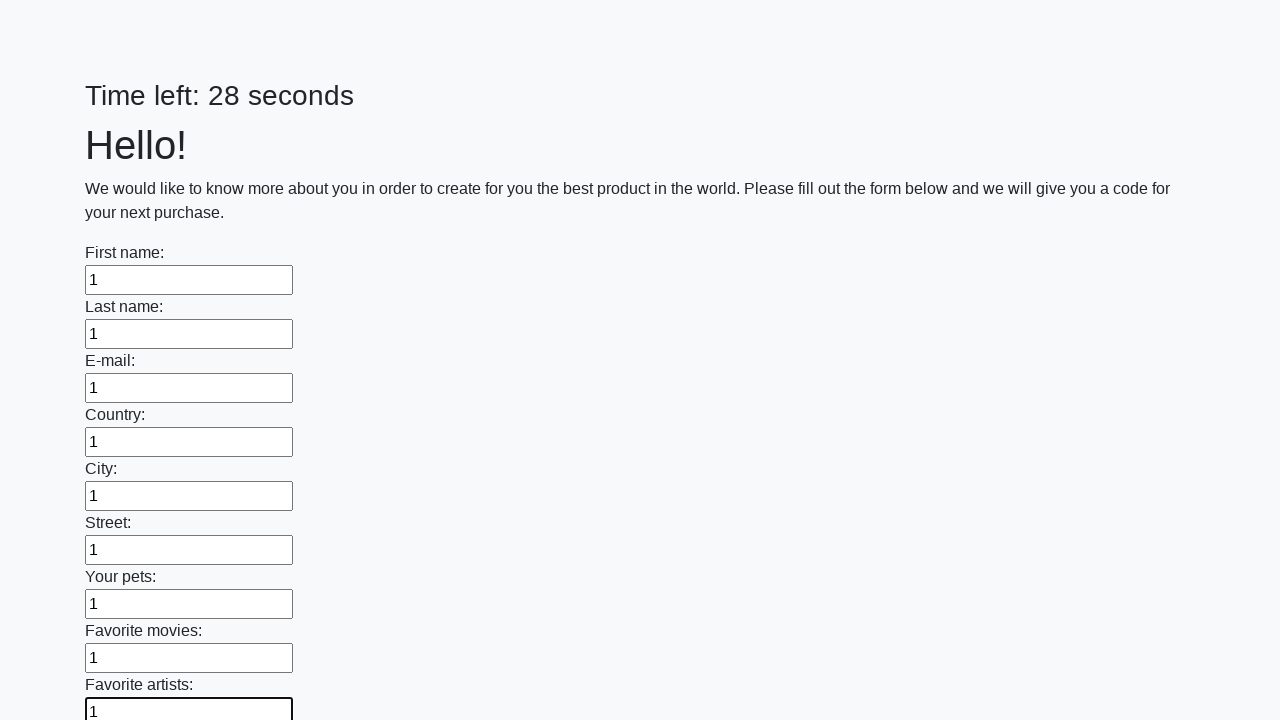

Filled input field with '1' on input >> nth=9
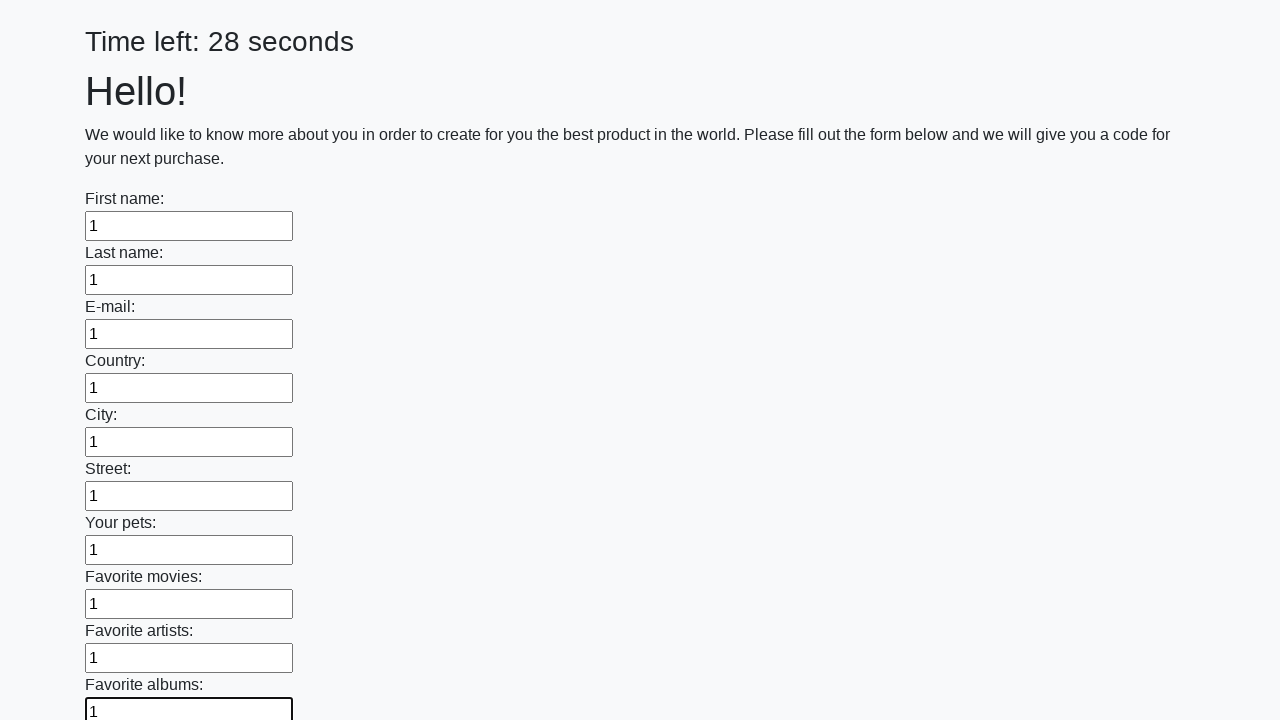

Filled input field with '1' on input >> nth=10
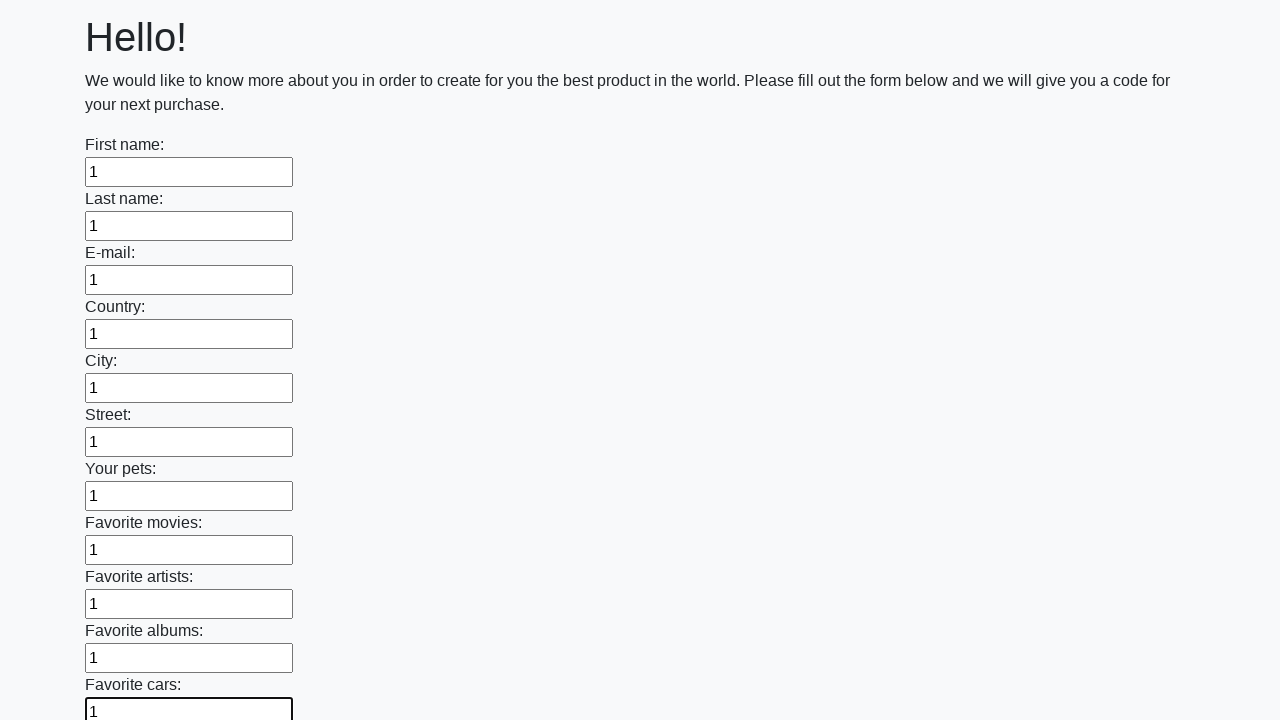

Filled input field with '1' on input >> nth=11
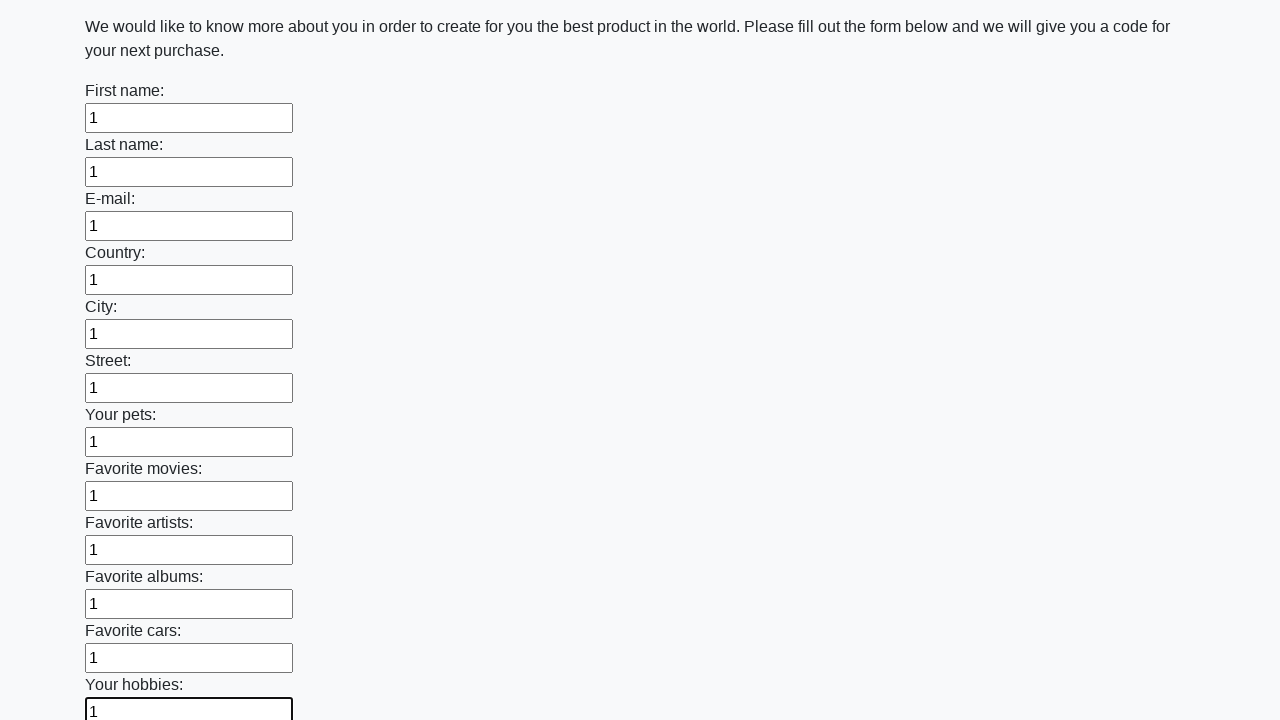

Filled input field with '1' on input >> nth=12
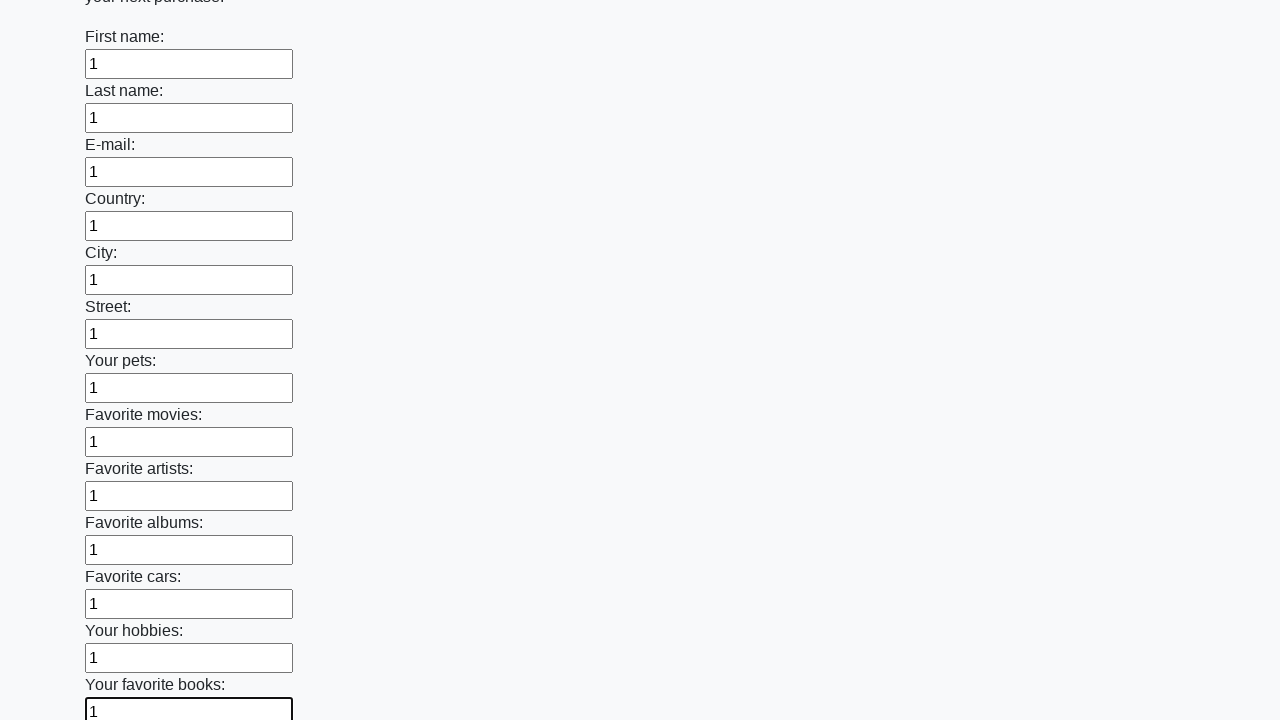

Filled input field with '1' on input >> nth=13
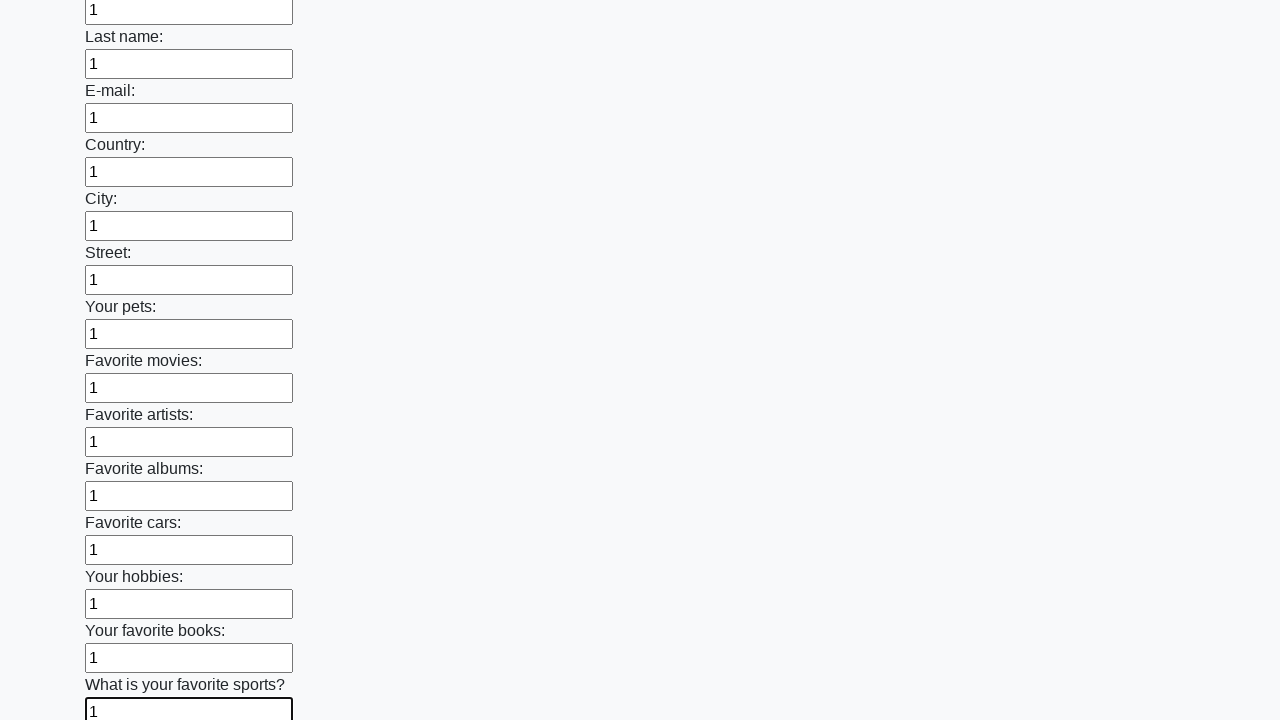

Filled input field with '1' on input >> nth=14
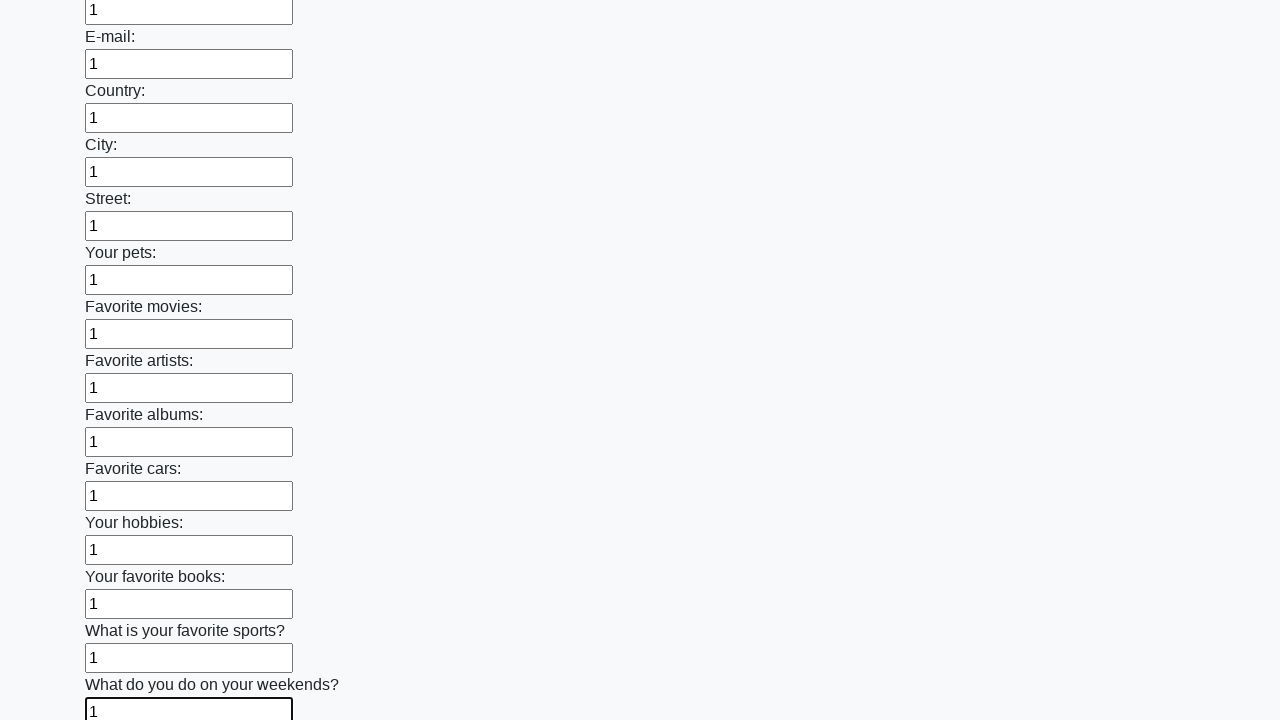

Filled input field with '1' on input >> nth=15
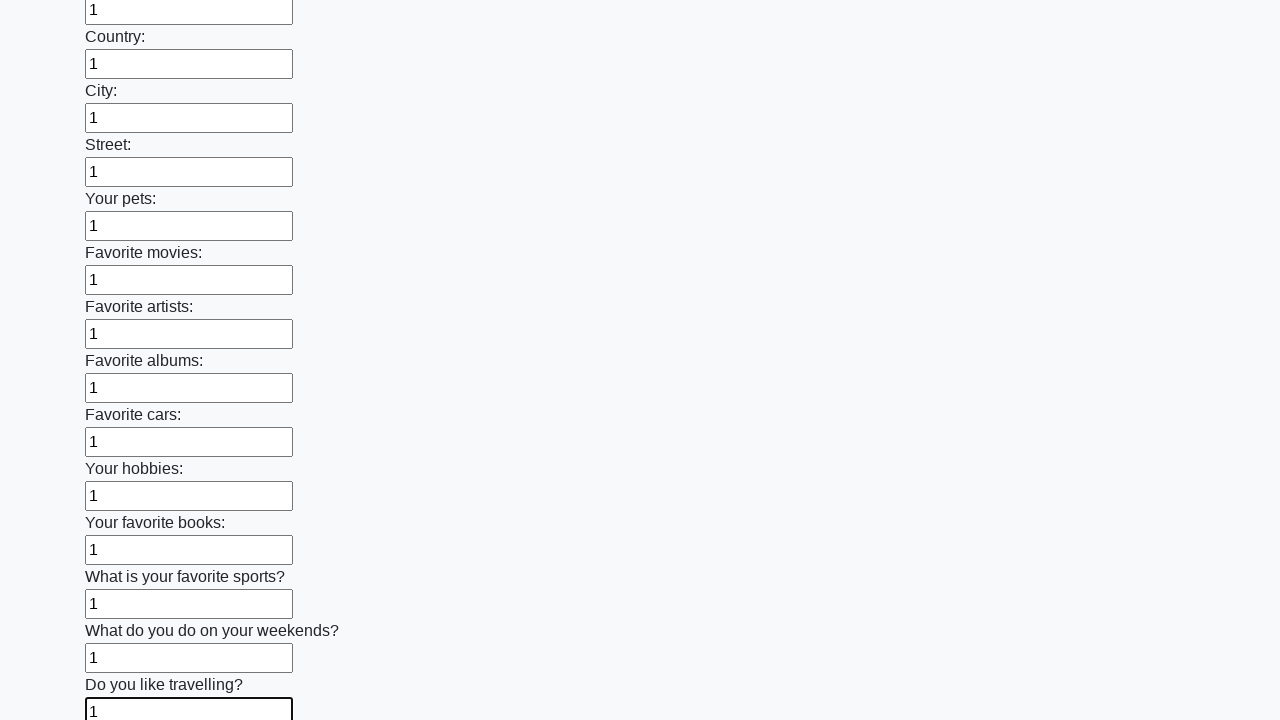

Filled input field with '1' on input >> nth=16
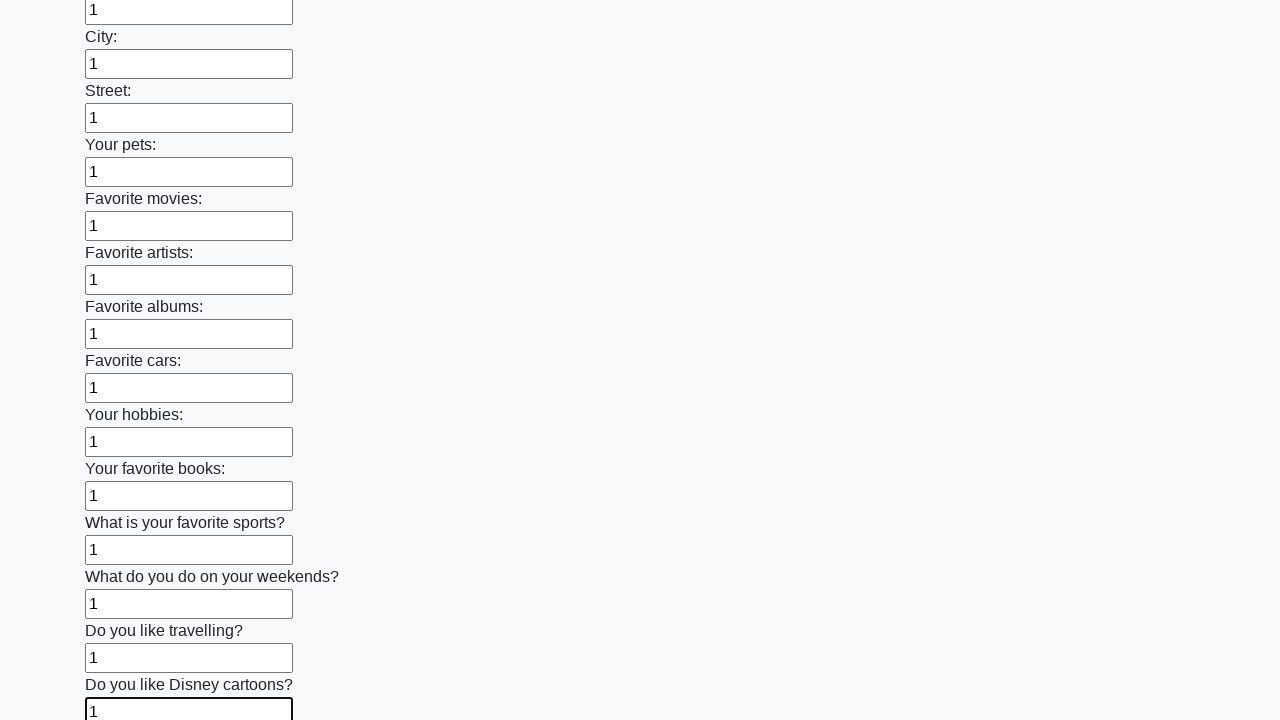

Filled input field with '1' on input >> nth=17
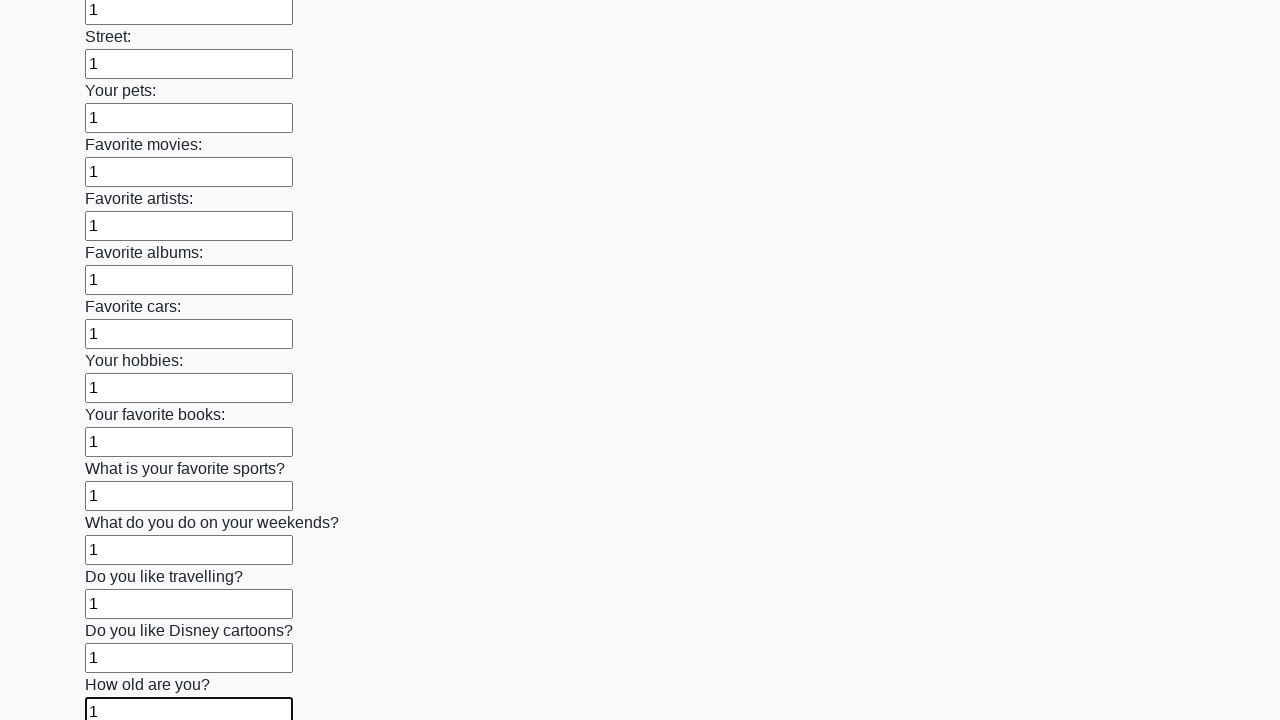

Filled input field with '1' on input >> nth=18
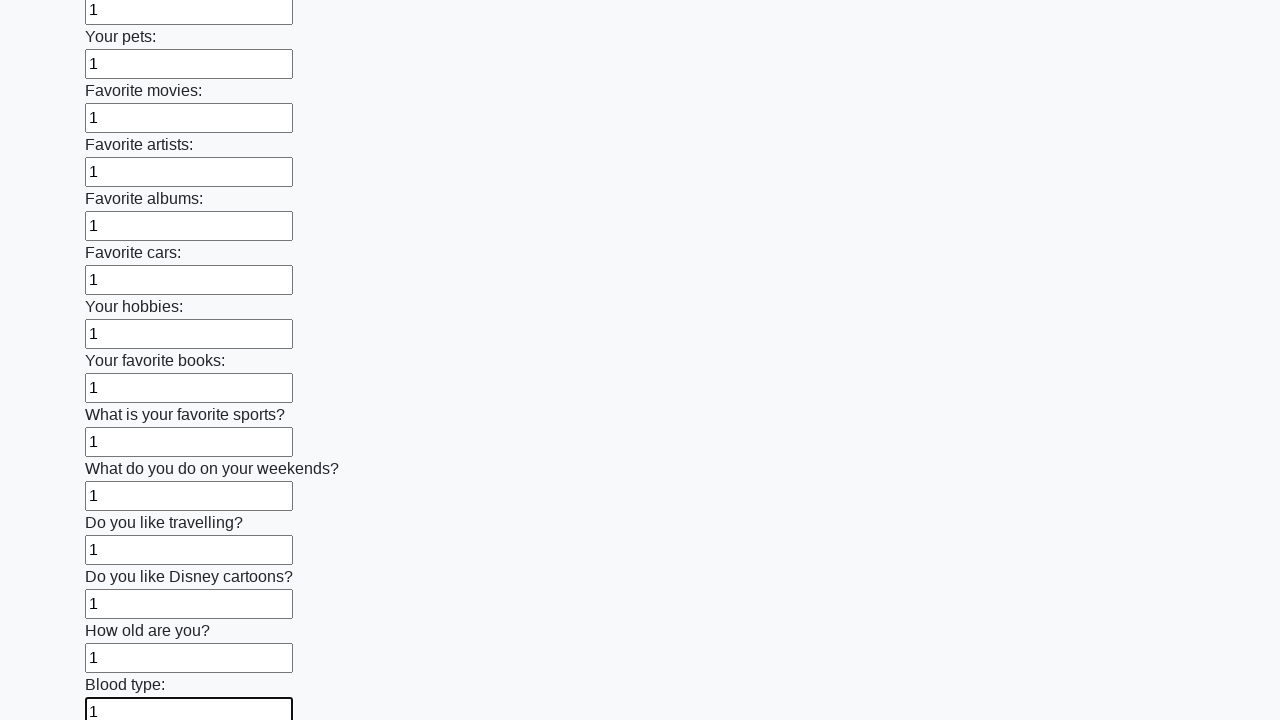

Filled input field with '1' on input >> nth=19
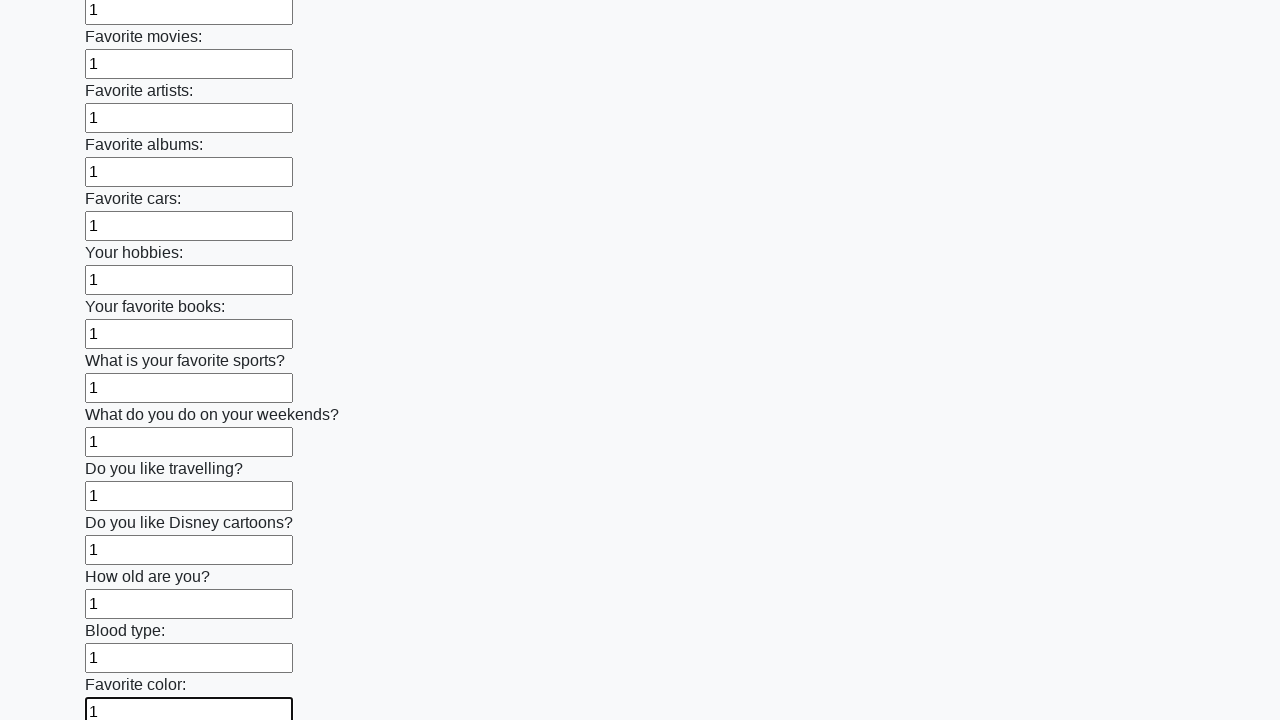

Filled input field with '1' on input >> nth=20
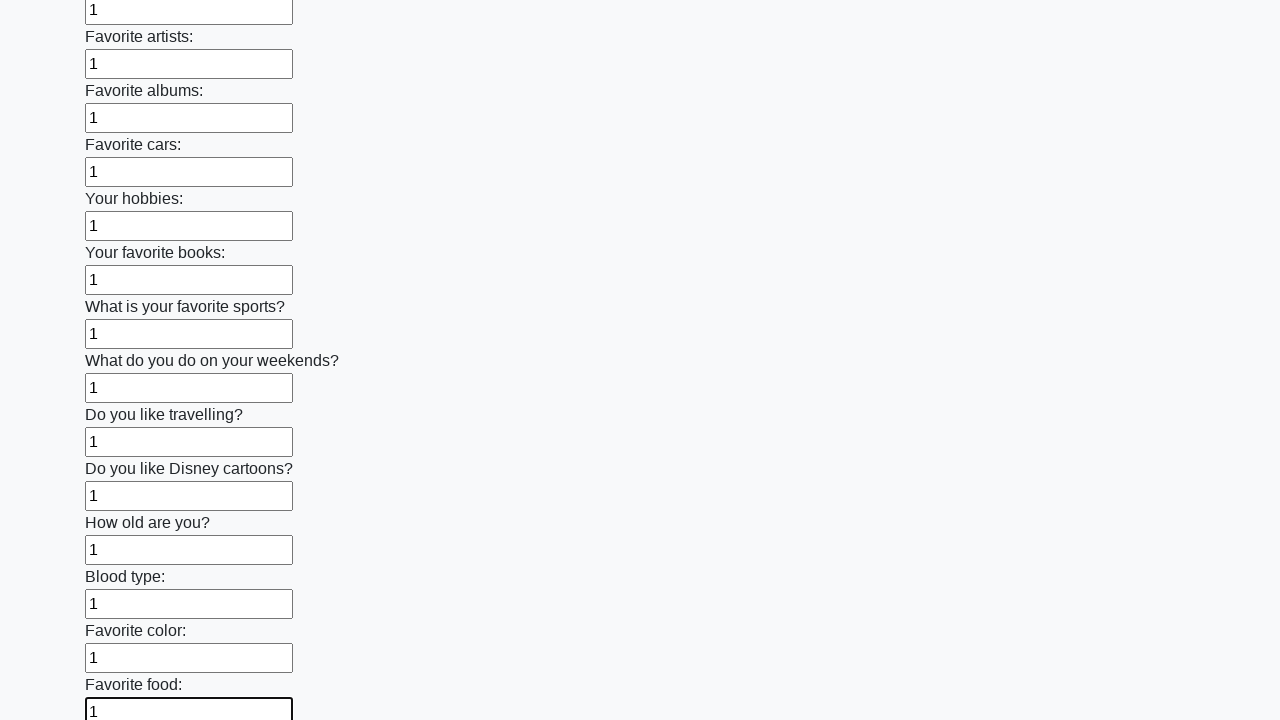

Filled input field with '1' on input >> nth=21
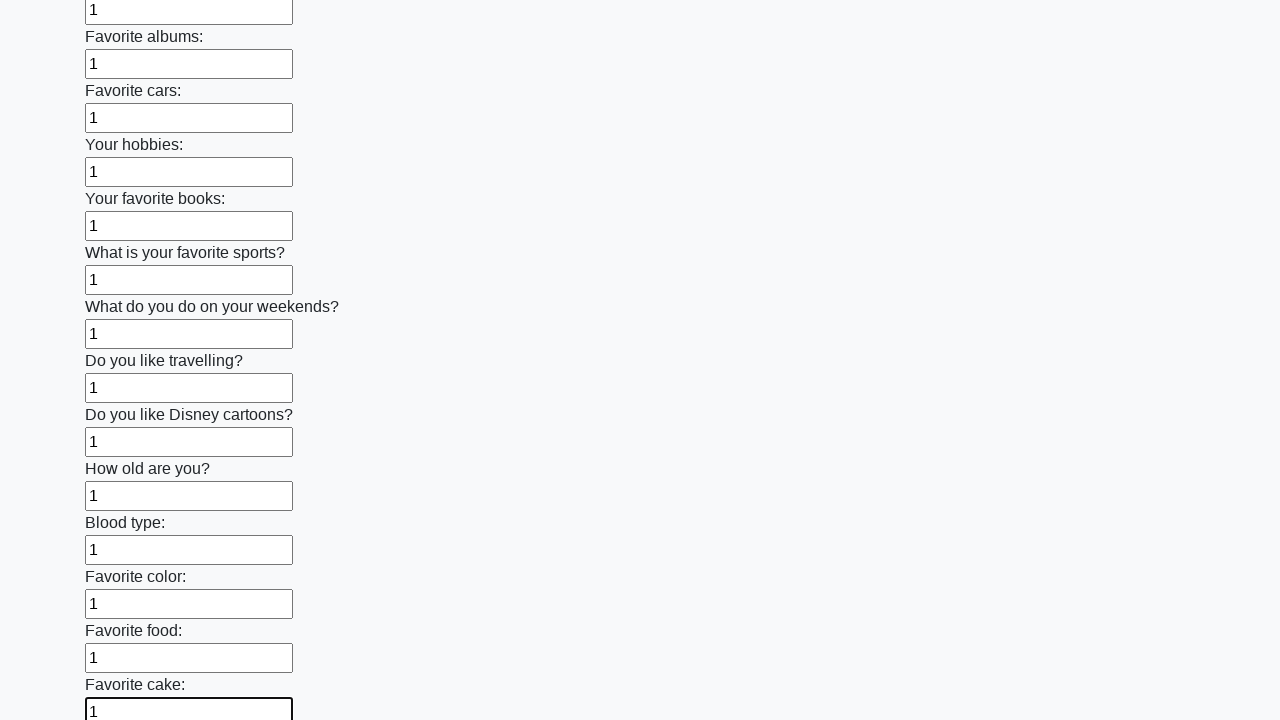

Filled input field with '1' on input >> nth=22
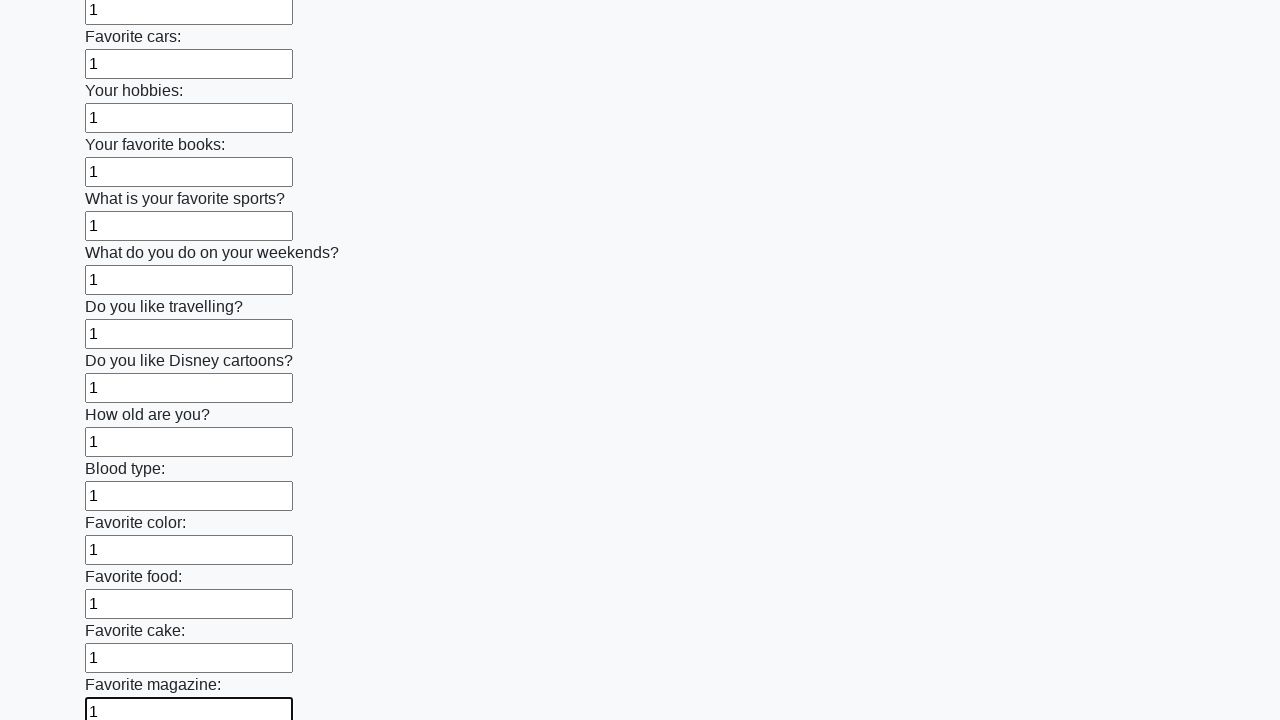

Filled input field with '1' on input >> nth=23
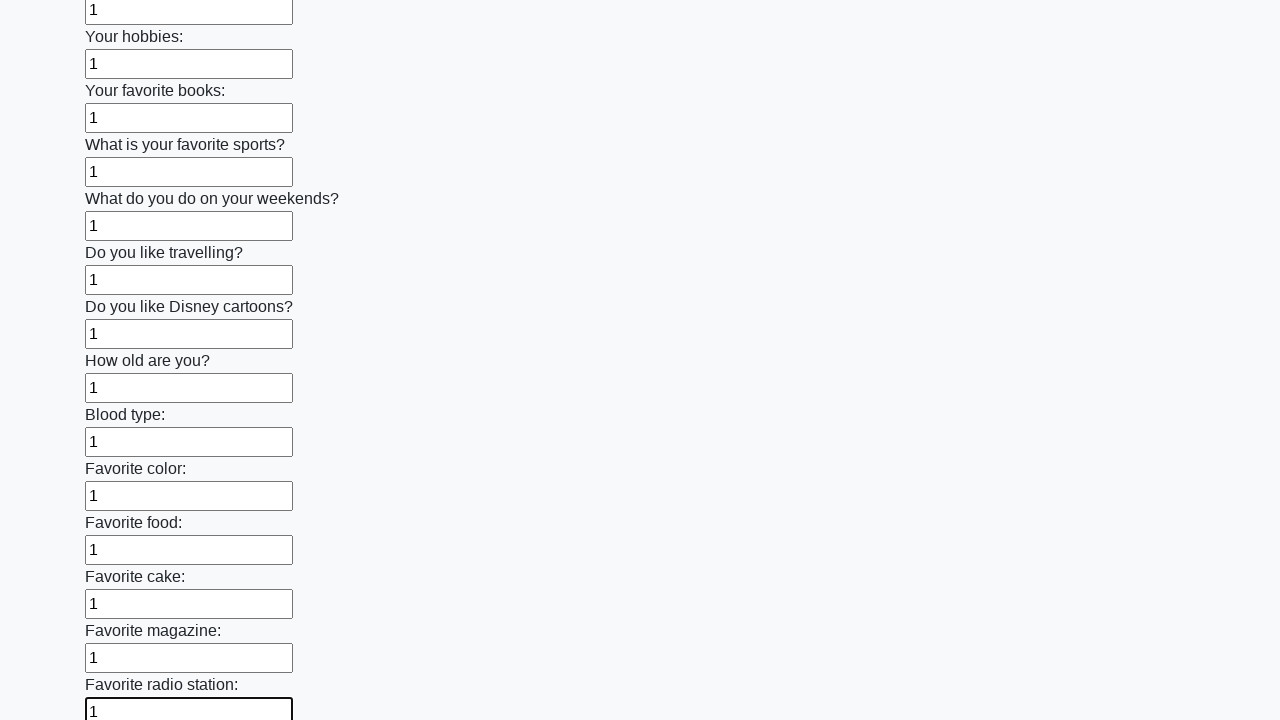

Filled input field with '1' on input >> nth=24
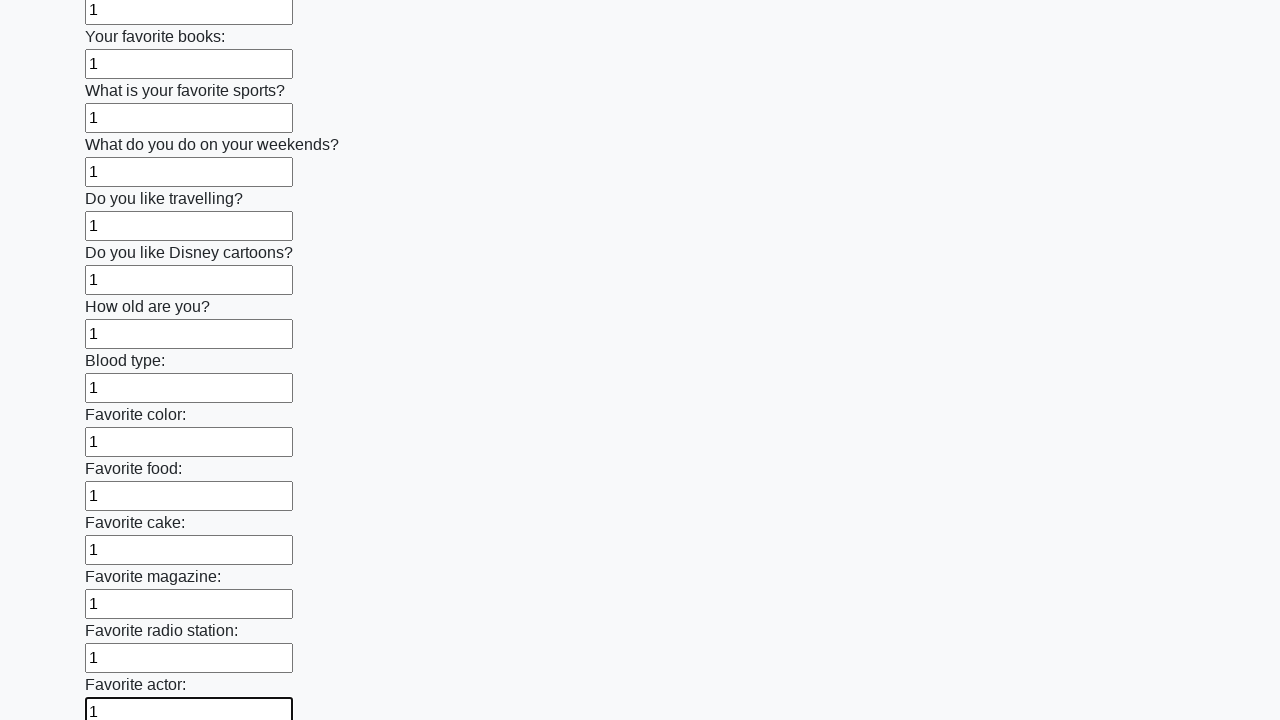

Filled input field with '1' on input >> nth=25
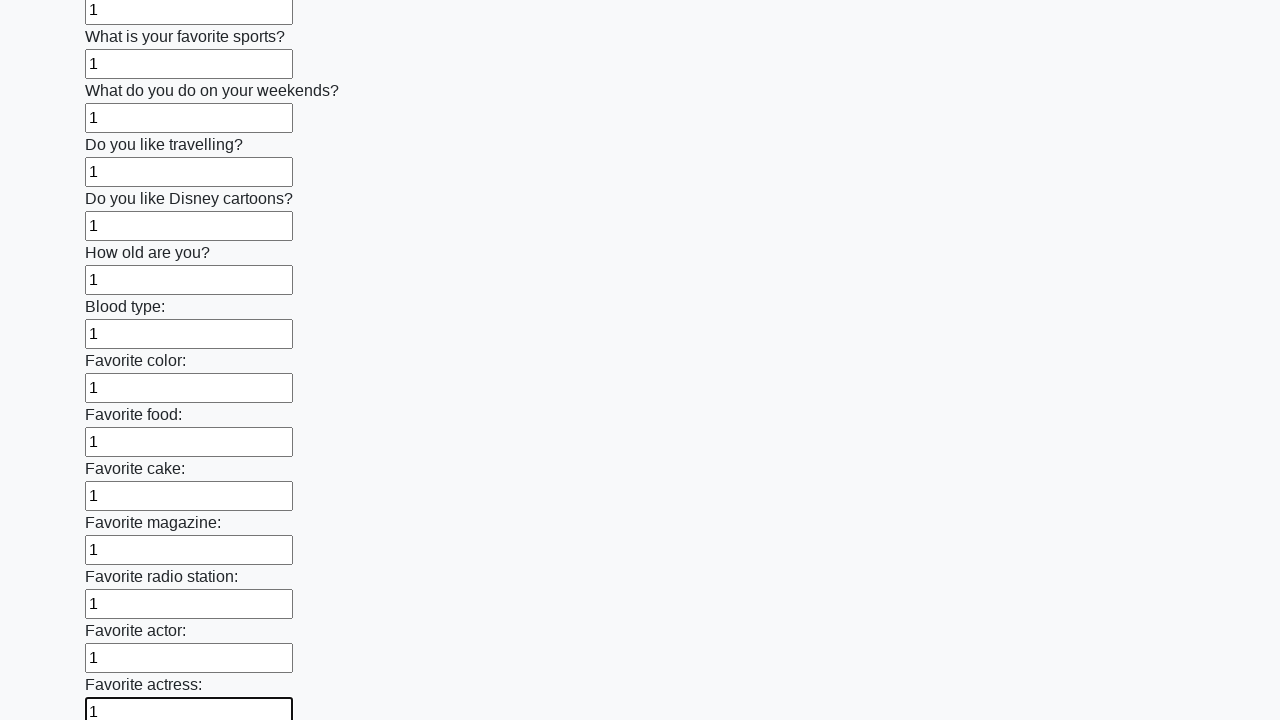

Filled input field with '1' on input >> nth=26
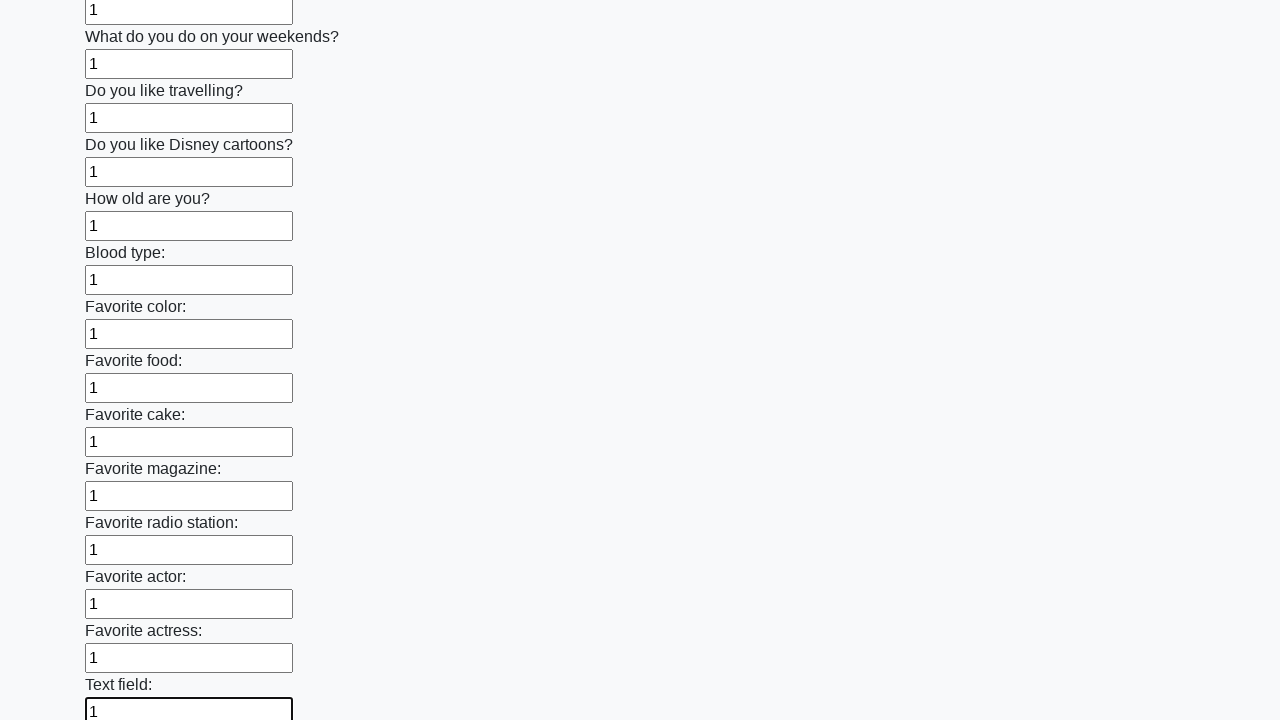

Filled input field with '1' on input >> nth=27
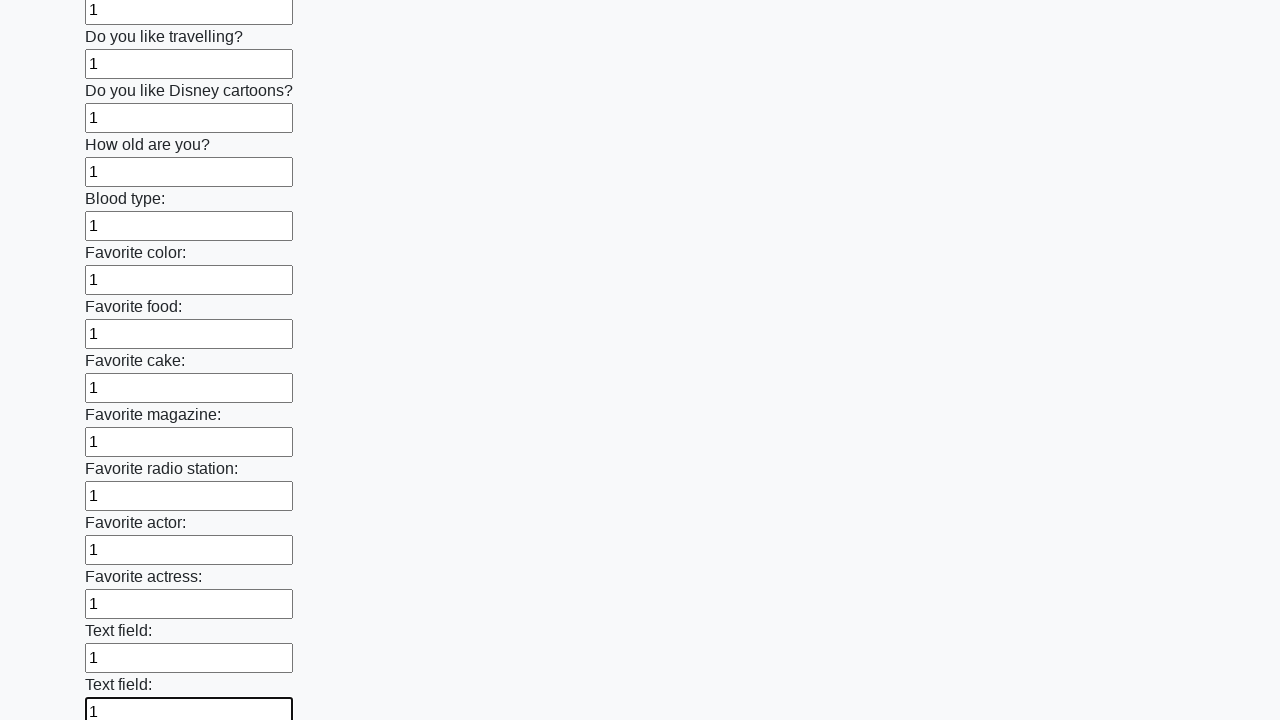

Filled input field with '1' on input >> nth=28
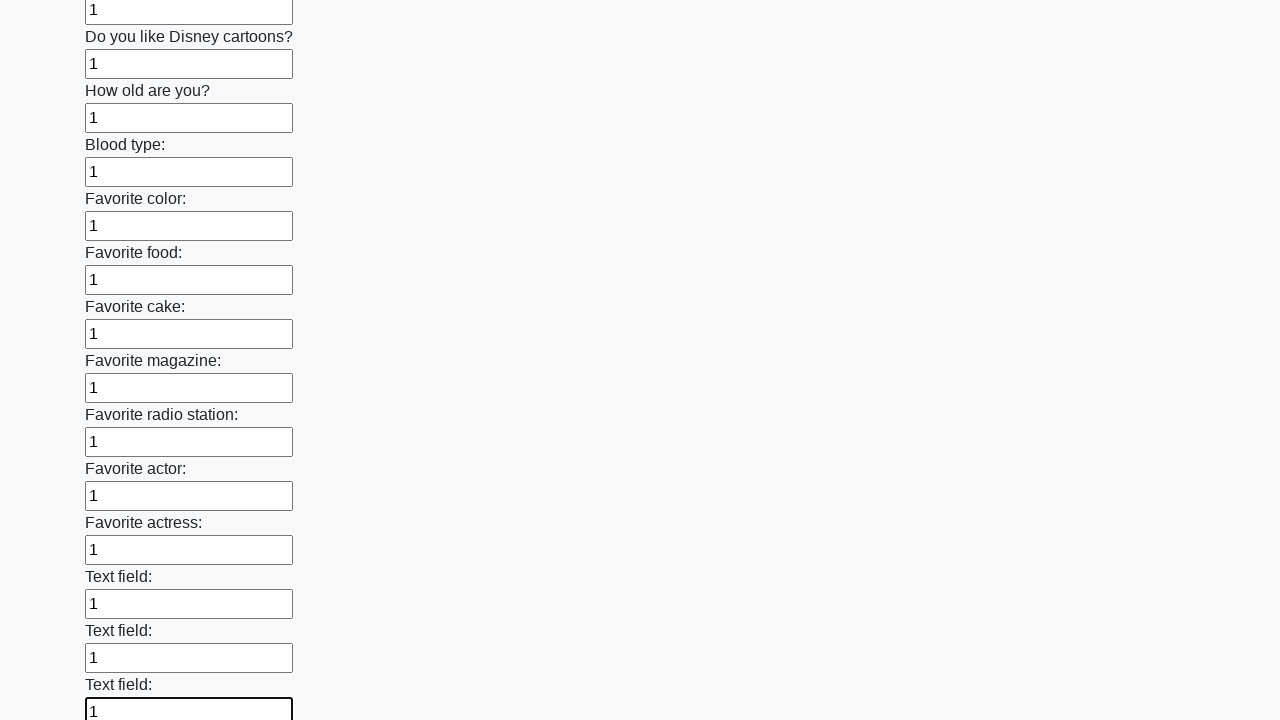

Filled input field with '1' on input >> nth=29
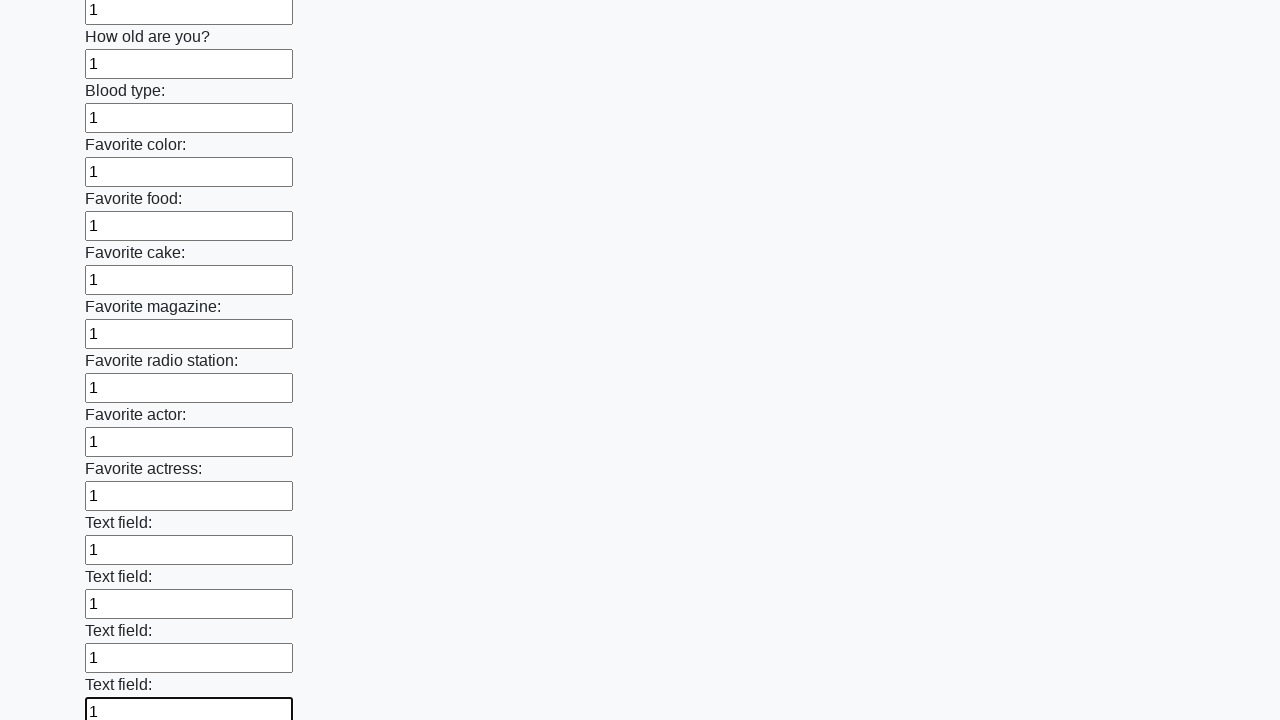

Filled input field with '1' on input >> nth=30
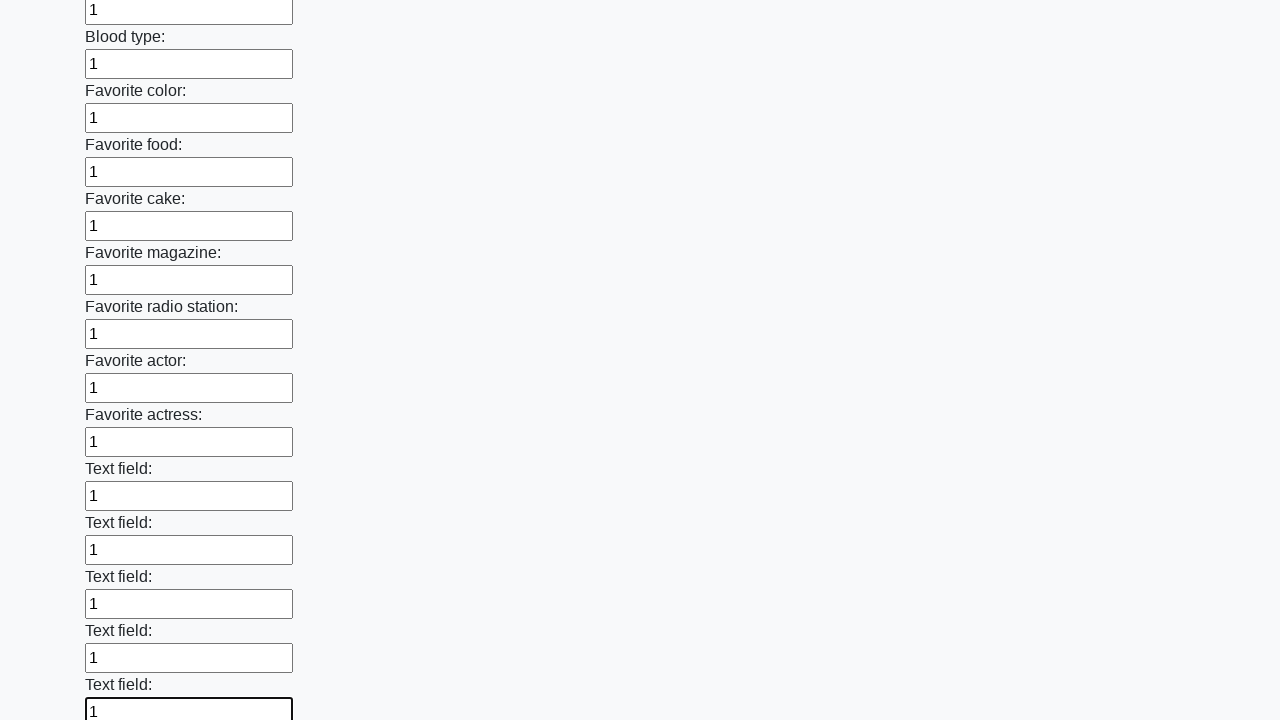

Filled input field with '1' on input >> nth=31
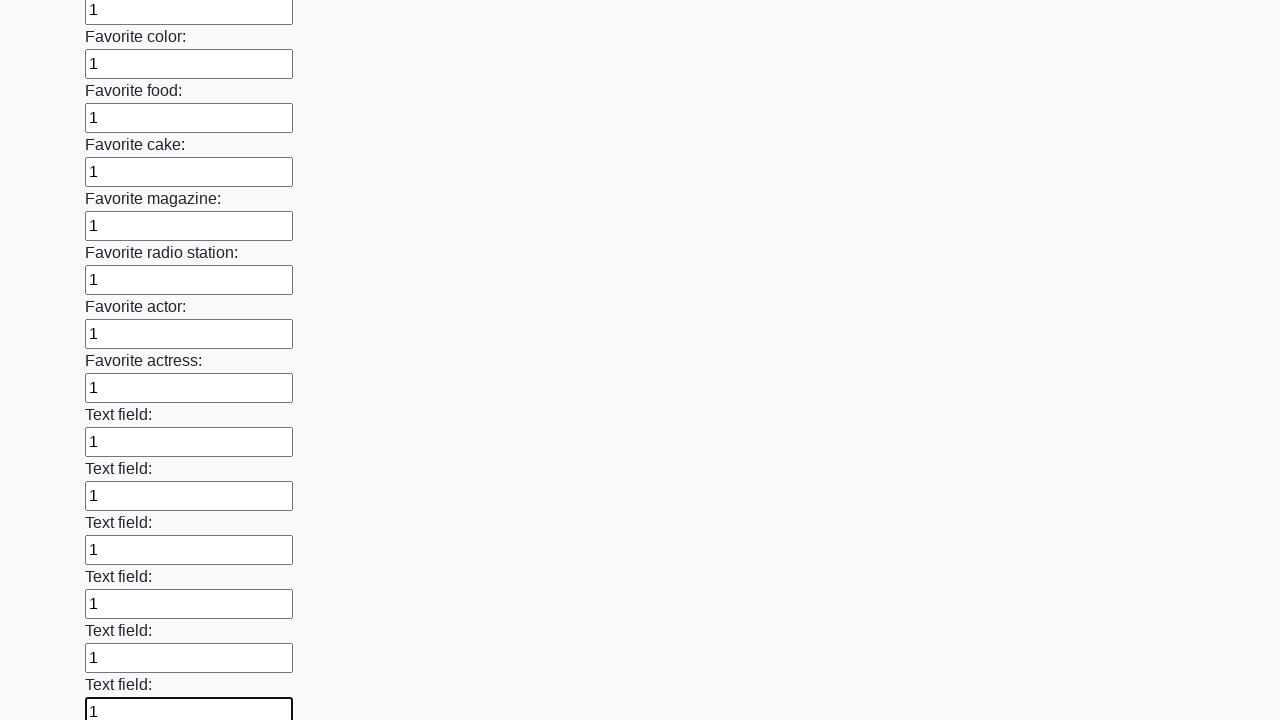

Filled input field with '1' on input >> nth=32
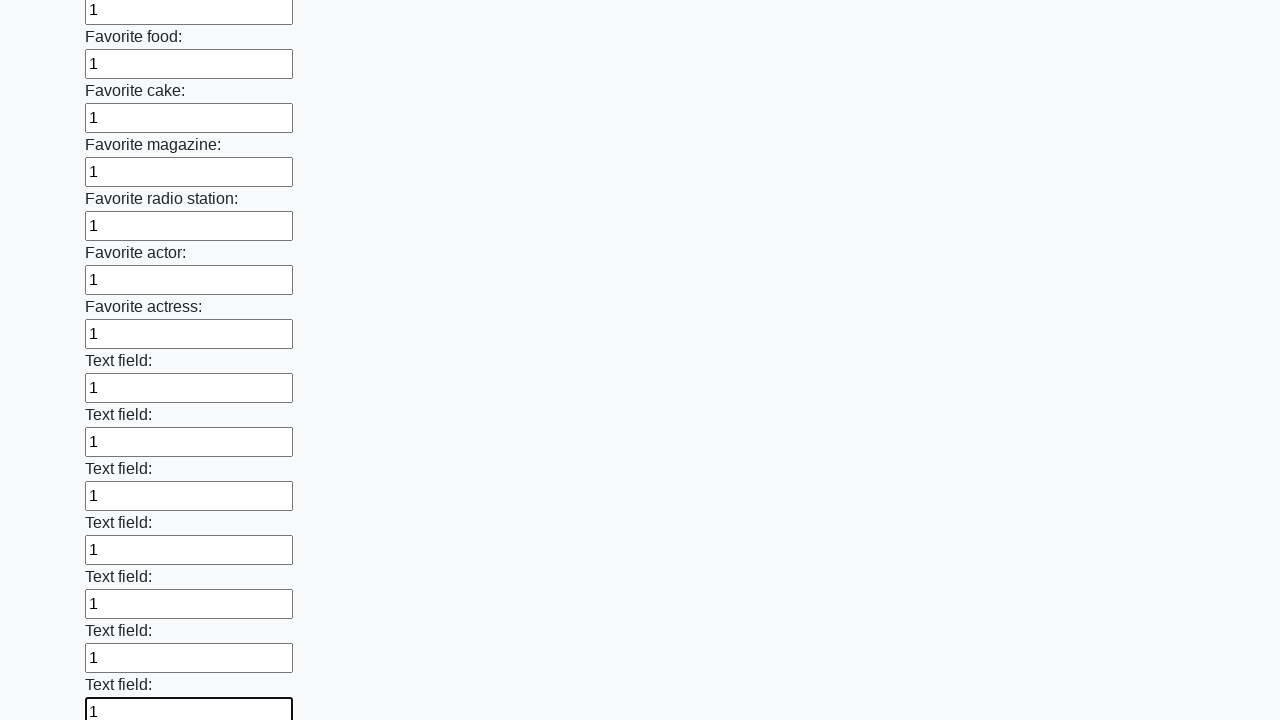

Filled input field with '1' on input >> nth=33
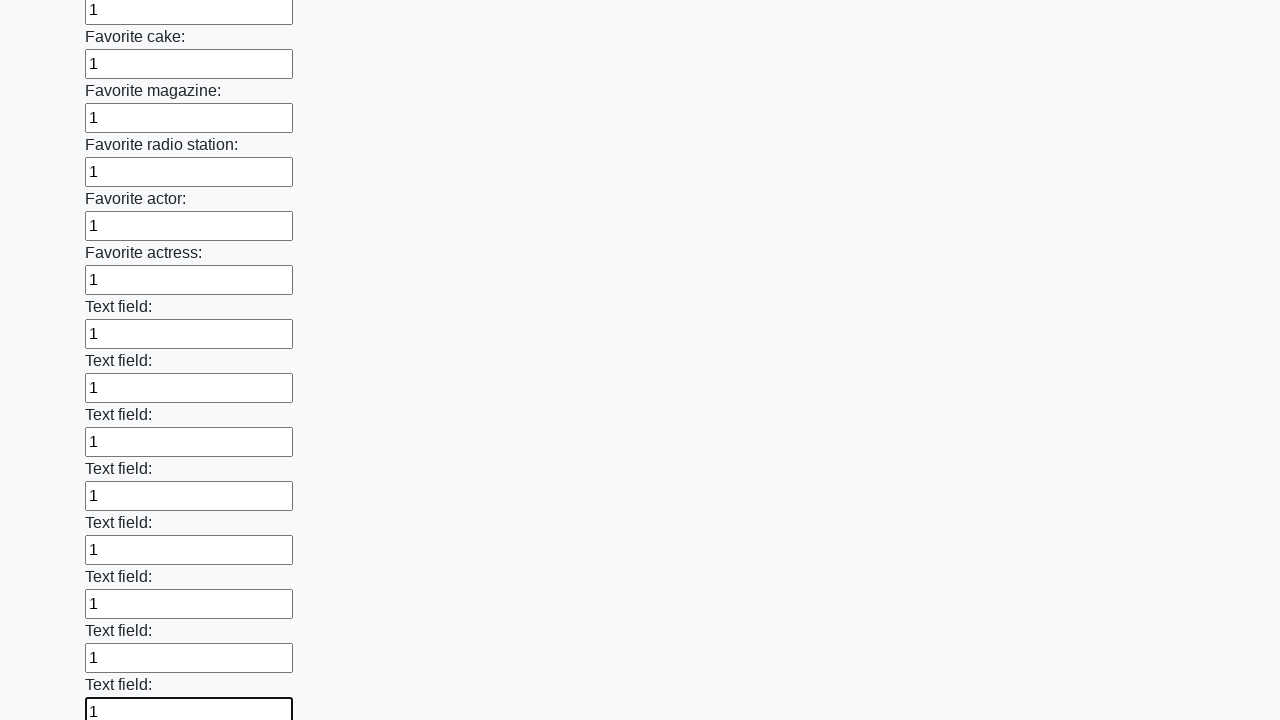

Filled input field with '1' on input >> nth=34
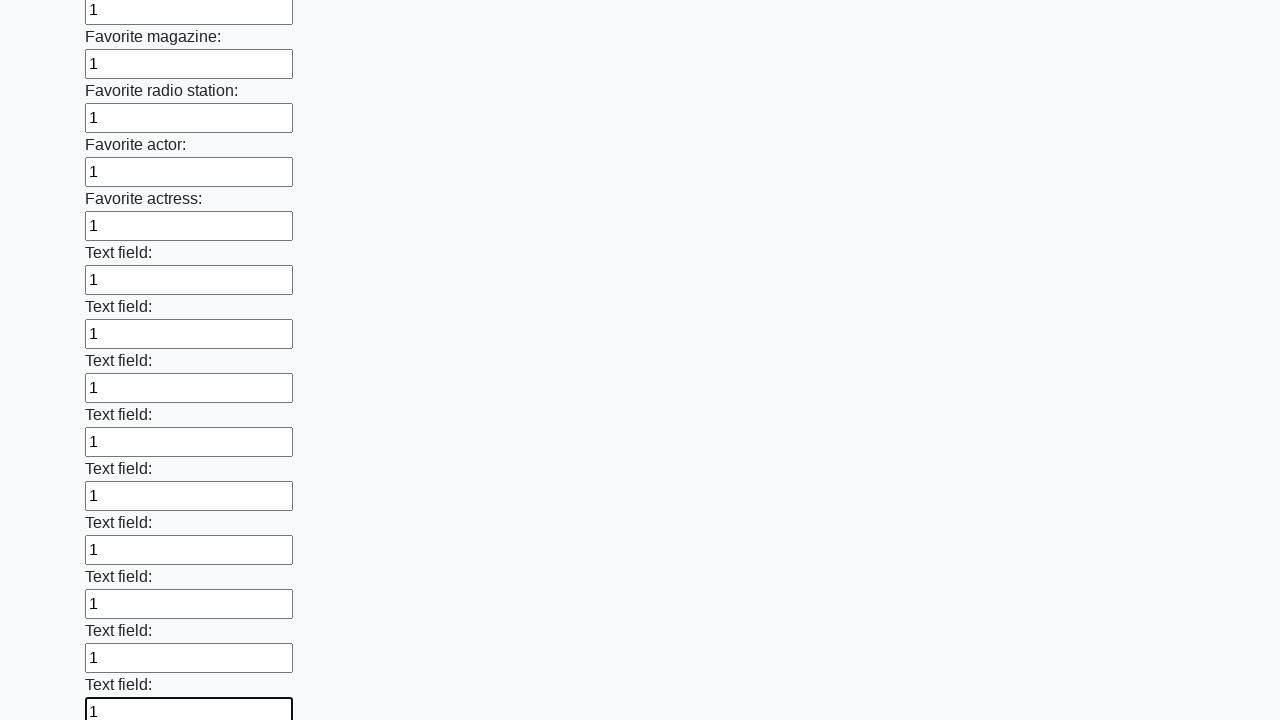

Filled input field with '1' on input >> nth=35
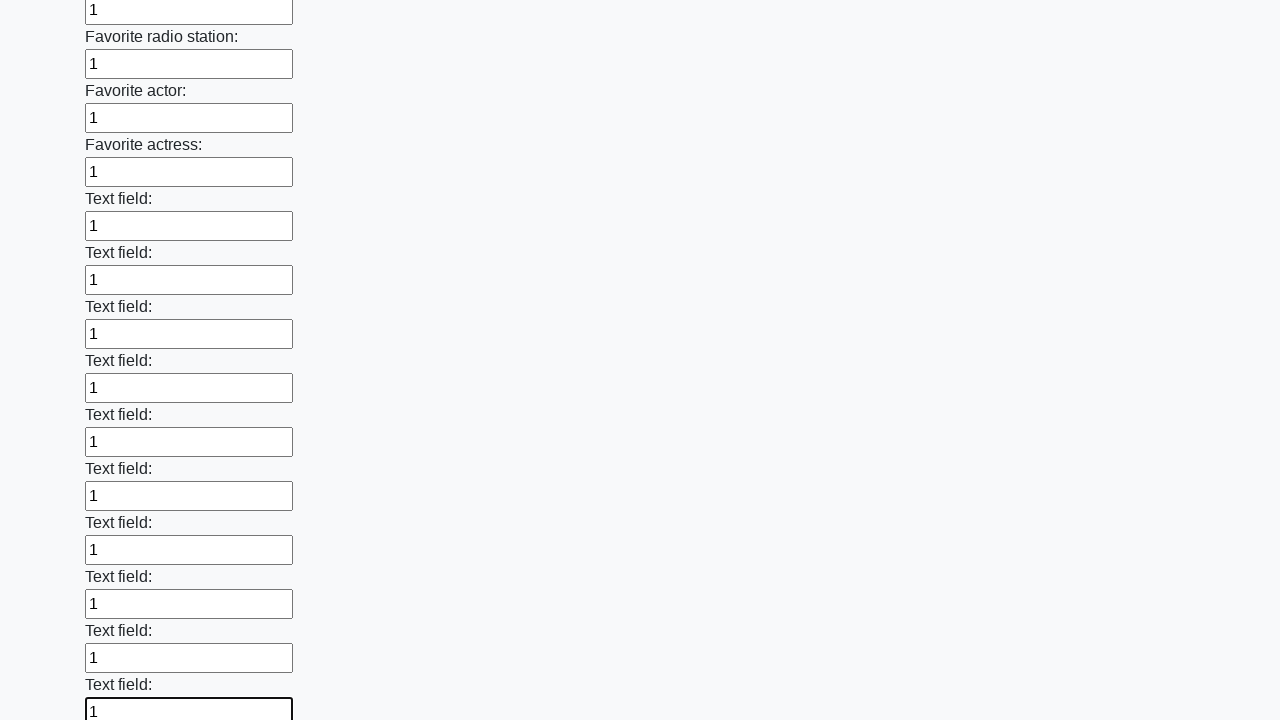

Filled input field with '1' on input >> nth=36
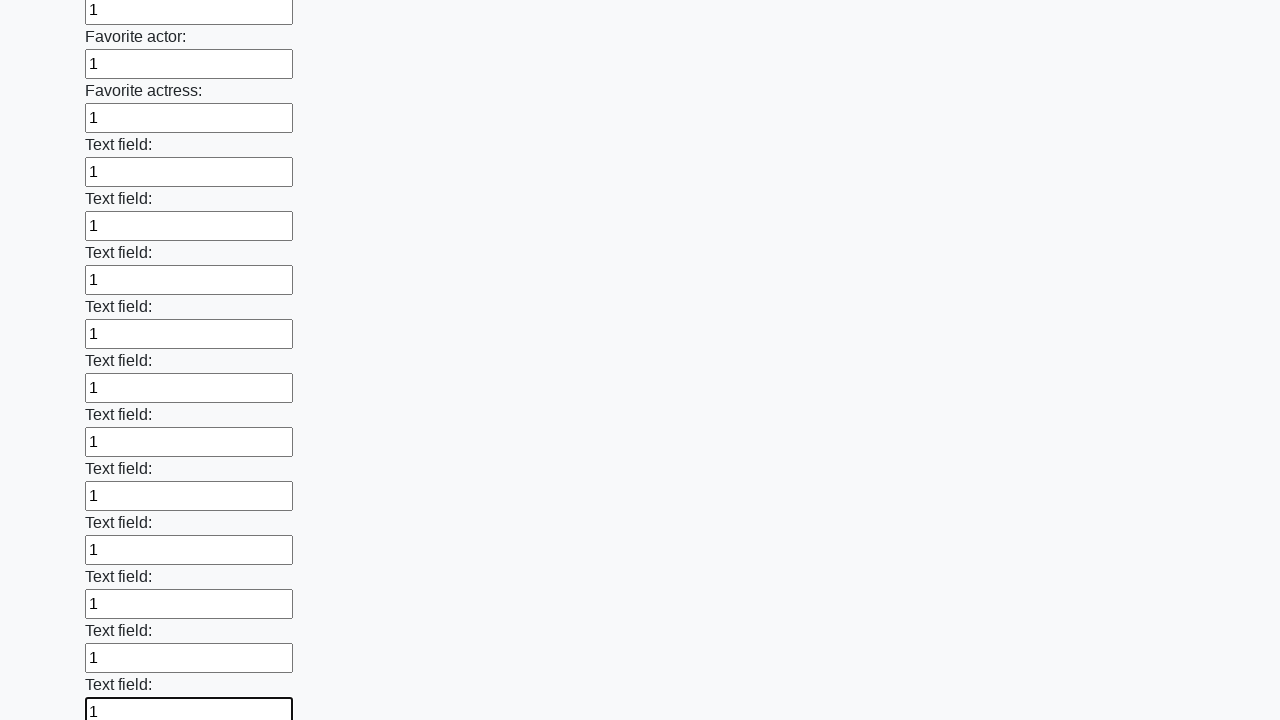

Filled input field with '1' on input >> nth=37
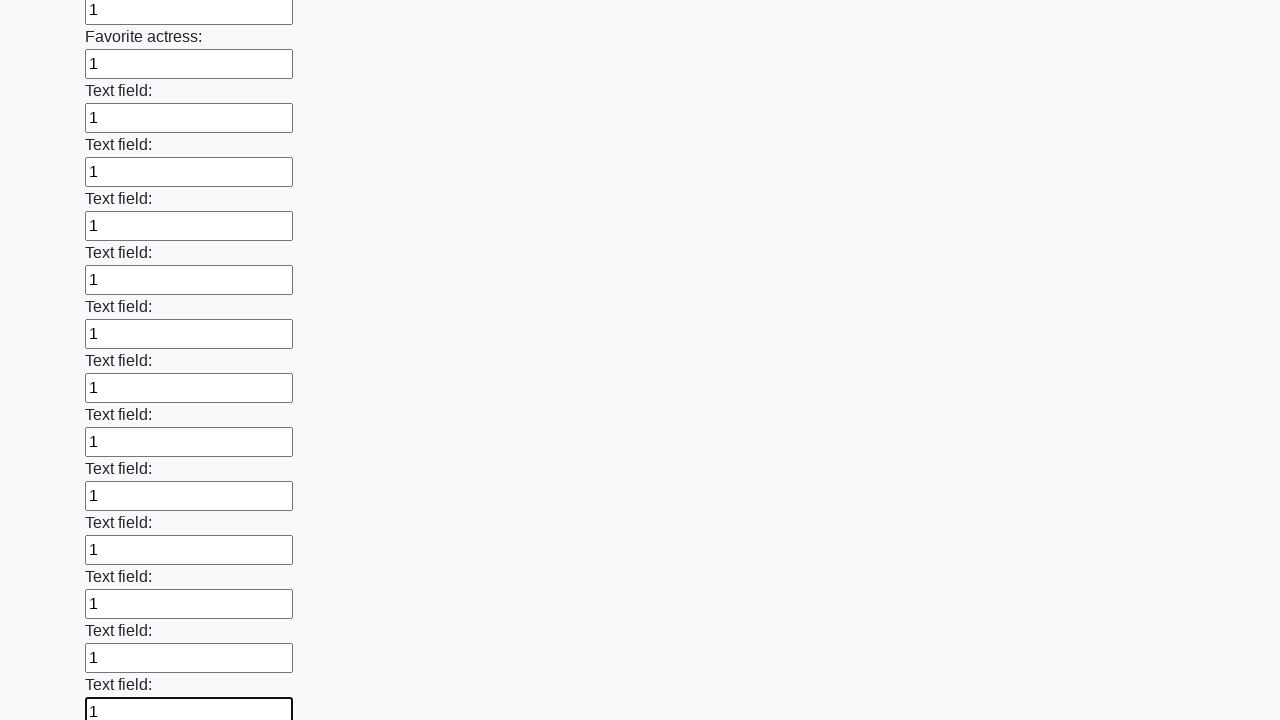

Filled input field with '1' on input >> nth=38
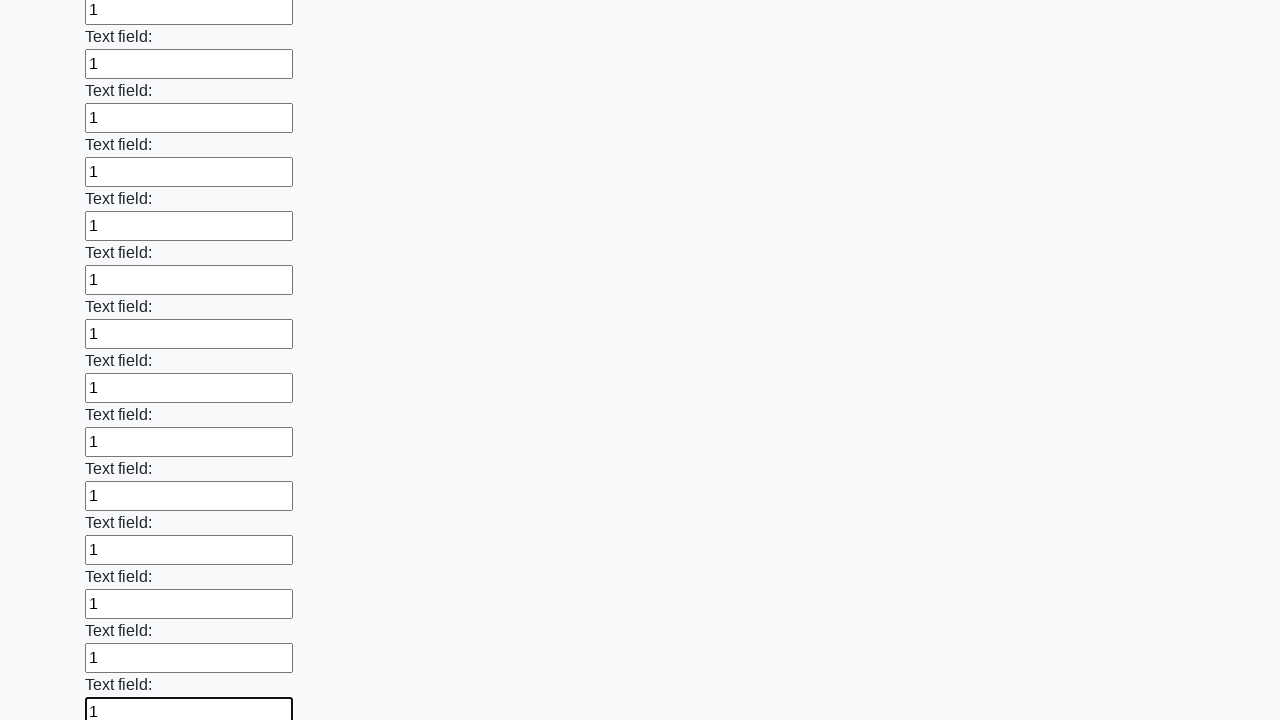

Filled input field with '1' on input >> nth=39
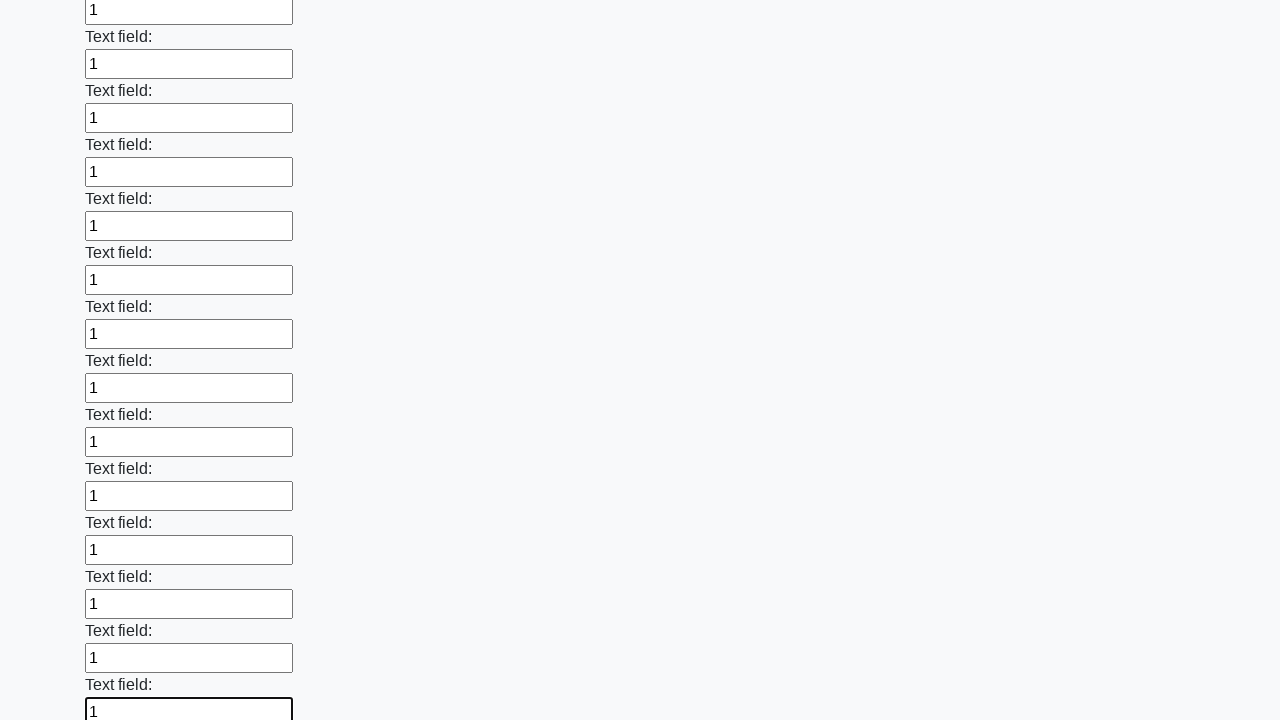

Filled input field with '1' on input >> nth=40
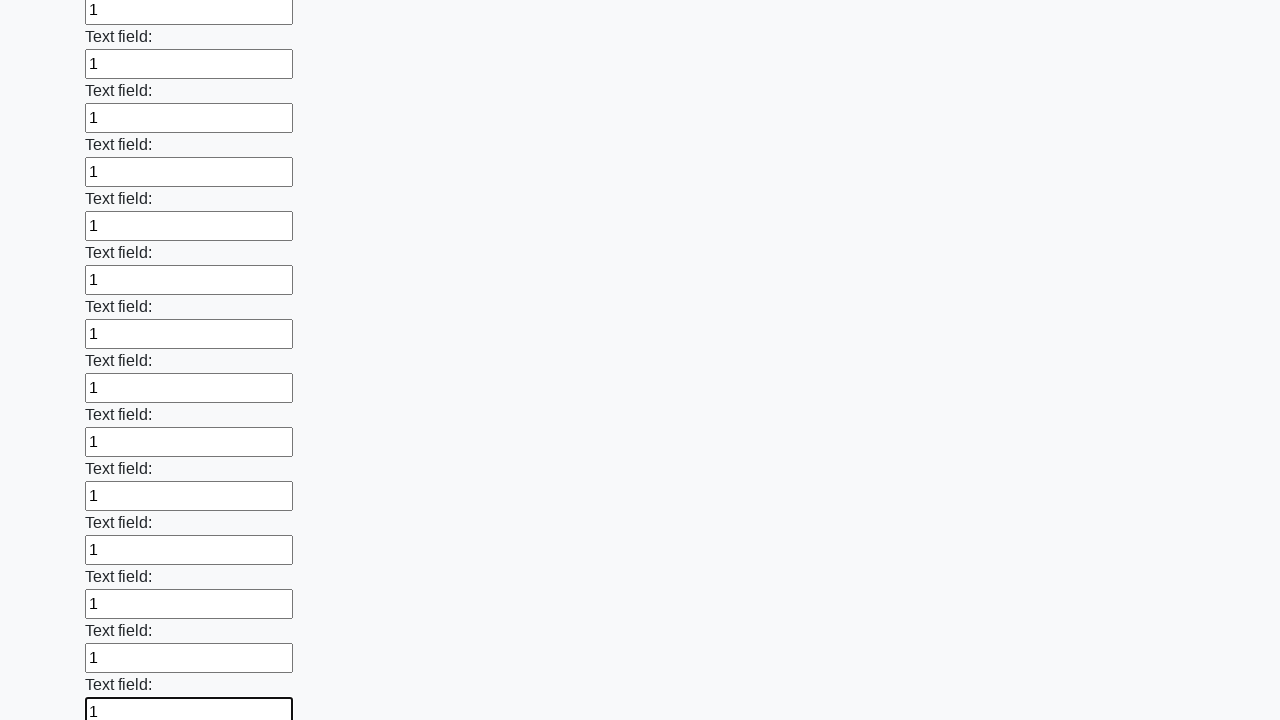

Filled input field with '1' on input >> nth=41
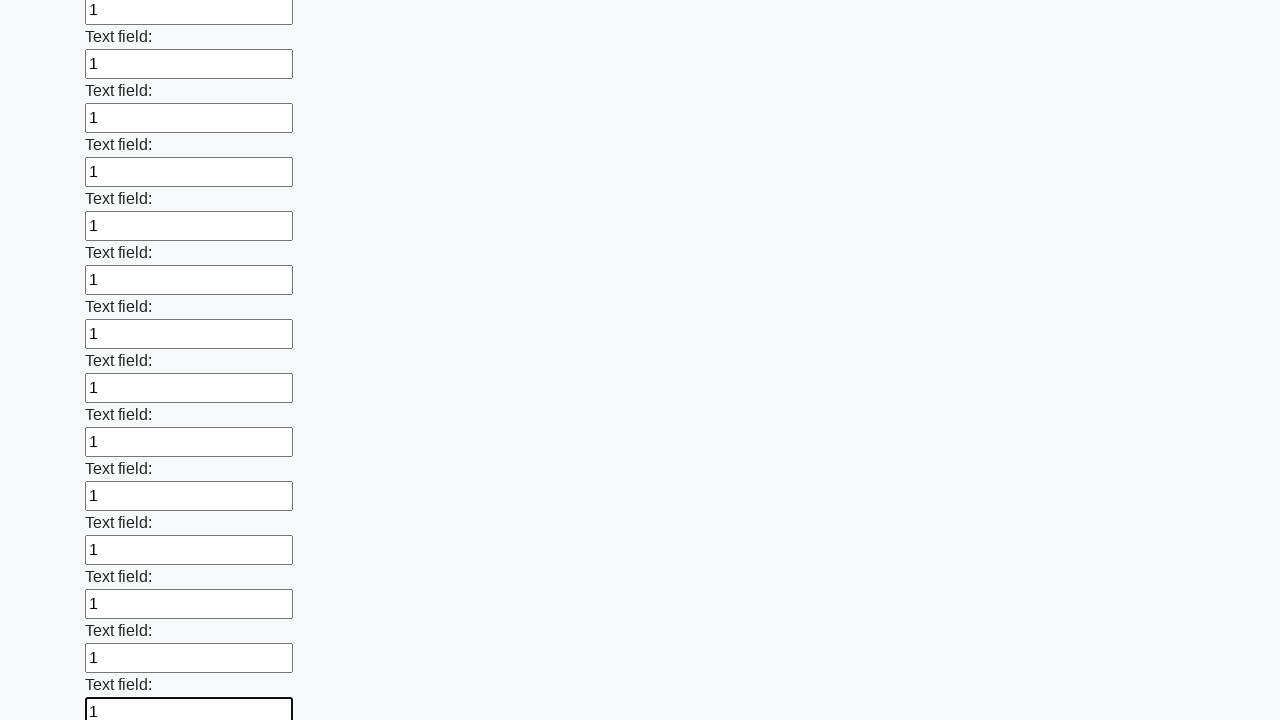

Filled input field with '1' on input >> nth=42
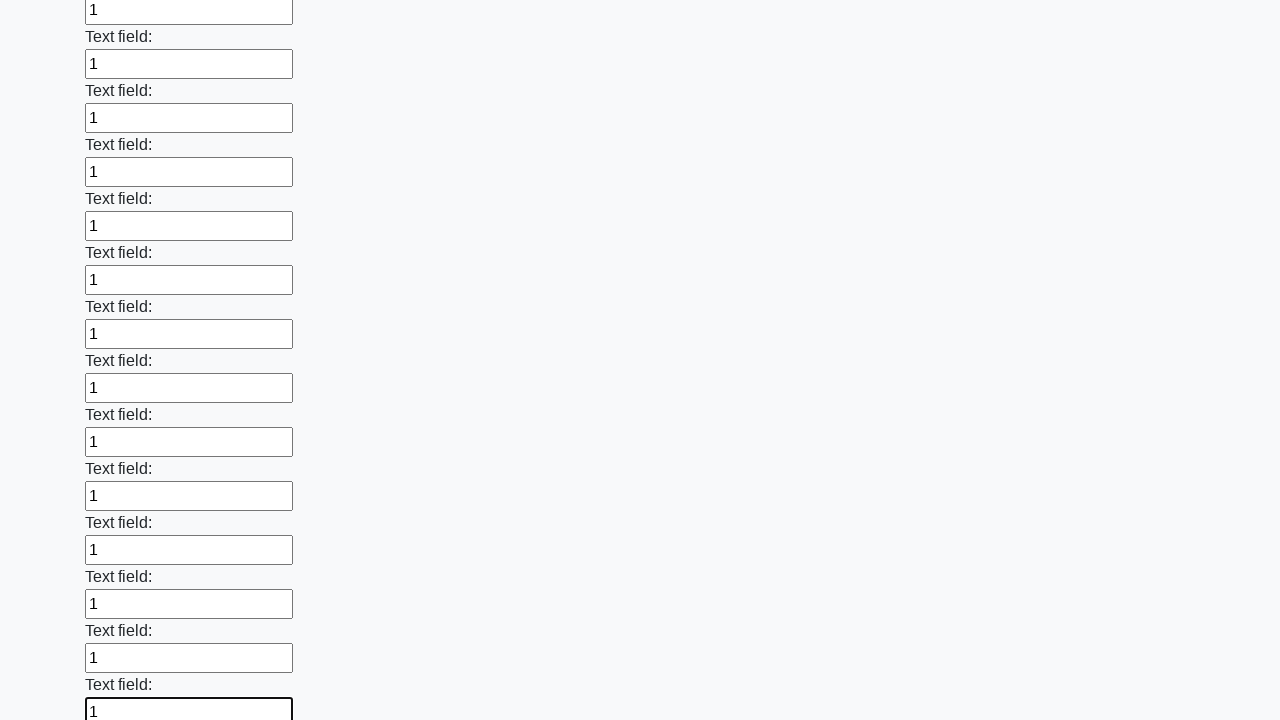

Filled input field with '1' on input >> nth=43
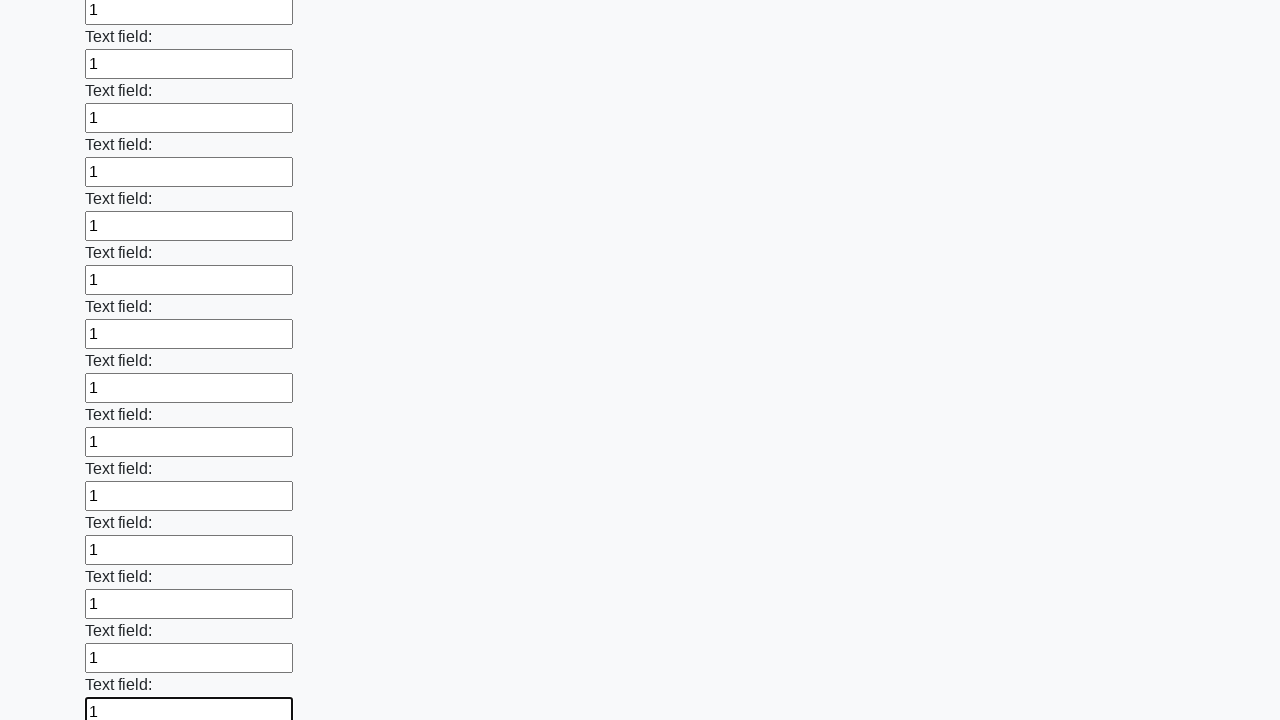

Filled input field with '1' on input >> nth=44
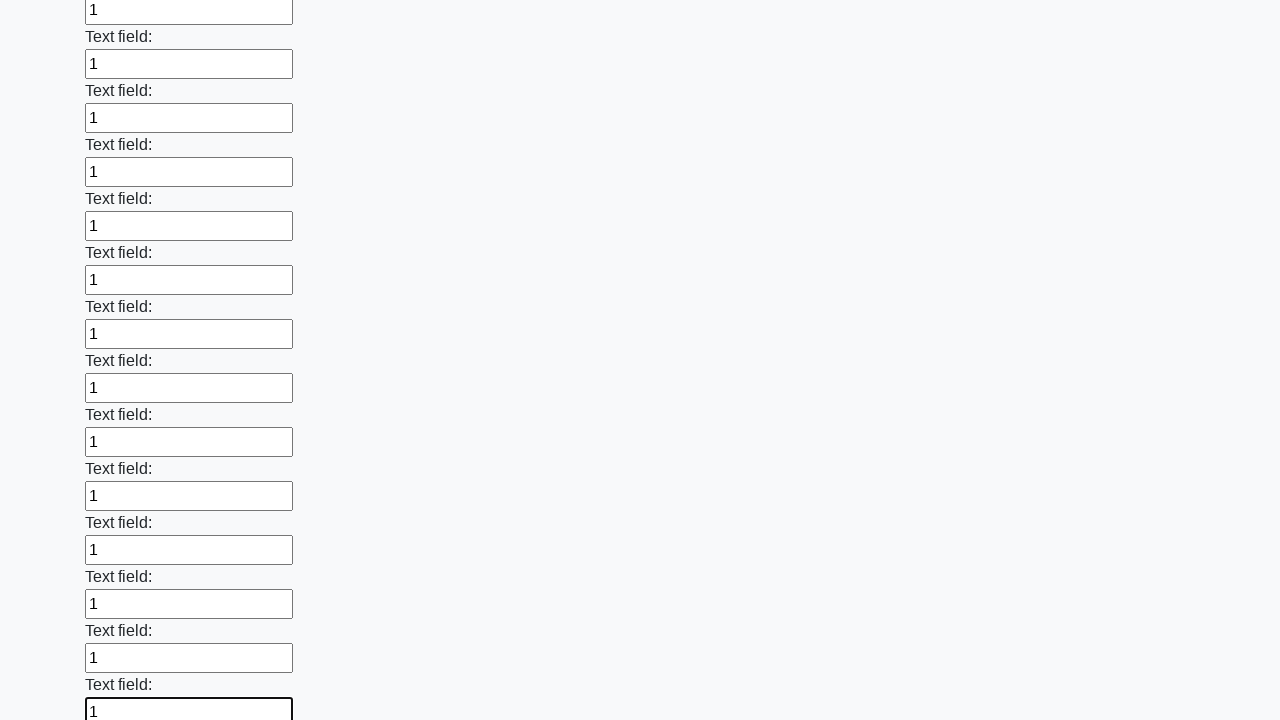

Filled input field with '1' on input >> nth=45
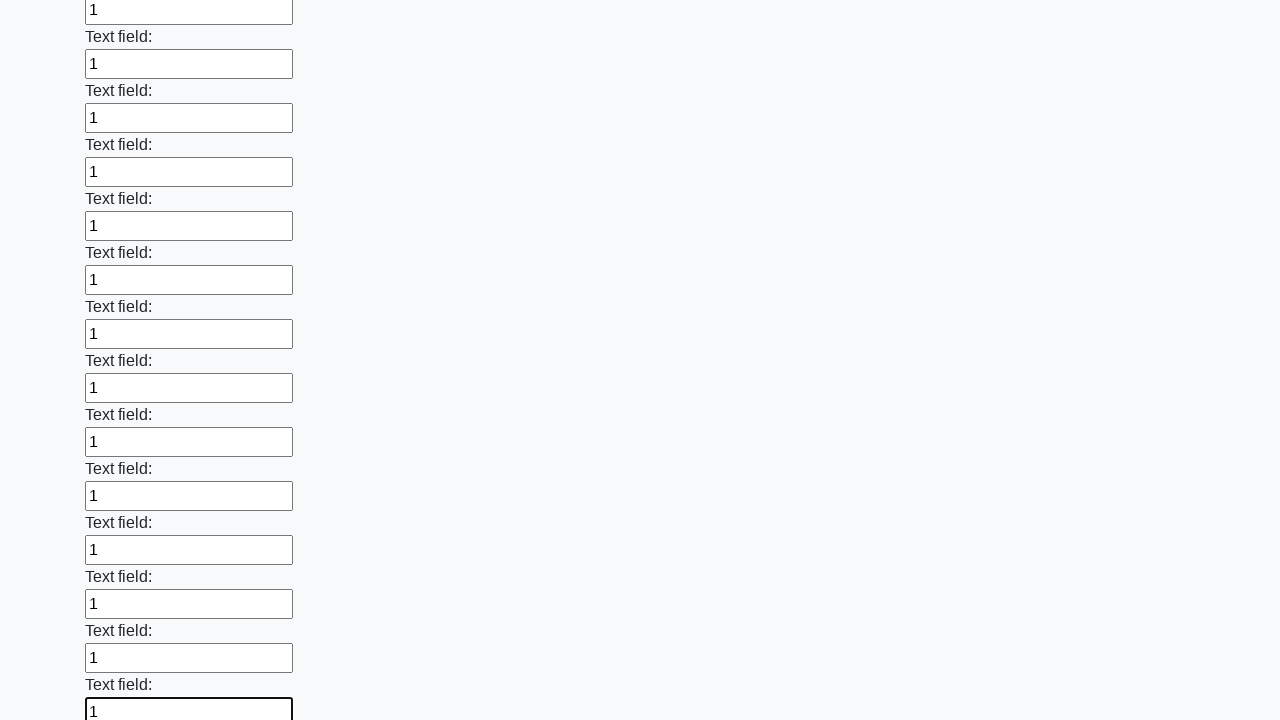

Filled input field with '1' on input >> nth=46
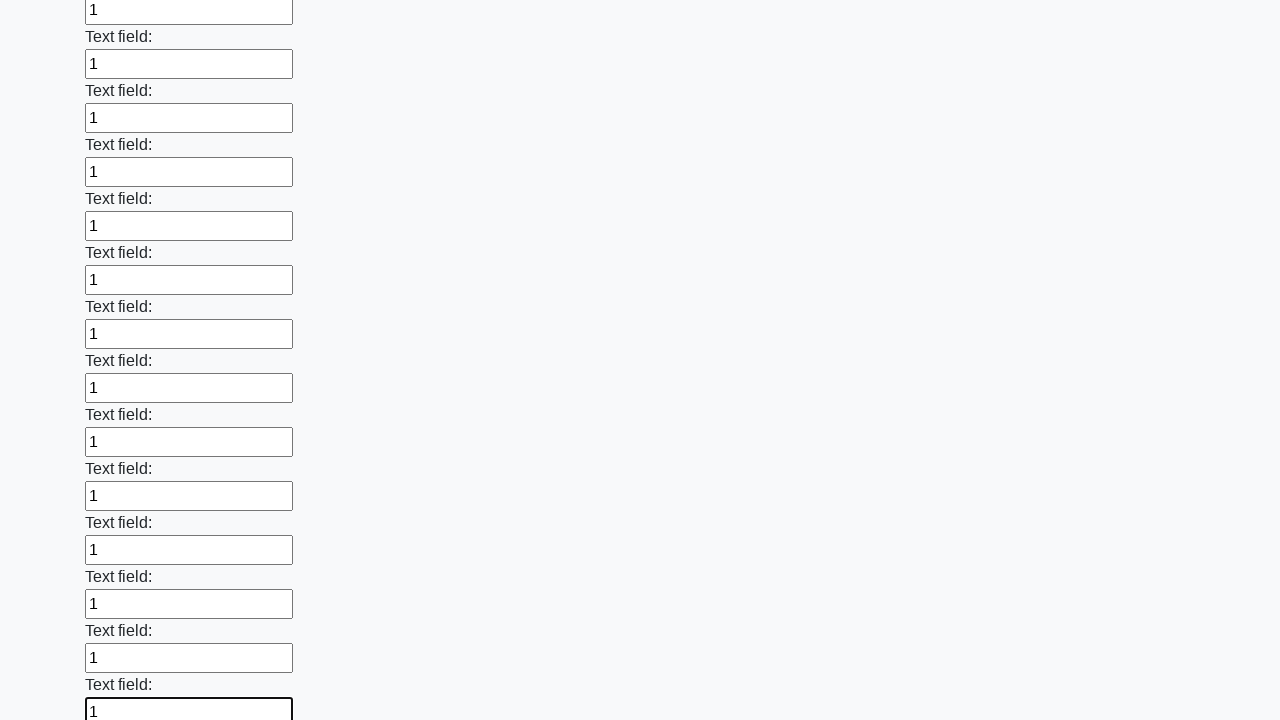

Filled input field with '1' on input >> nth=47
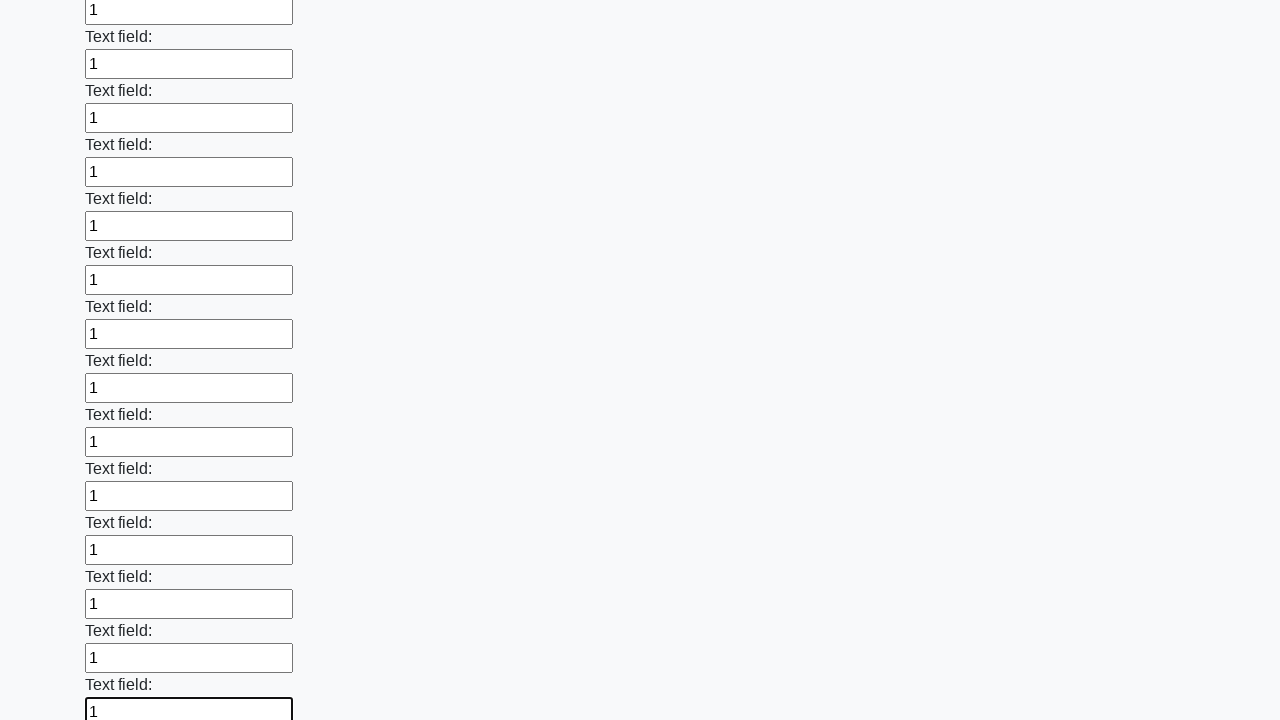

Filled input field with '1' on input >> nth=48
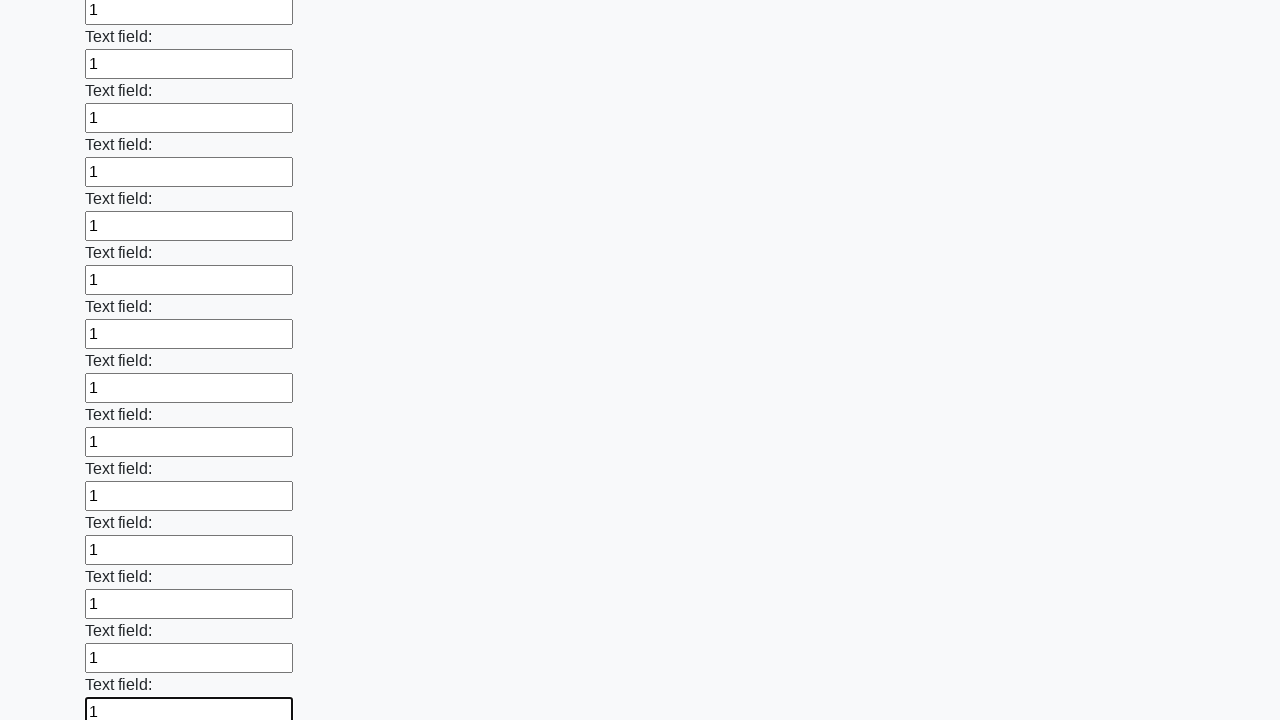

Filled input field with '1' on input >> nth=49
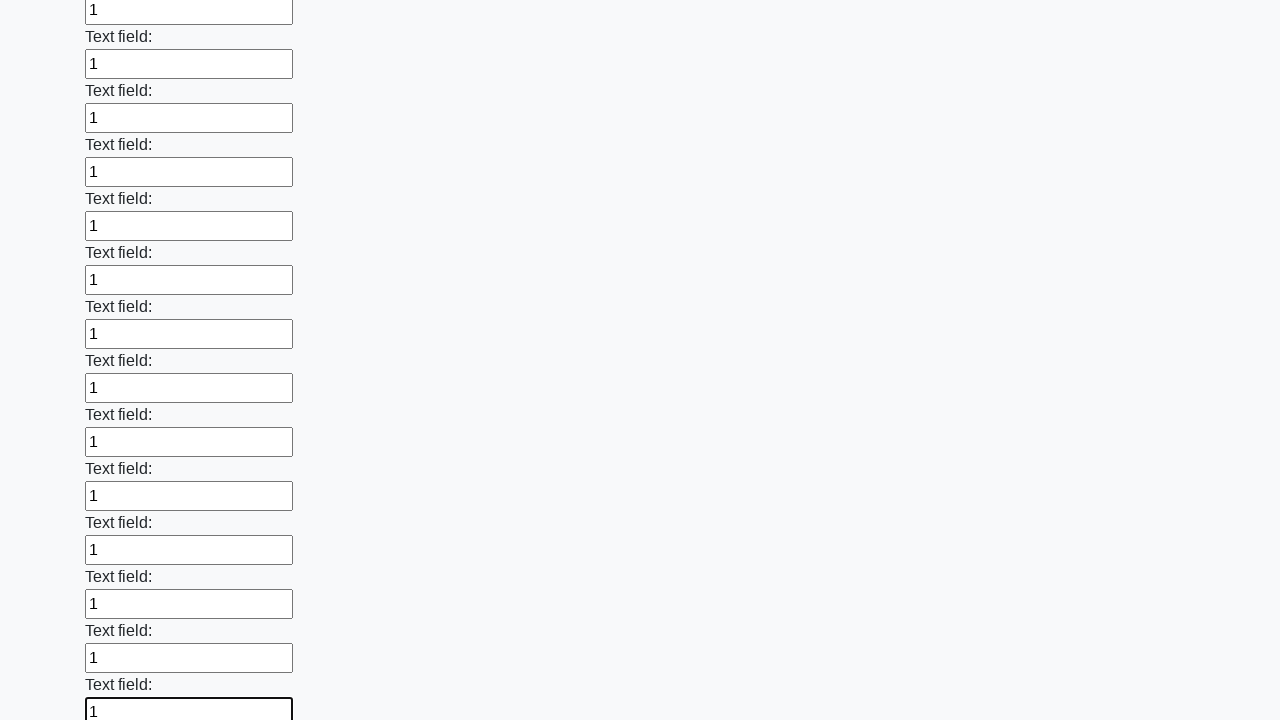

Filled input field with '1' on input >> nth=50
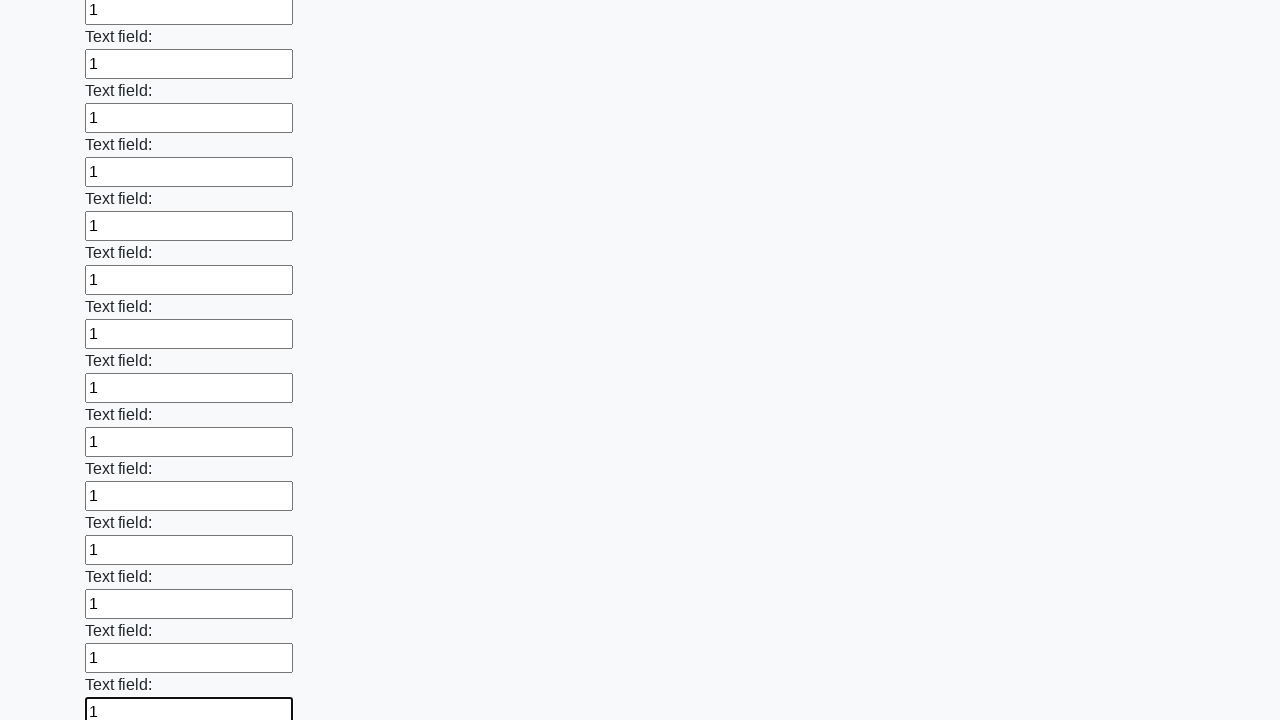

Filled input field with '1' on input >> nth=51
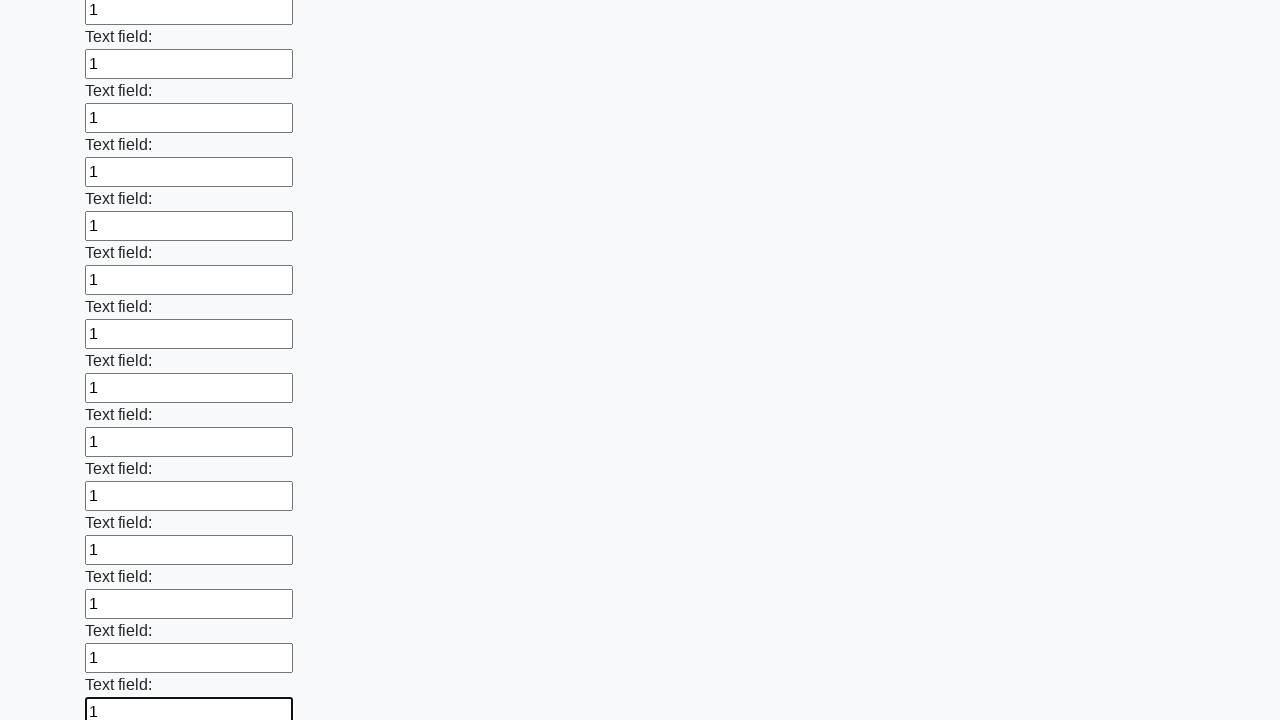

Filled input field with '1' on input >> nth=52
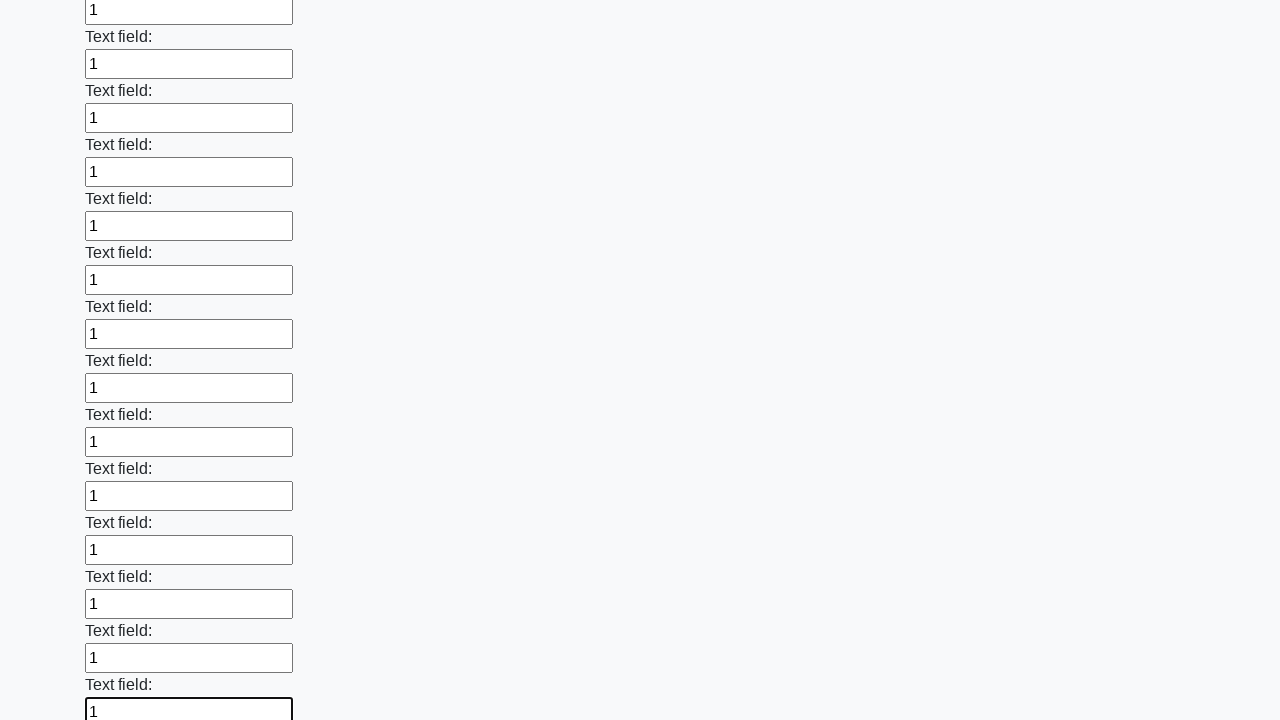

Filled input field with '1' on input >> nth=53
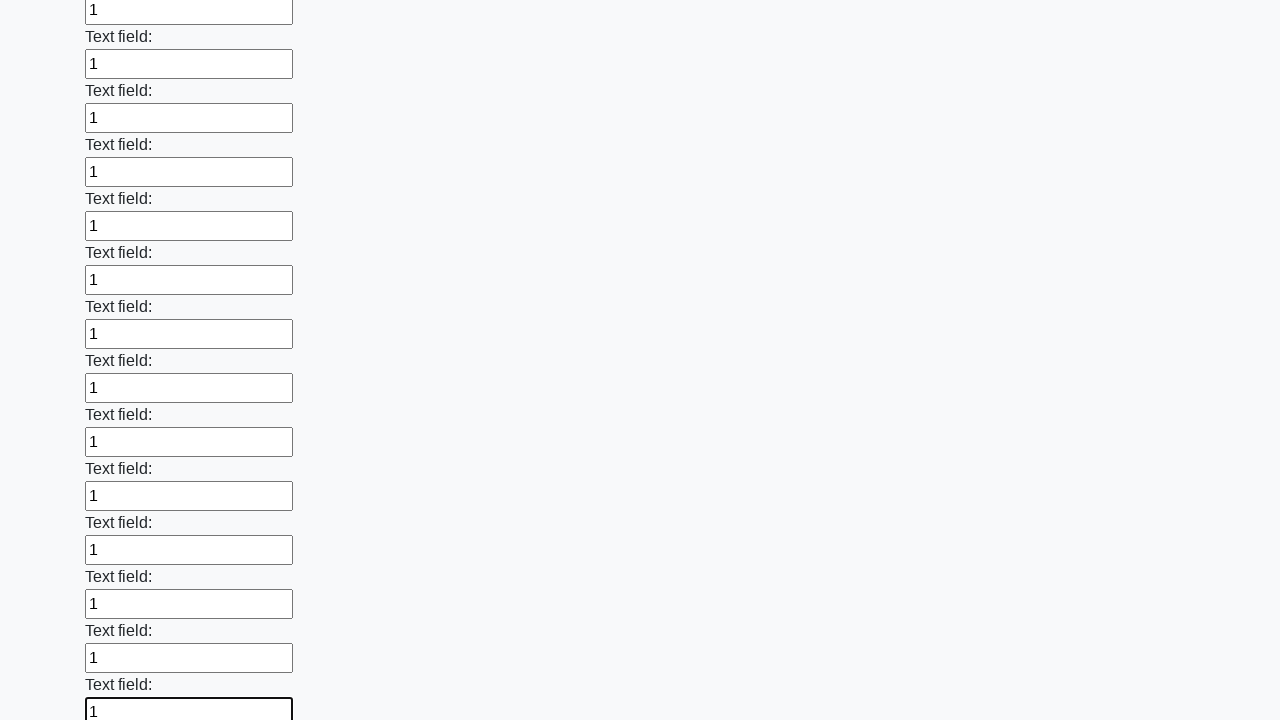

Filled input field with '1' on input >> nth=54
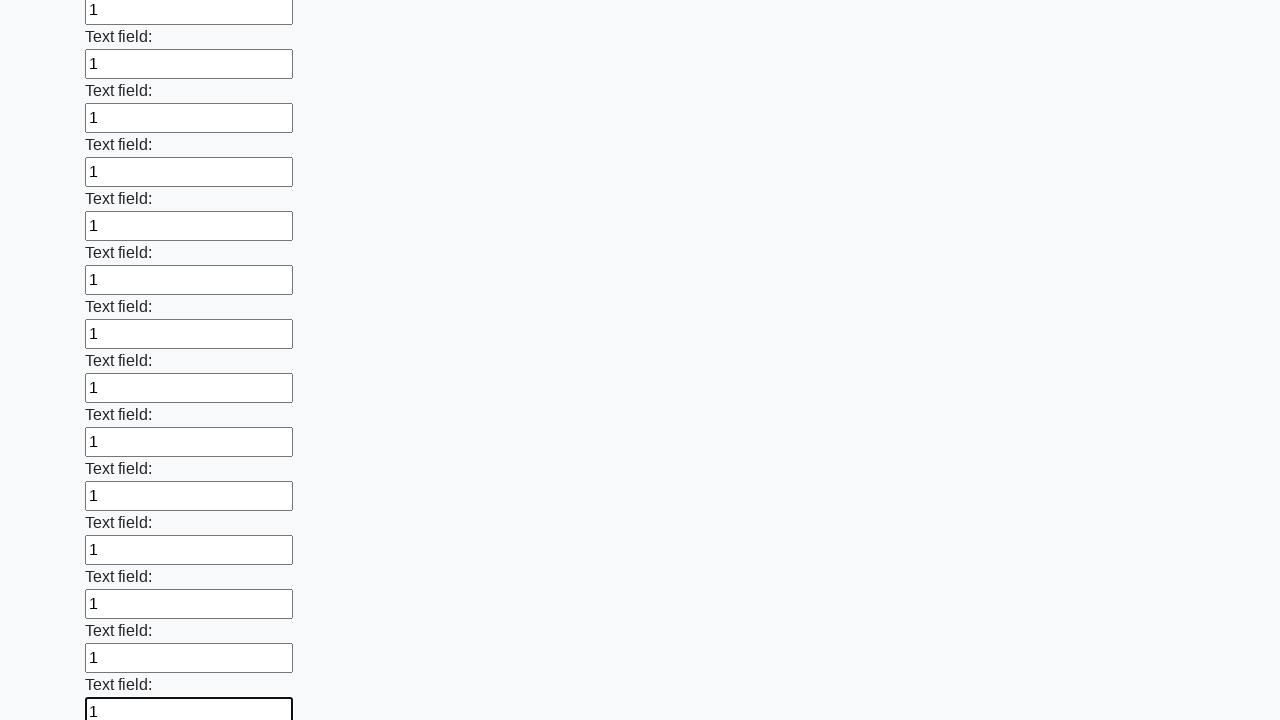

Filled input field with '1' on input >> nth=55
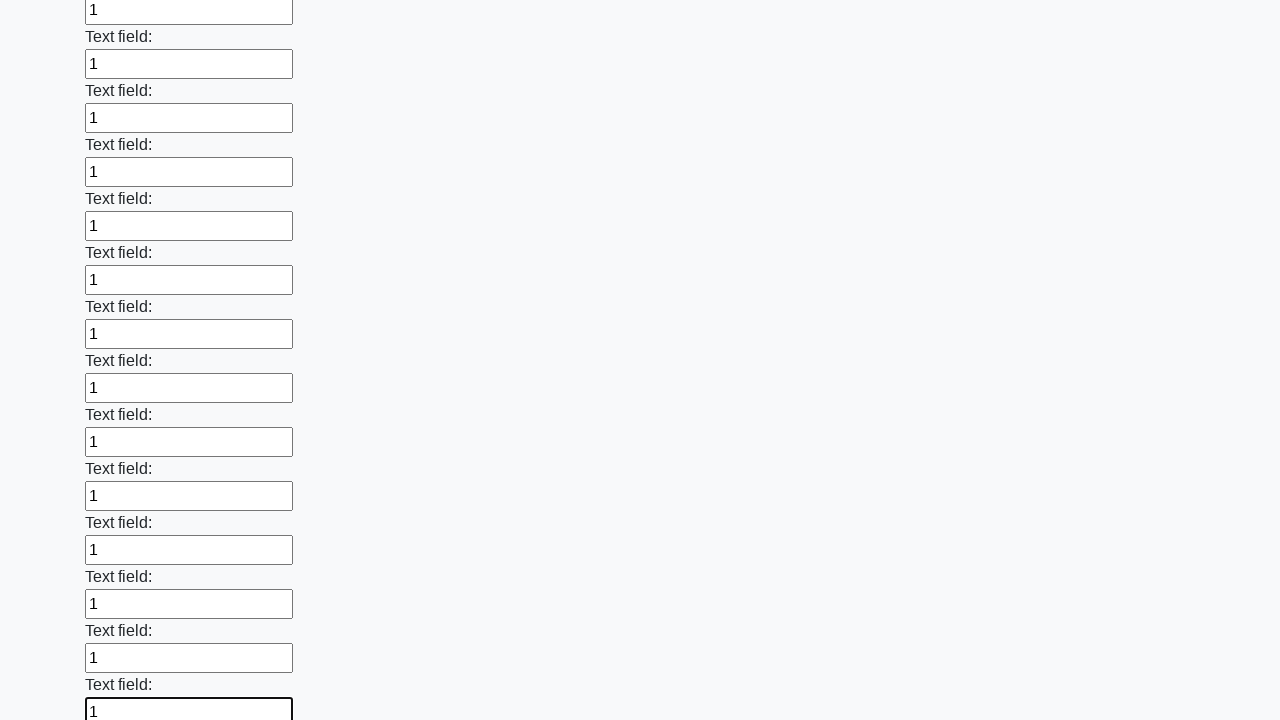

Filled input field with '1' on input >> nth=56
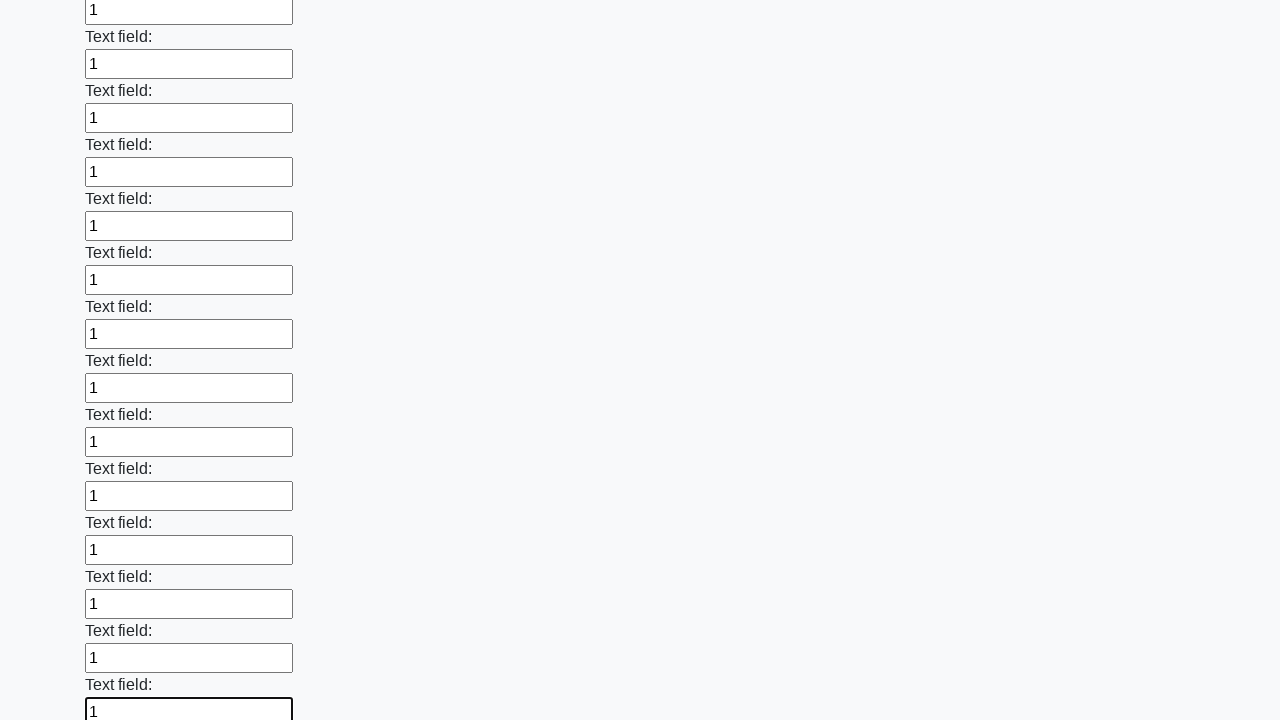

Filled input field with '1' on input >> nth=57
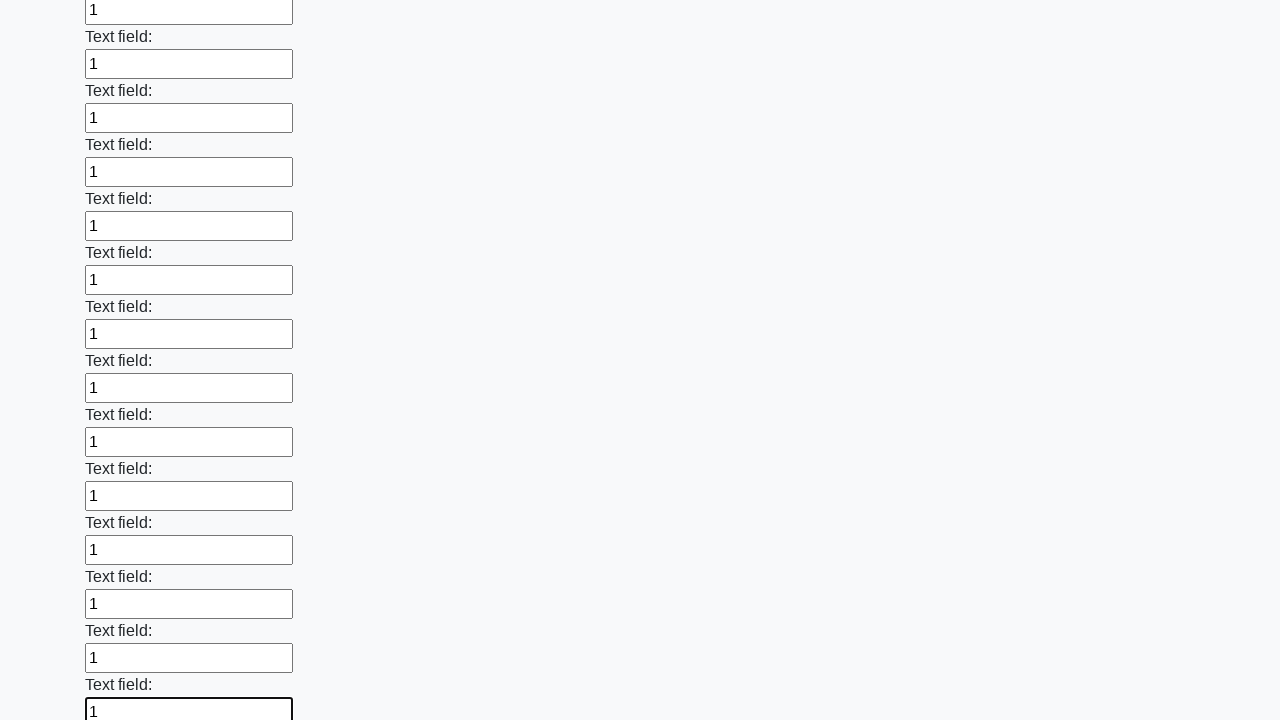

Filled input field with '1' on input >> nth=58
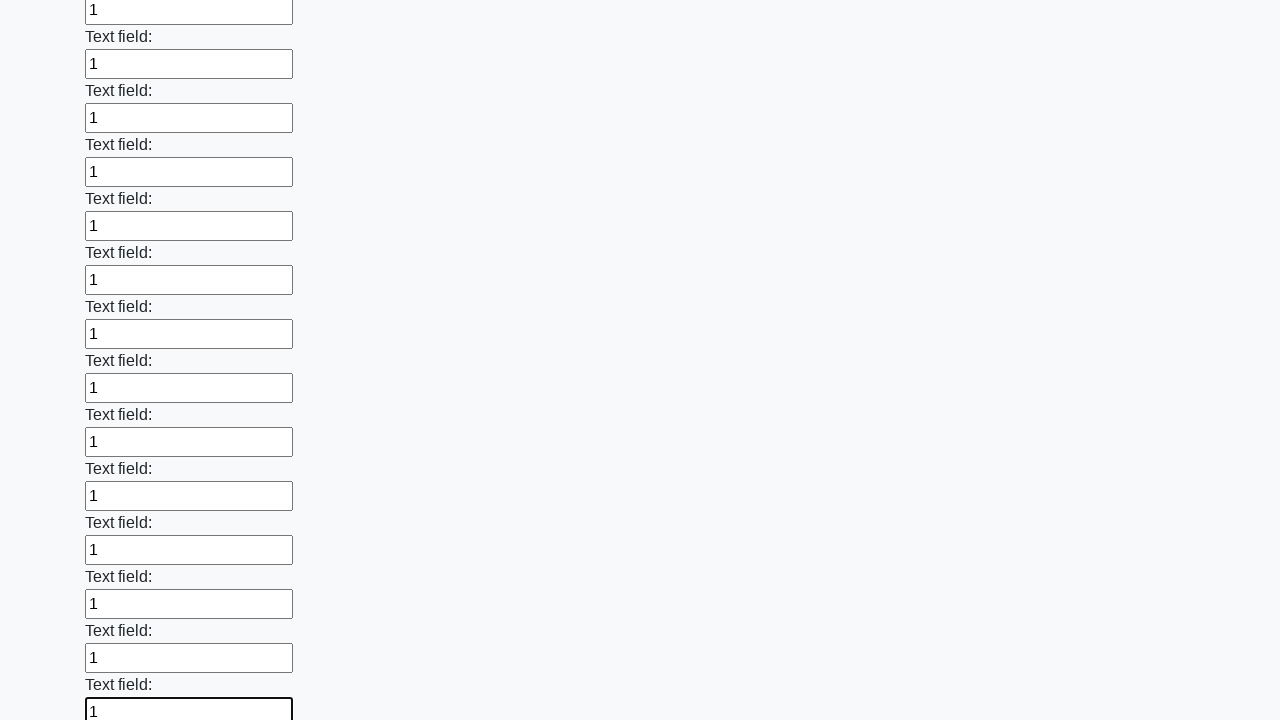

Filled input field with '1' on input >> nth=59
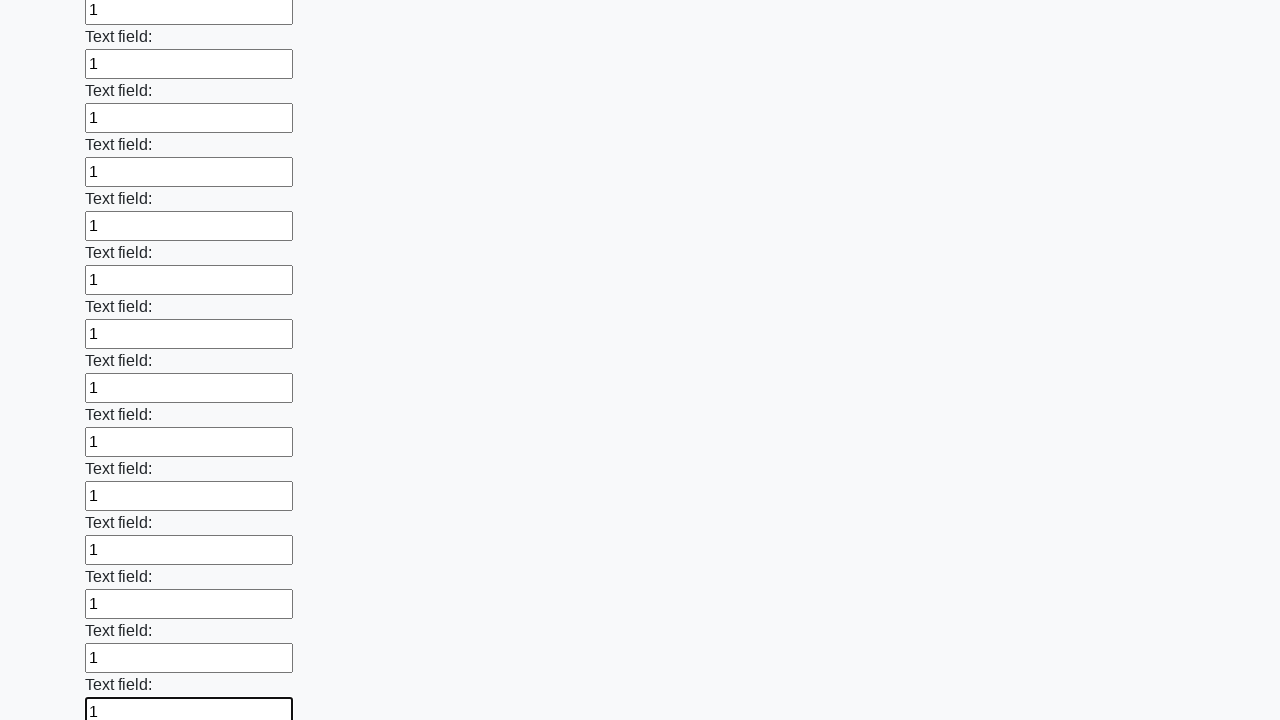

Filled input field with '1' on input >> nth=60
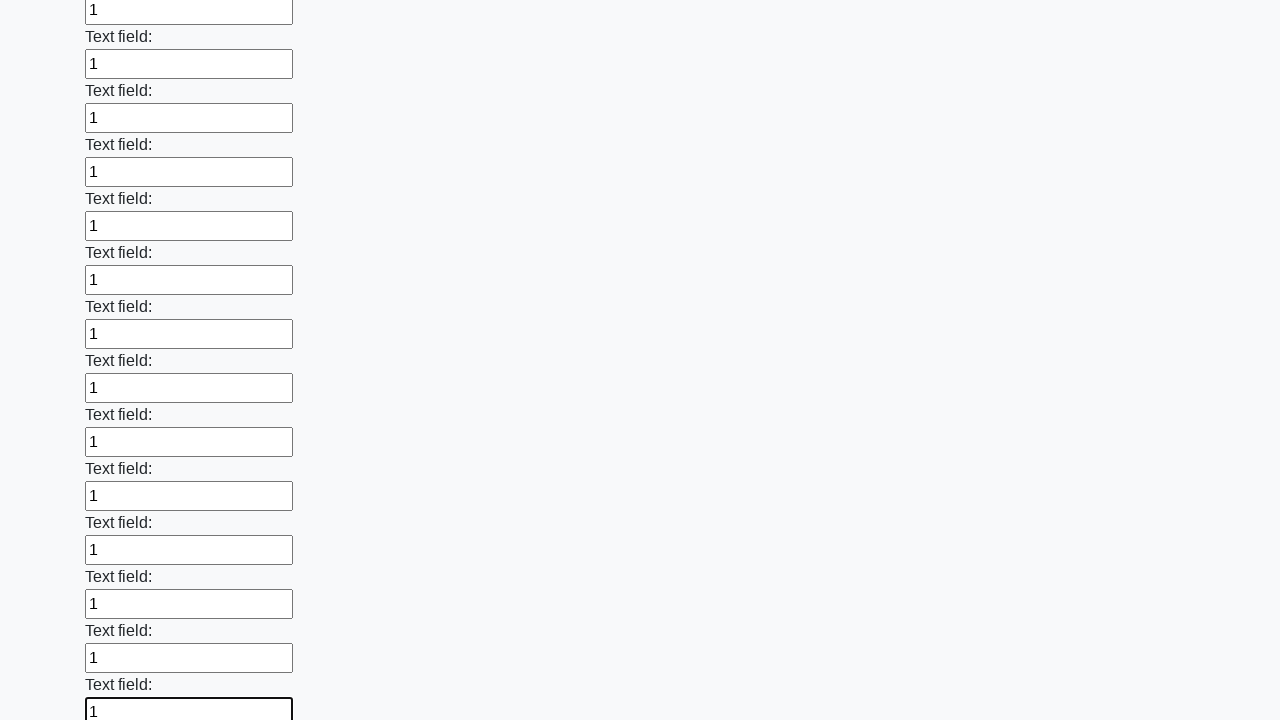

Filled input field with '1' on input >> nth=61
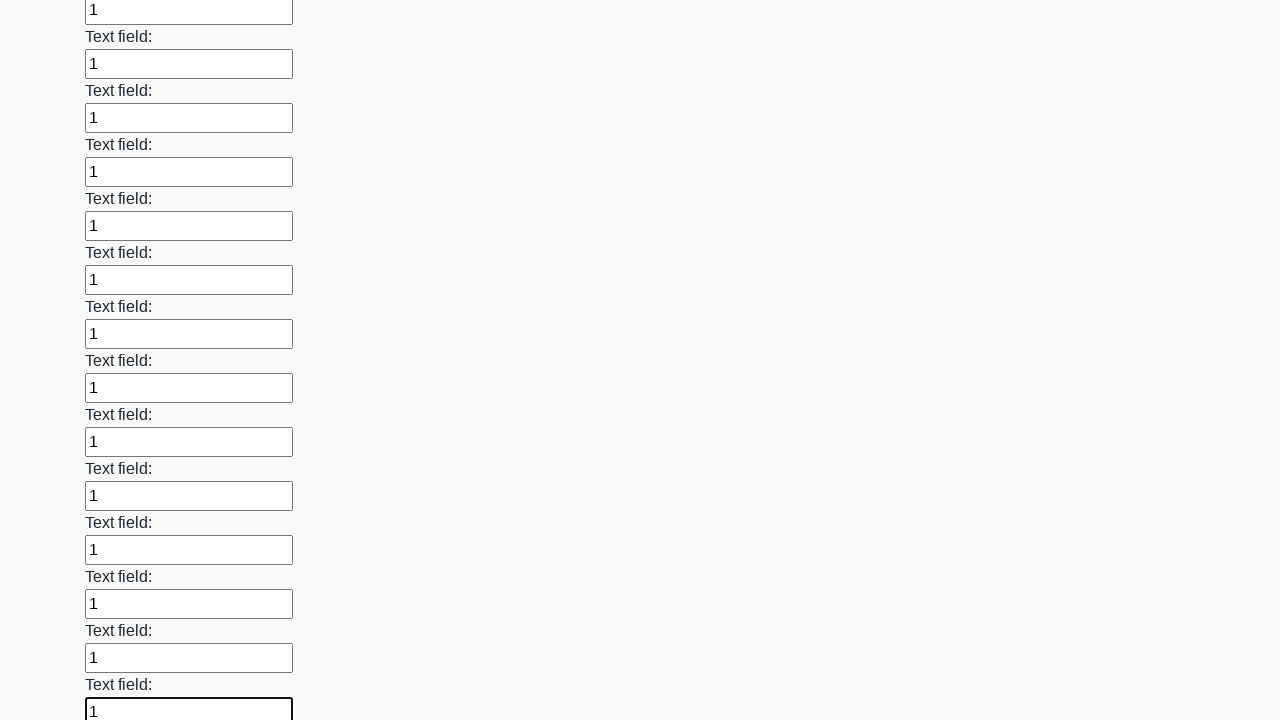

Filled input field with '1' on input >> nth=62
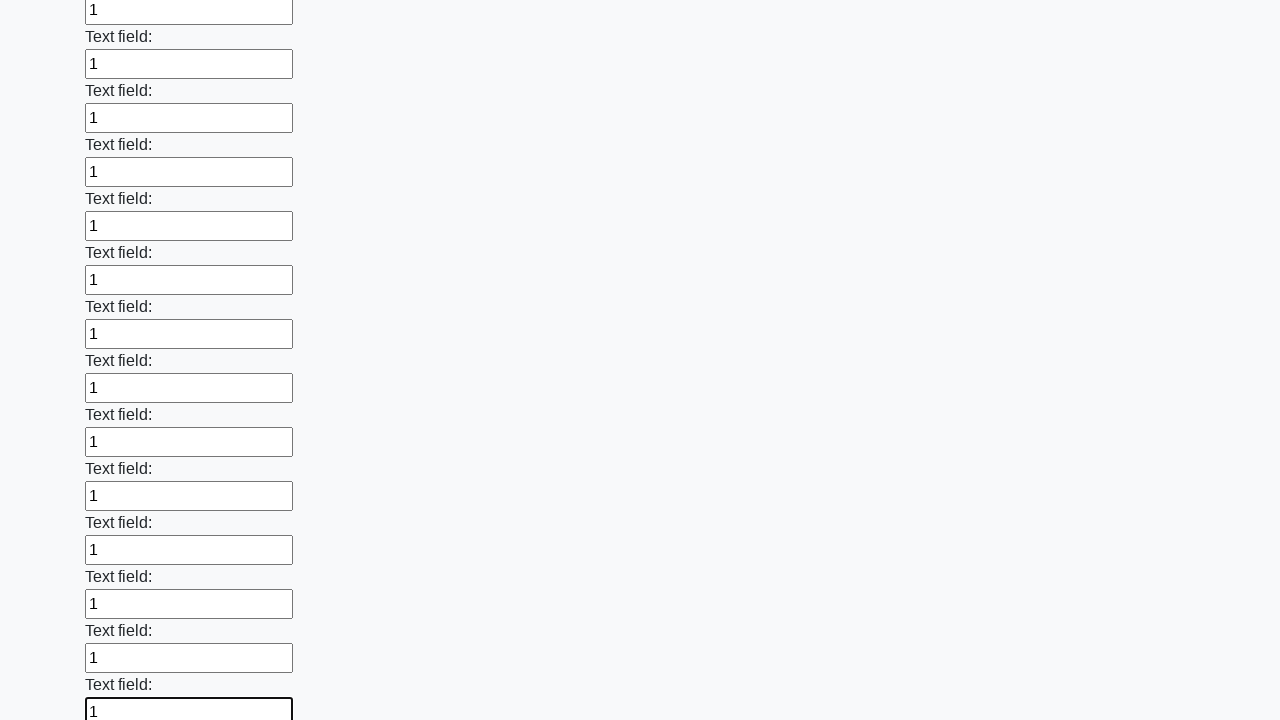

Filled input field with '1' on input >> nth=63
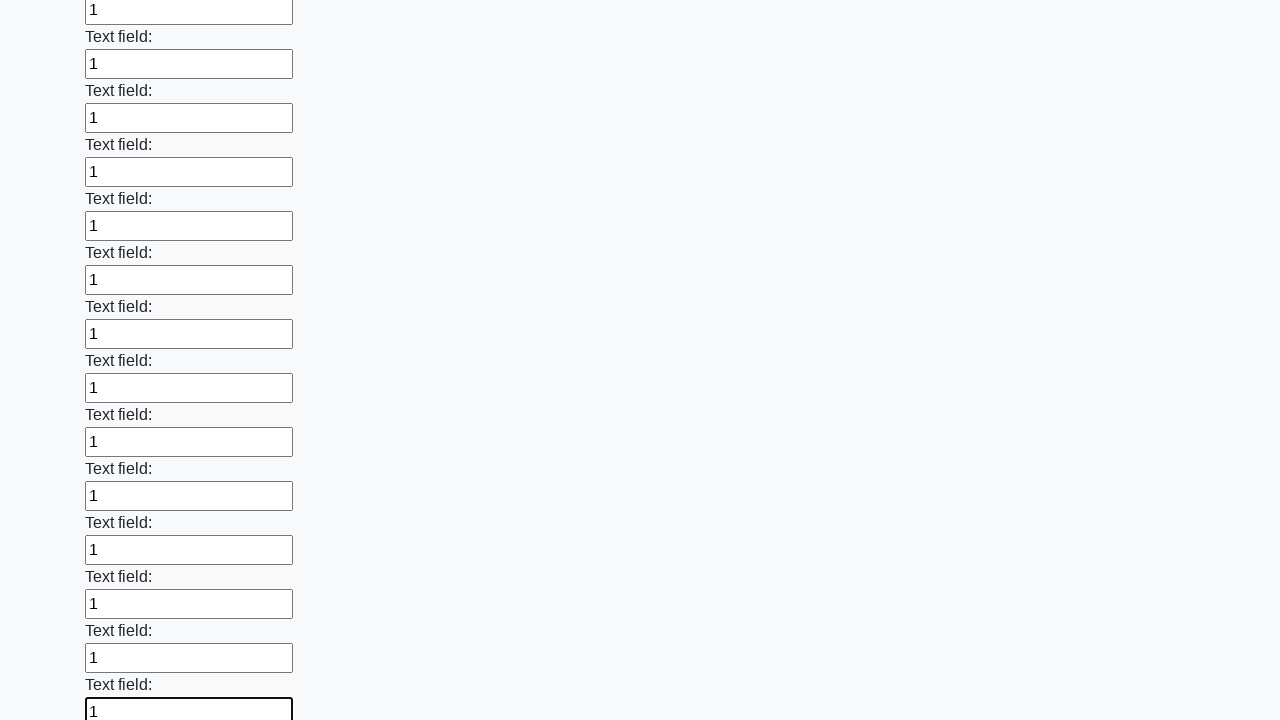

Filled input field with '1' on input >> nth=64
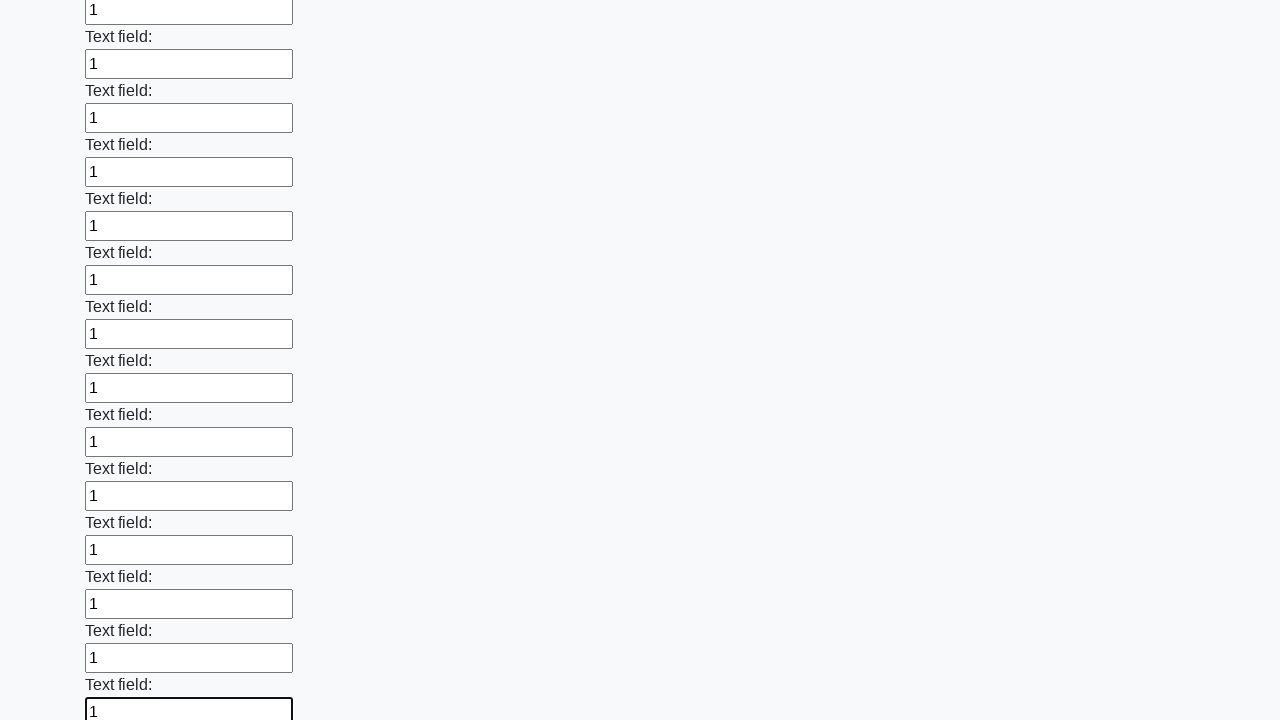

Filled input field with '1' on input >> nth=65
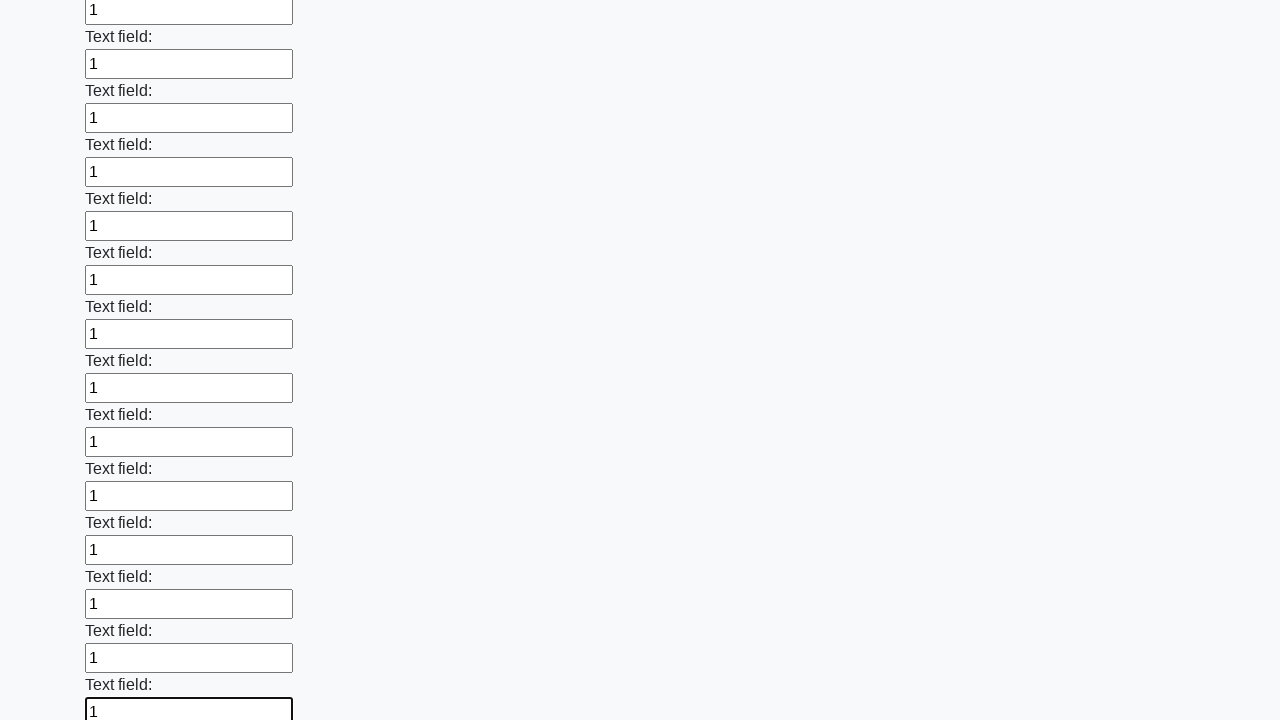

Filled input field with '1' on input >> nth=66
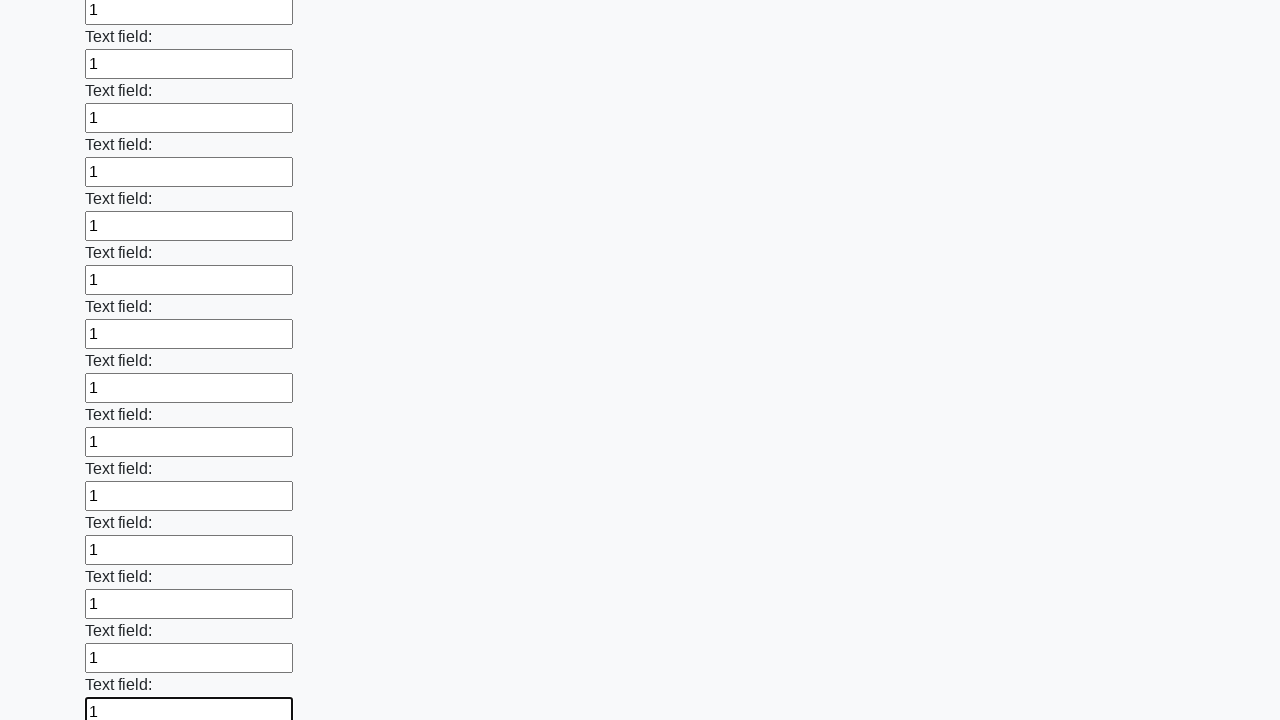

Filled input field with '1' on input >> nth=67
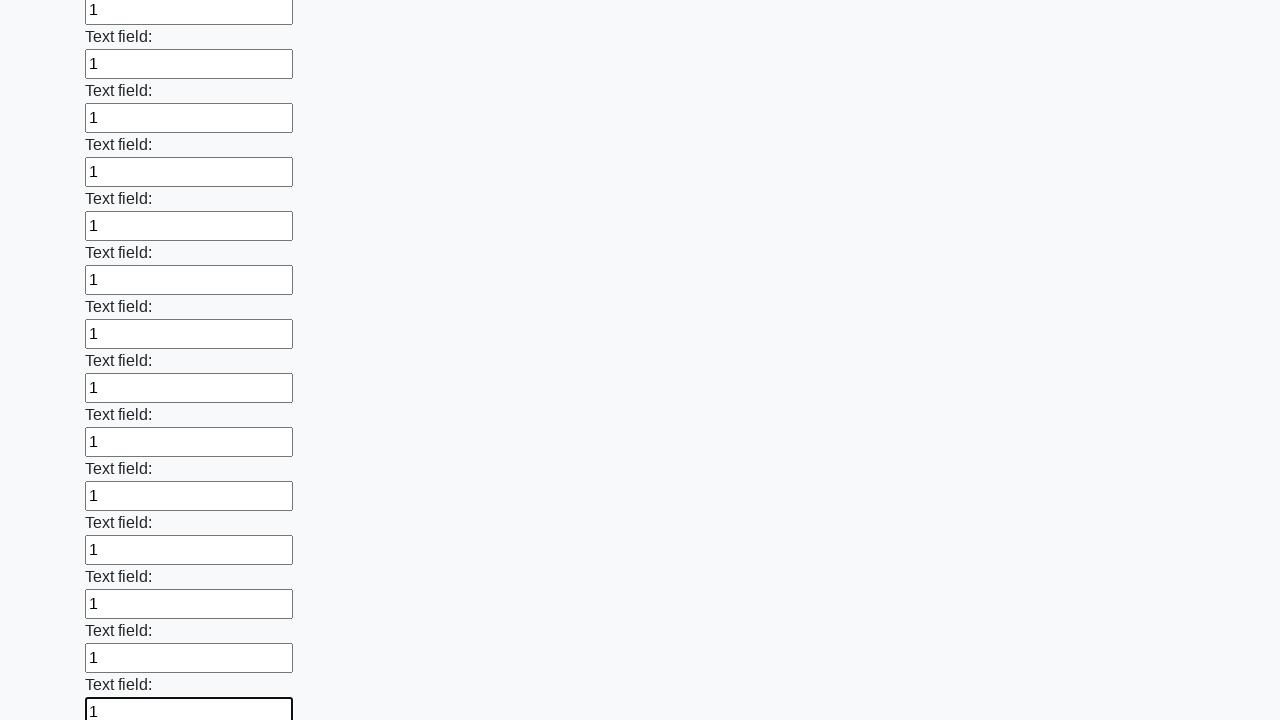

Filled input field with '1' on input >> nth=68
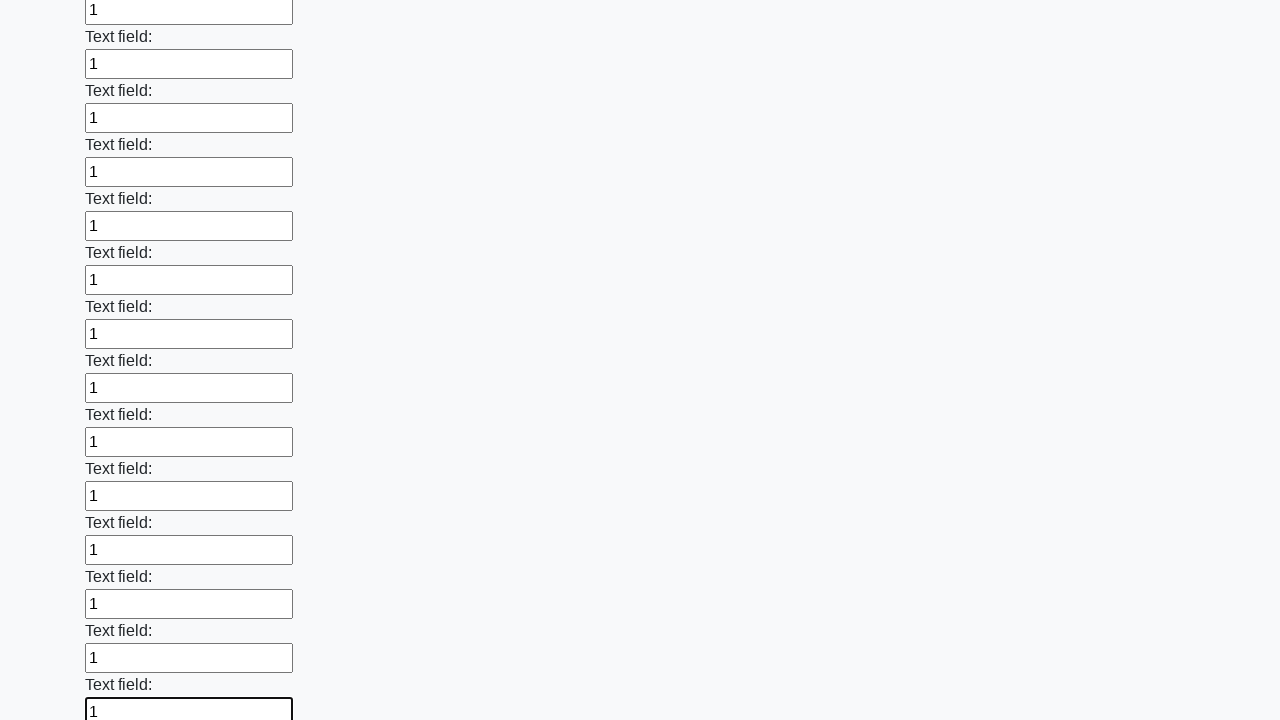

Filled input field with '1' on input >> nth=69
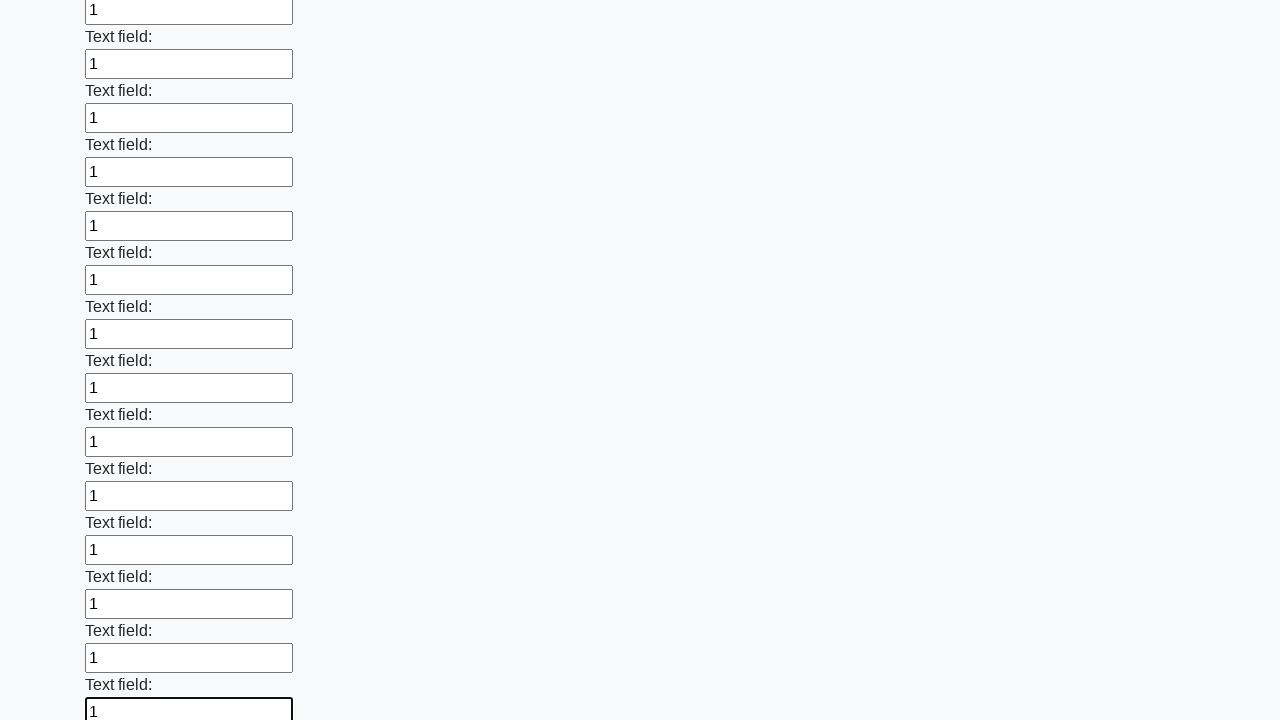

Filled input field with '1' on input >> nth=70
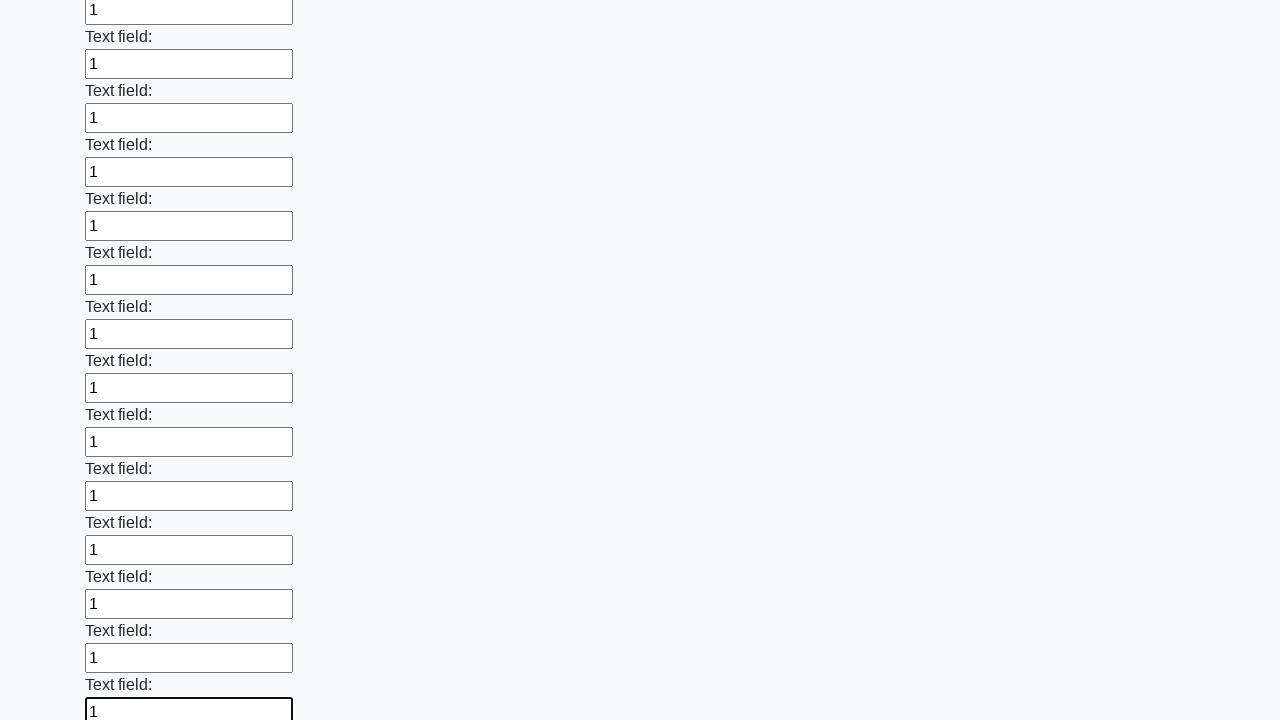

Filled input field with '1' on input >> nth=71
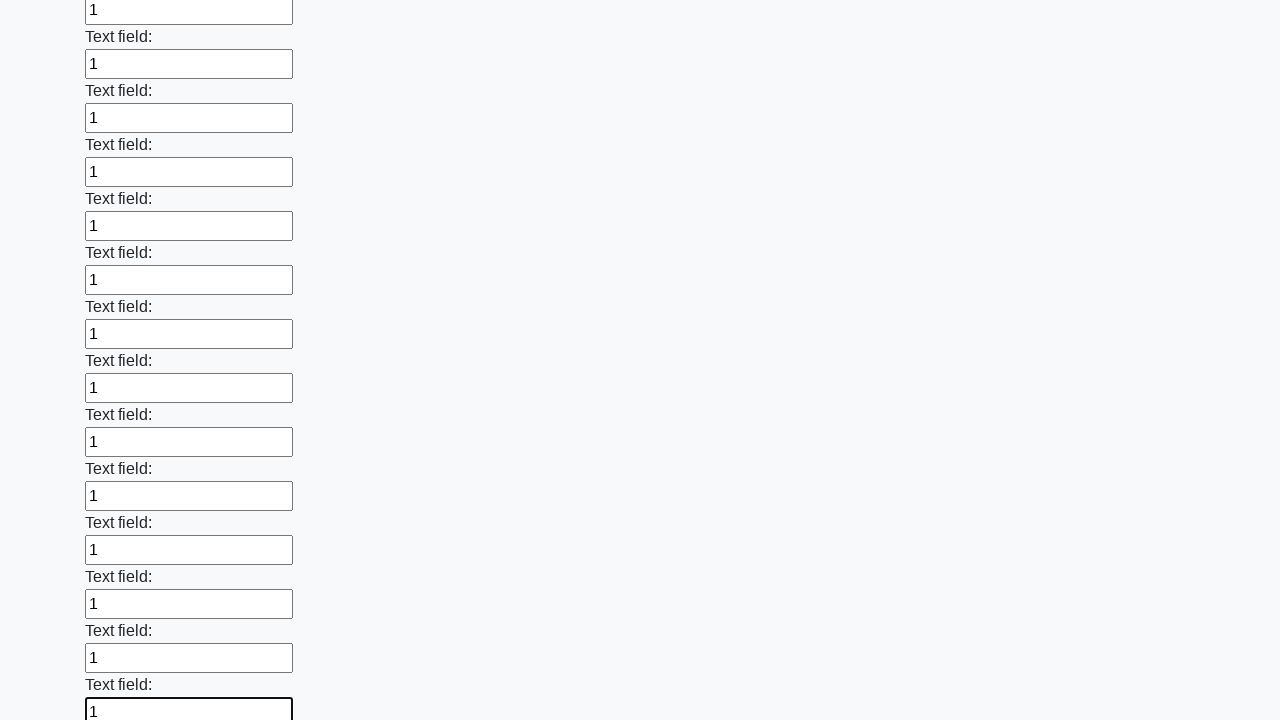

Filled input field with '1' on input >> nth=72
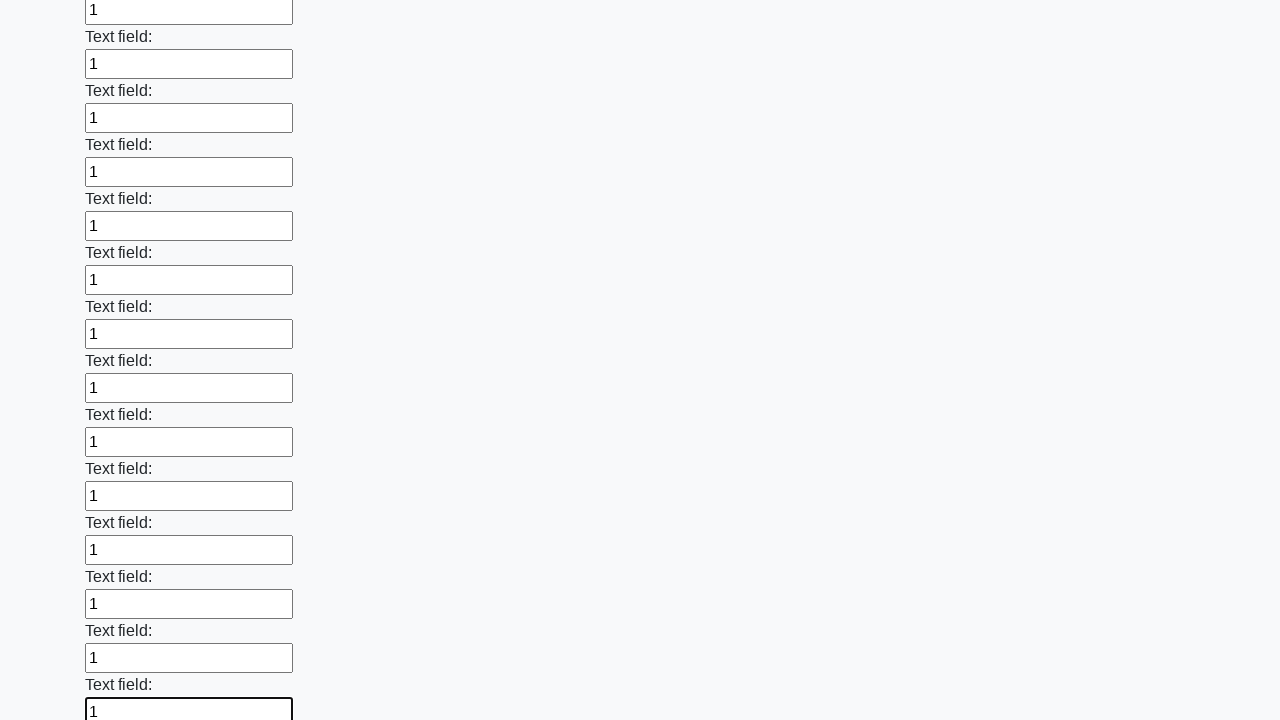

Filled input field with '1' on input >> nth=73
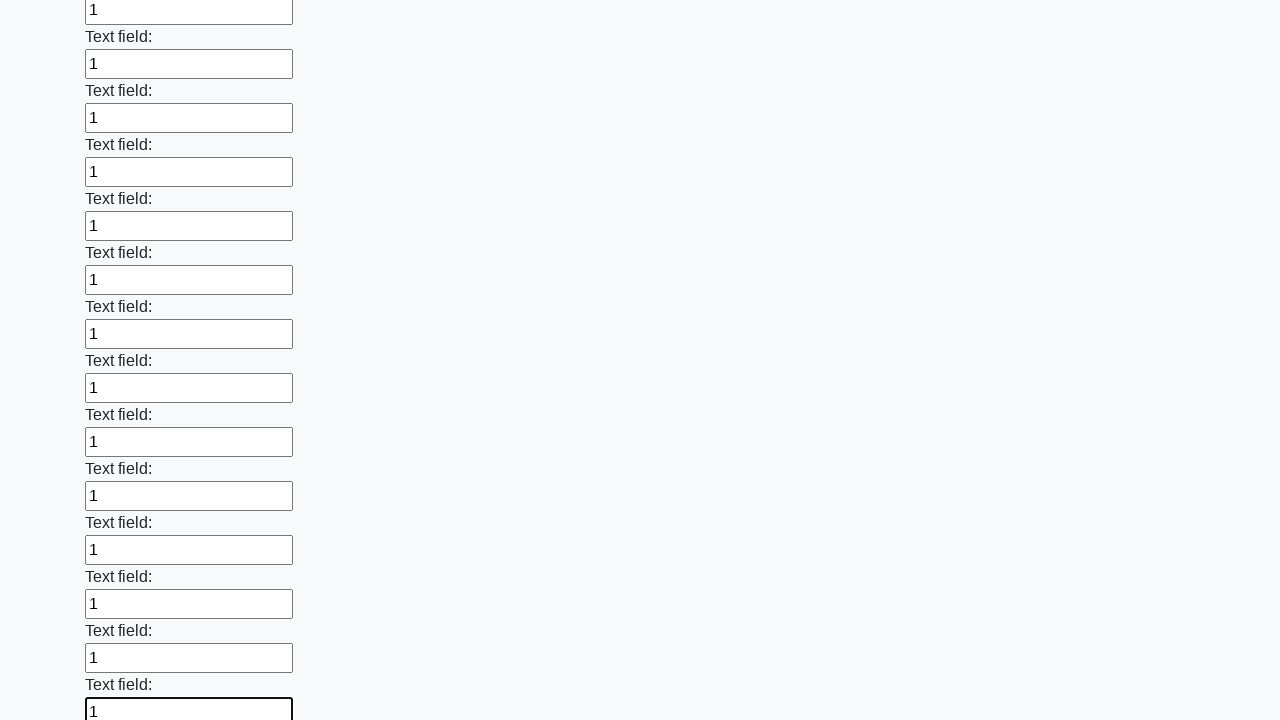

Filled input field with '1' on input >> nth=74
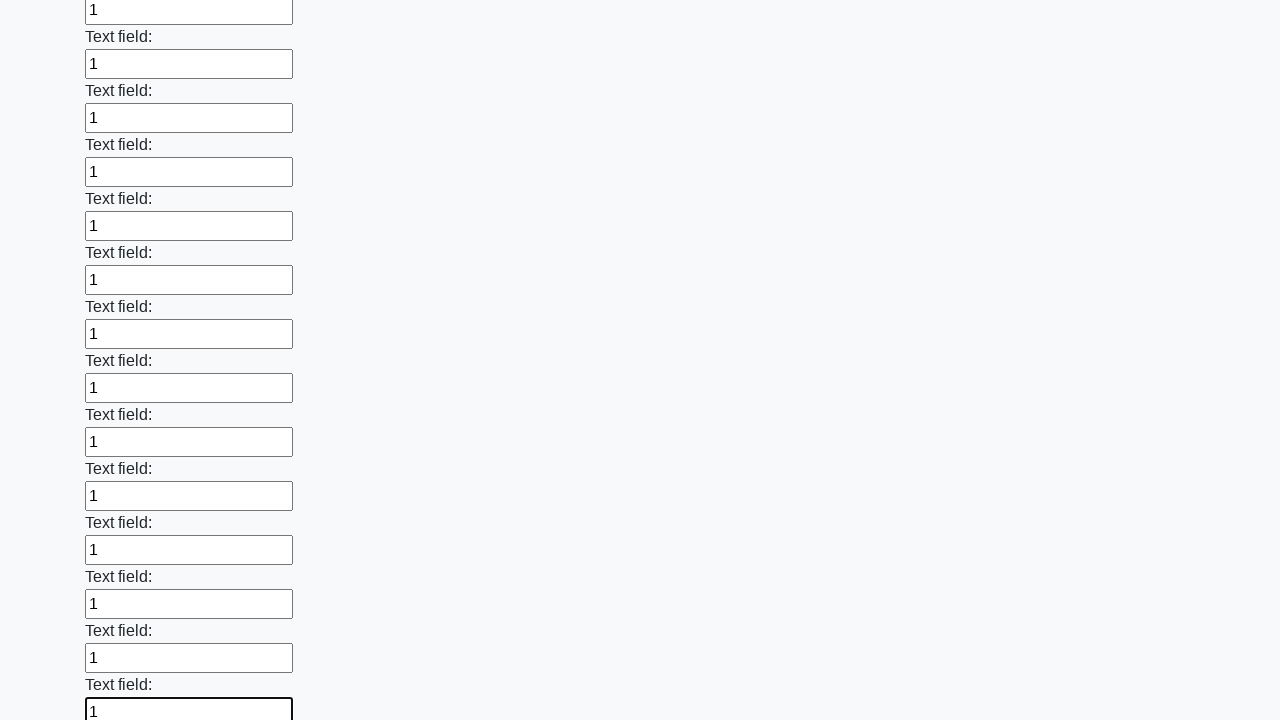

Filled input field with '1' on input >> nth=75
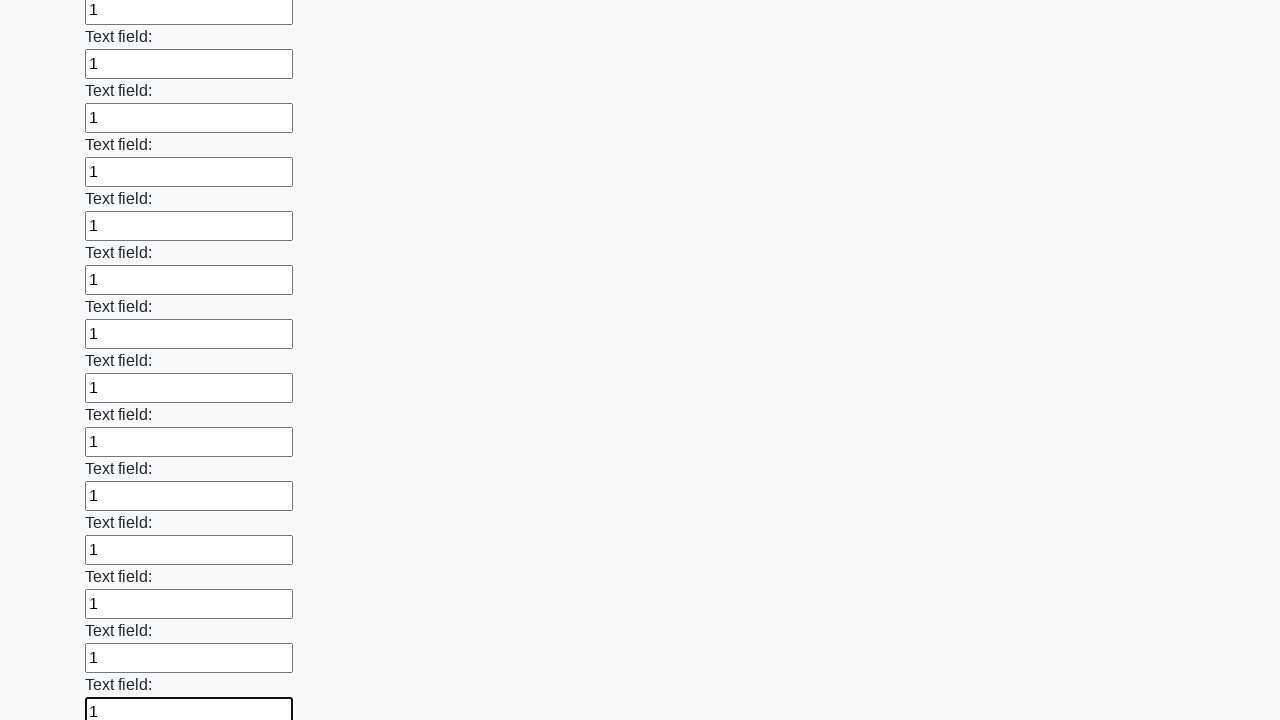

Filled input field with '1' on input >> nth=76
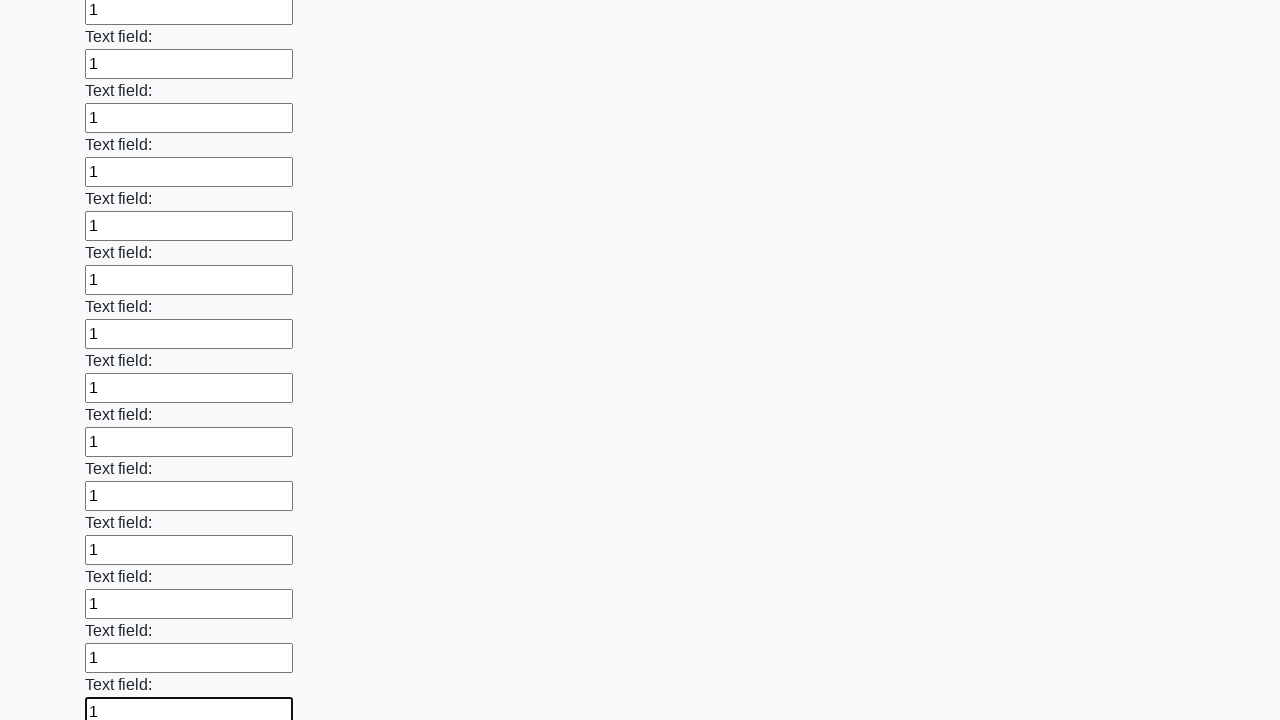

Filled input field with '1' on input >> nth=77
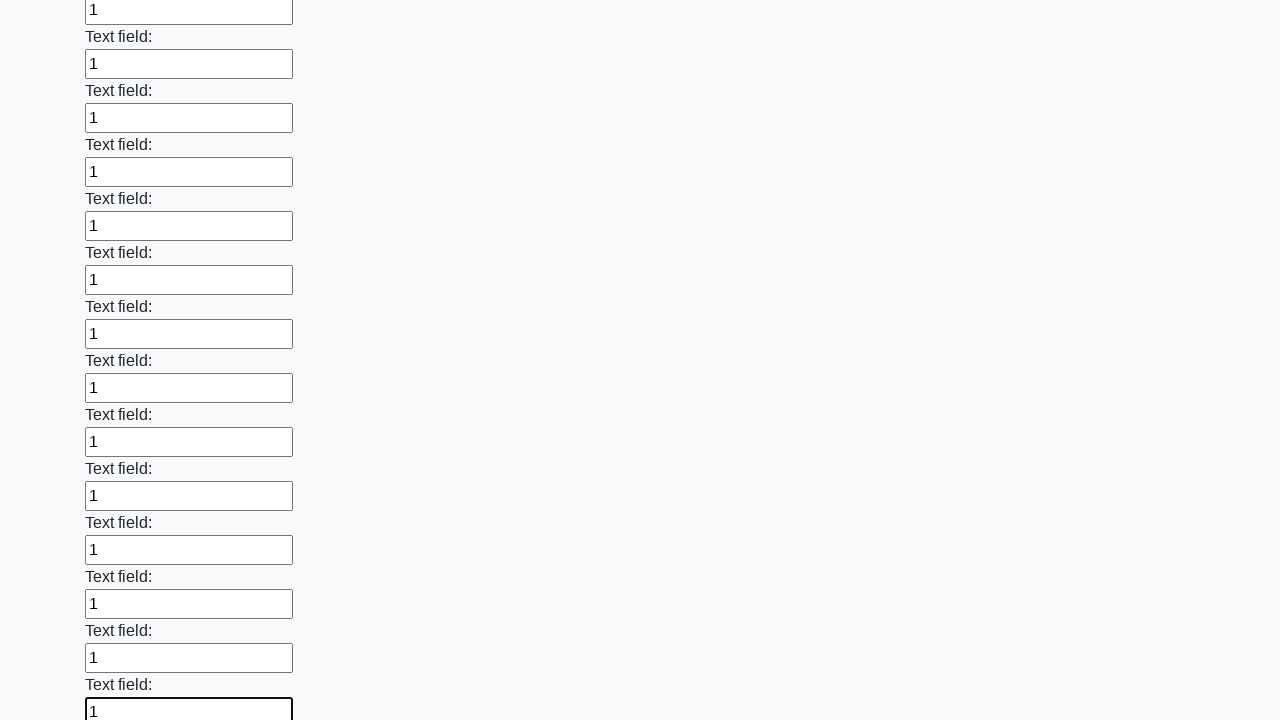

Filled input field with '1' on input >> nth=78
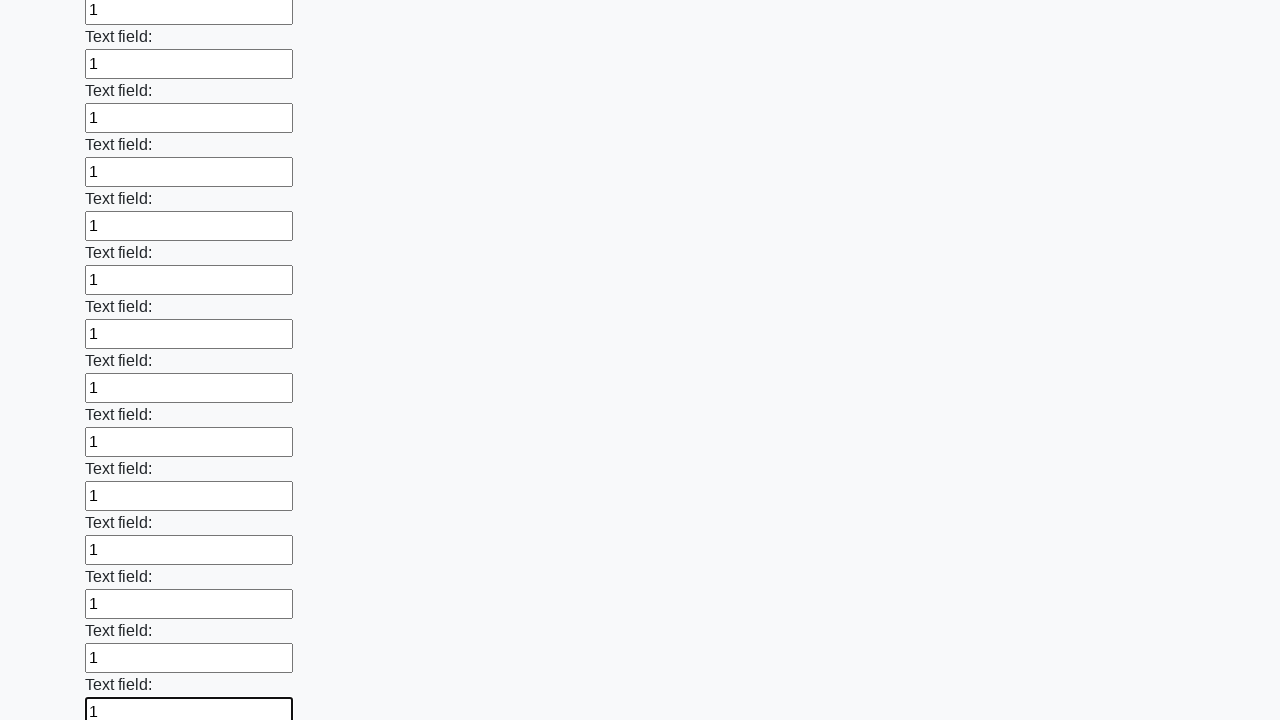

Filled input field with '1' on input >> nth=79
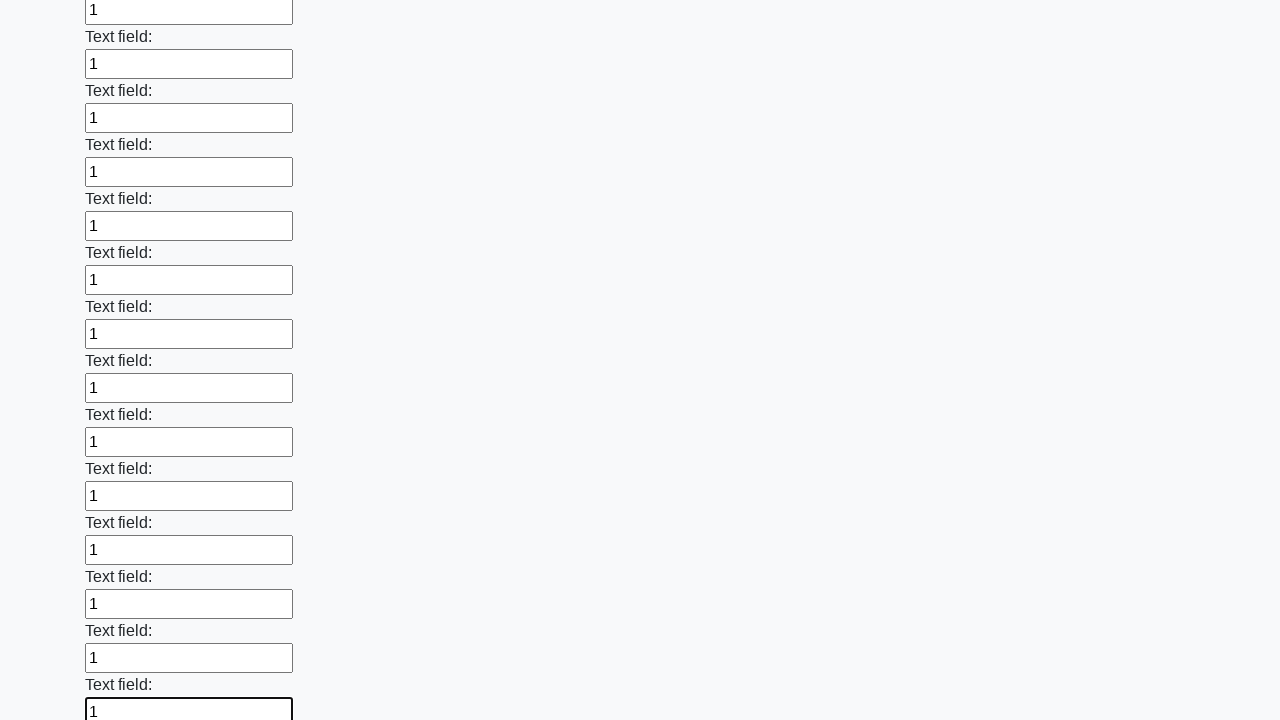

Filled input field with '1' on input >> nth=80
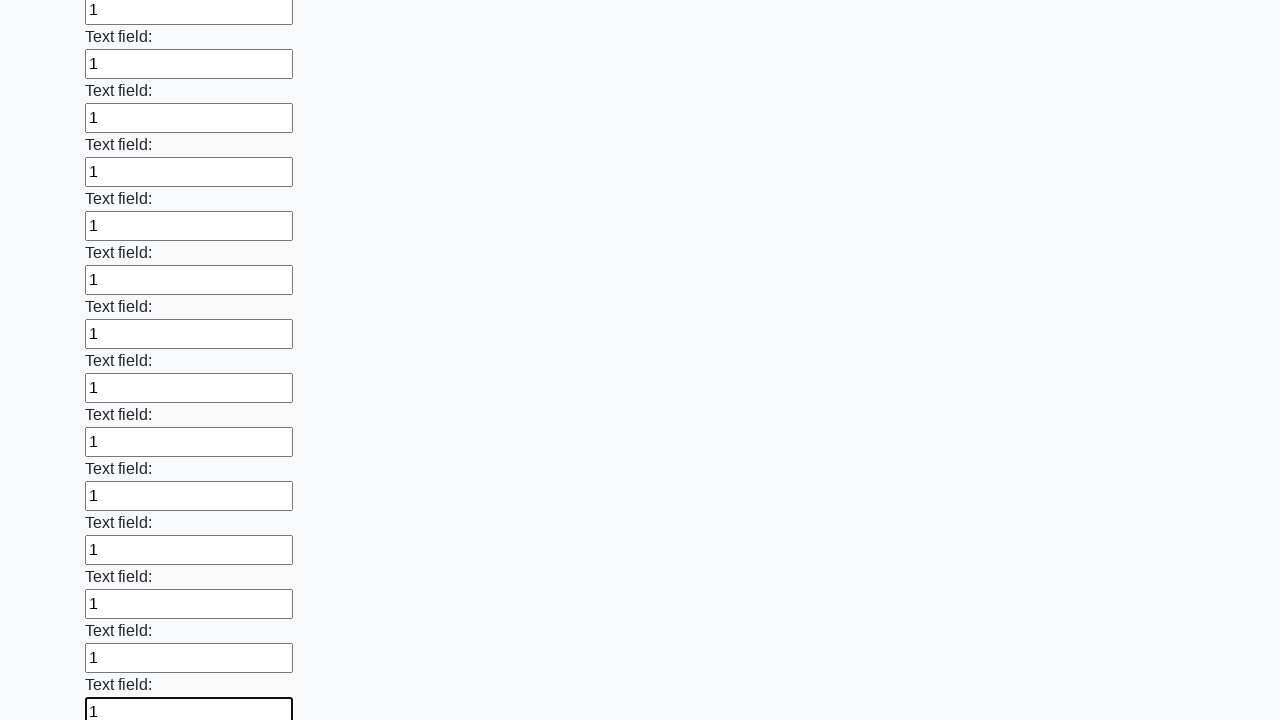

Filled input field with '1' on input >> nth=81
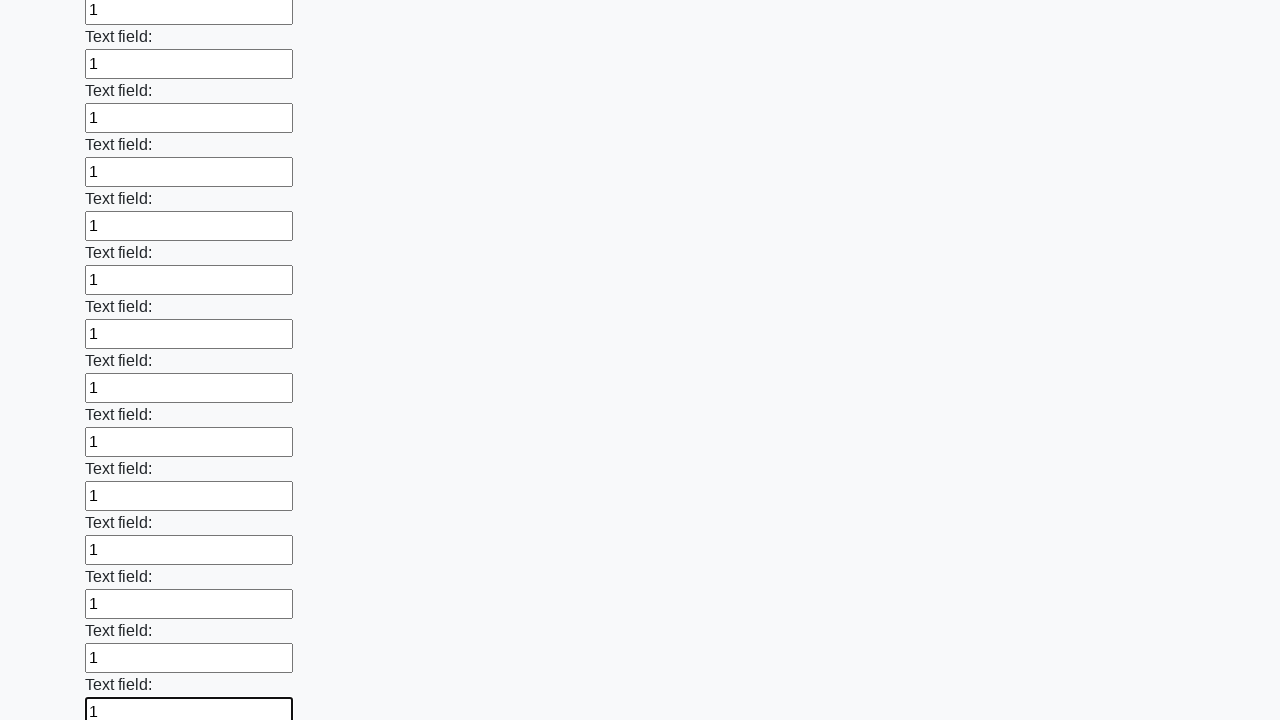

Filled input field with '1' on input >> nth=82
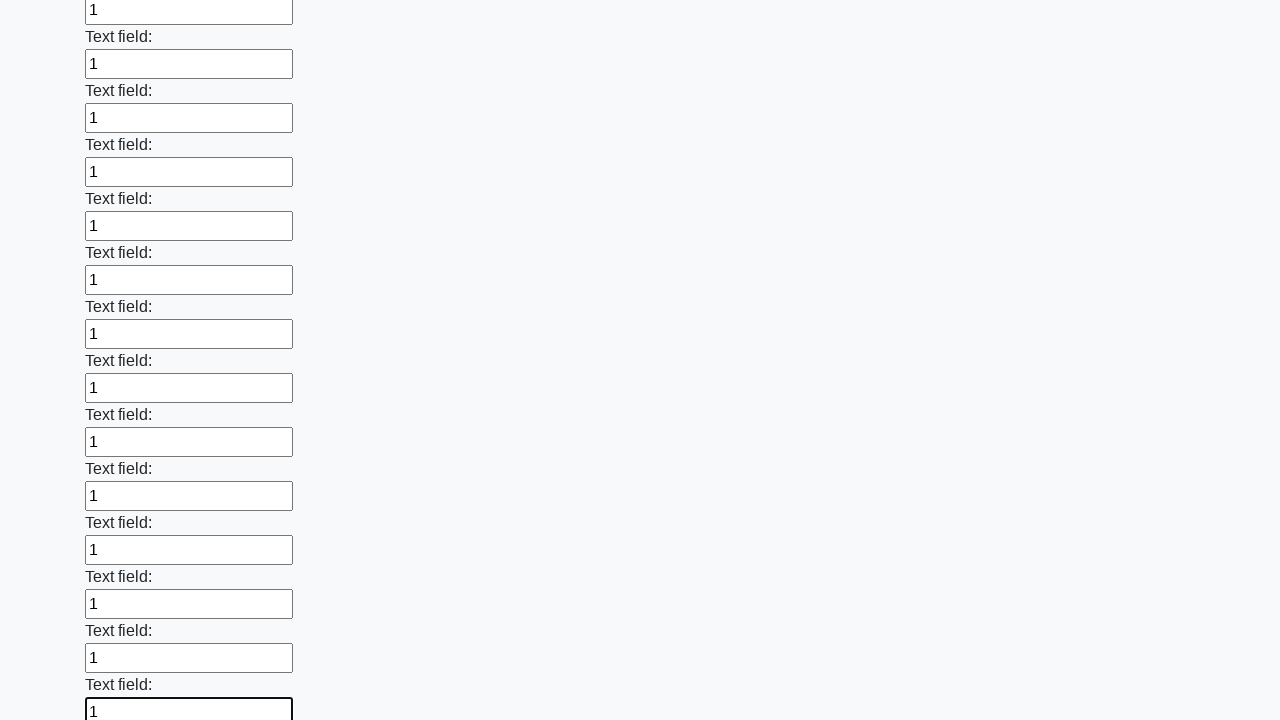

Filled input field with '1' on input >> nth=83
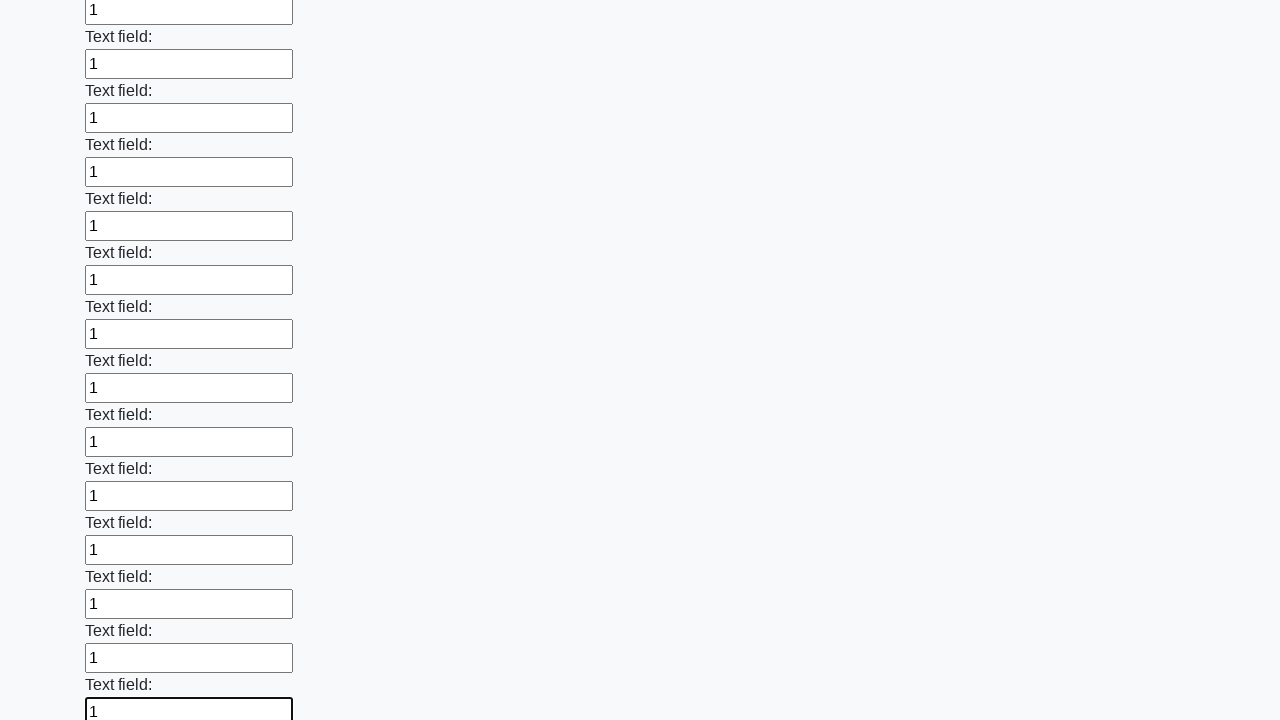

Filled input field with '1' on input >> nth=84
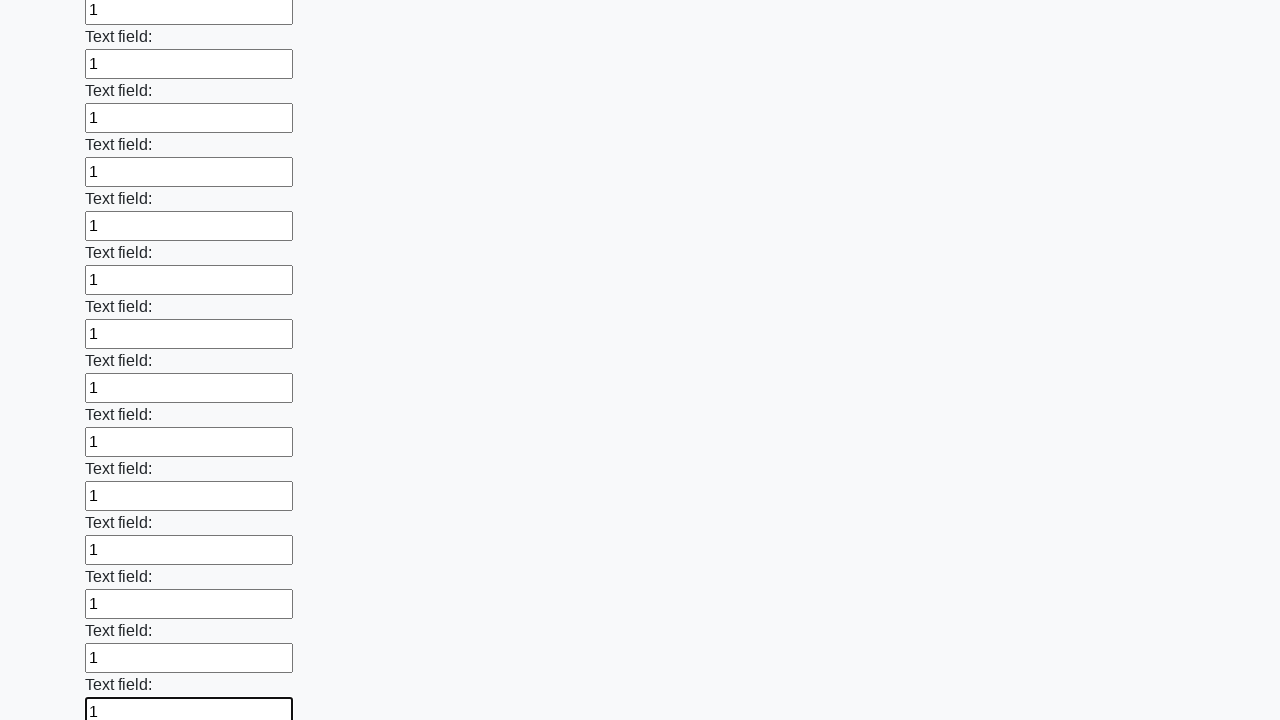

Filled input field with '1' on input >> nth=85
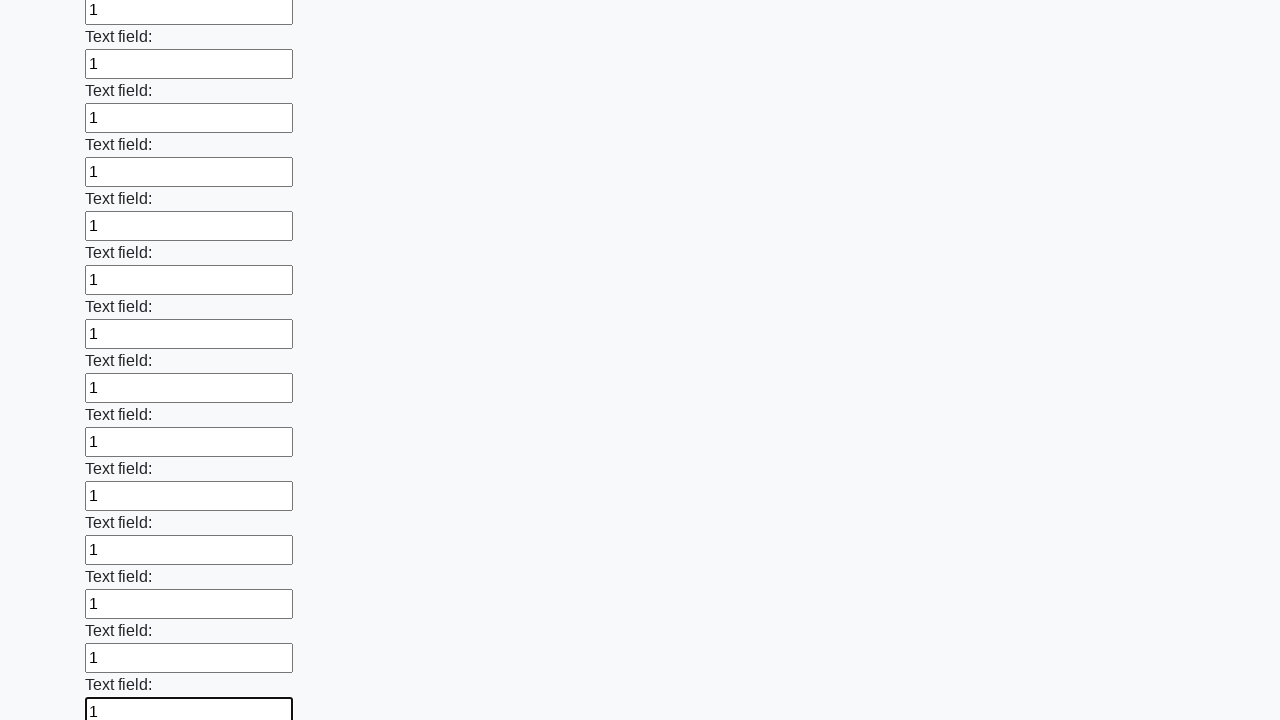

Filled input field with '1' on input >> nth=86
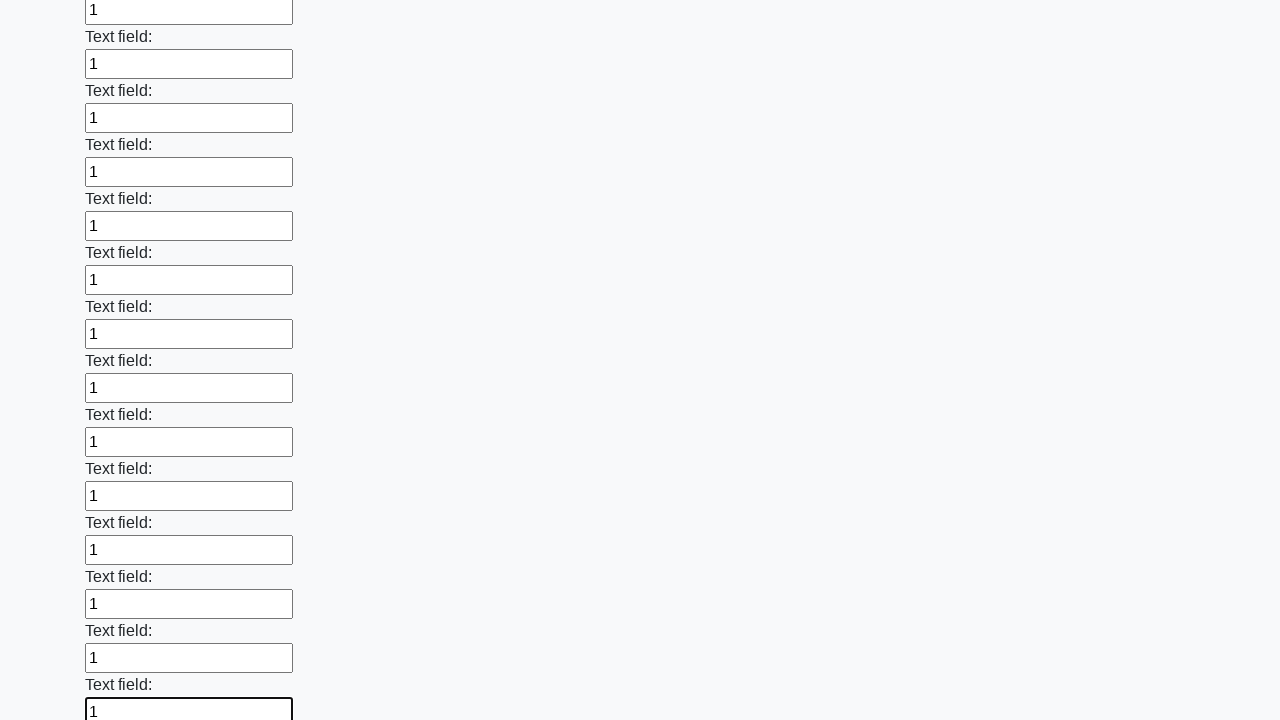

Filled input field with '1' on input >> nth=87
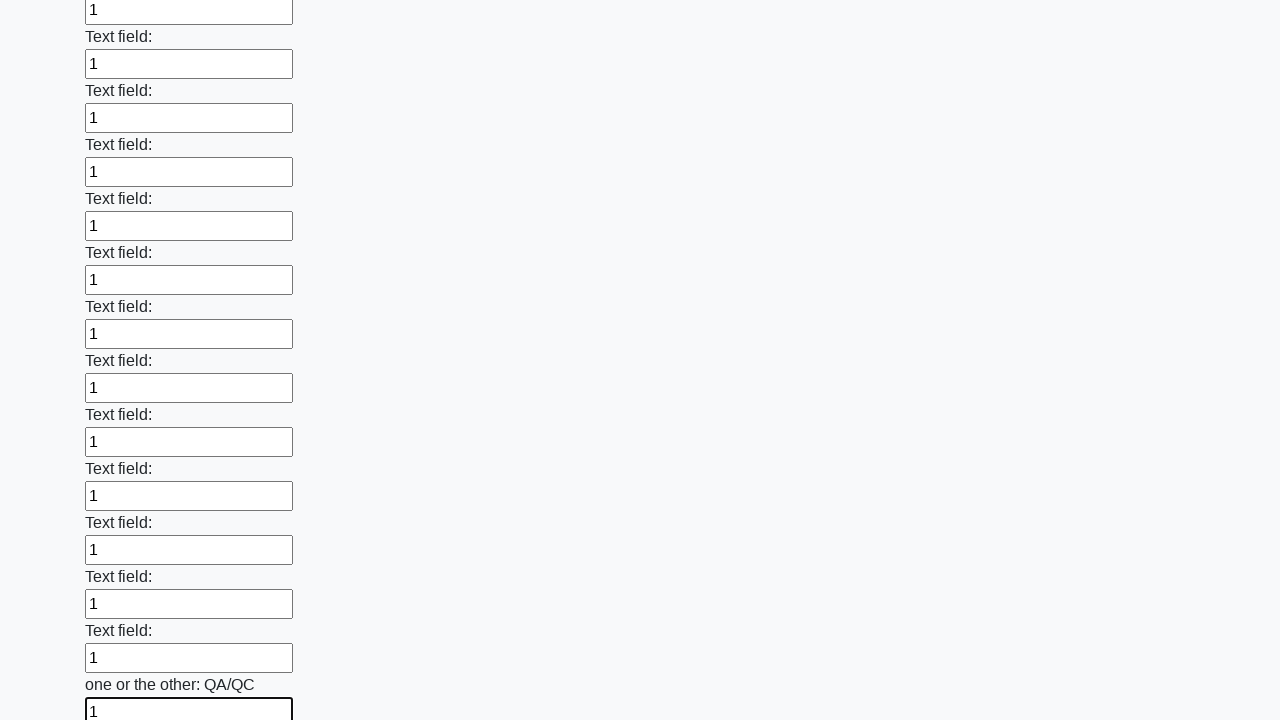

Filled input field with '1' on input >> nth=88
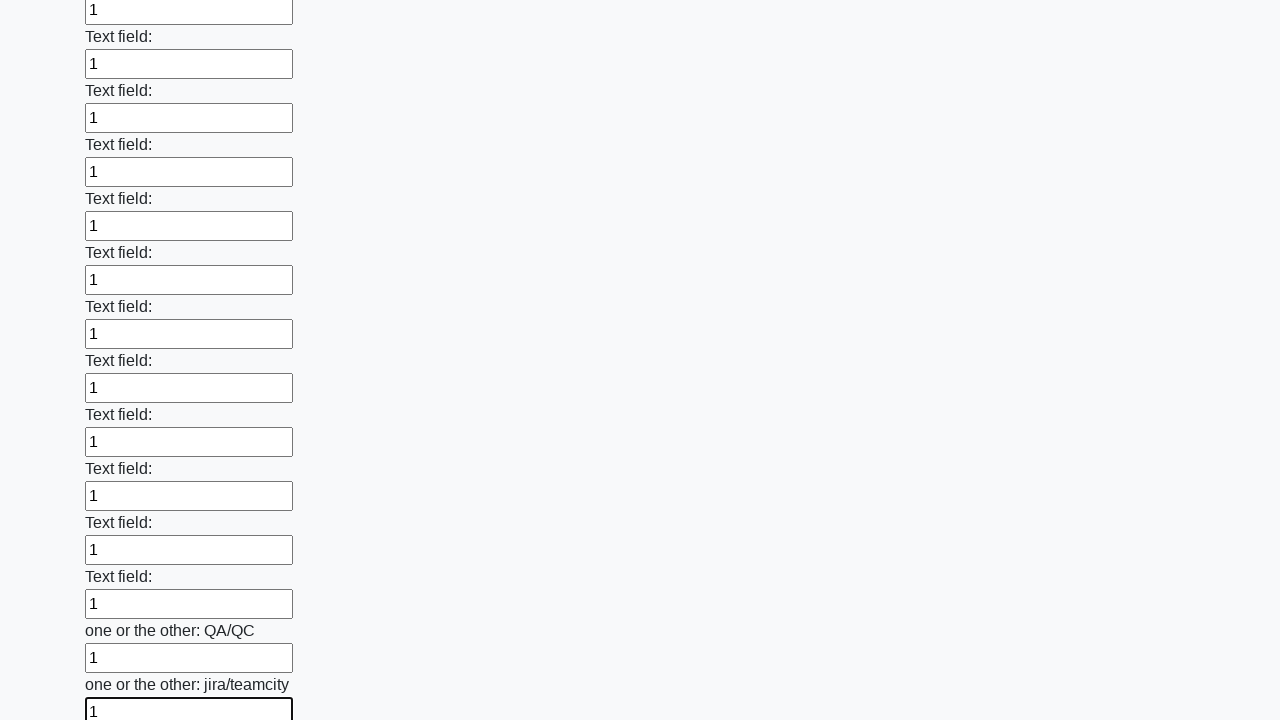

Filled input field with '1' on input >> nth=89
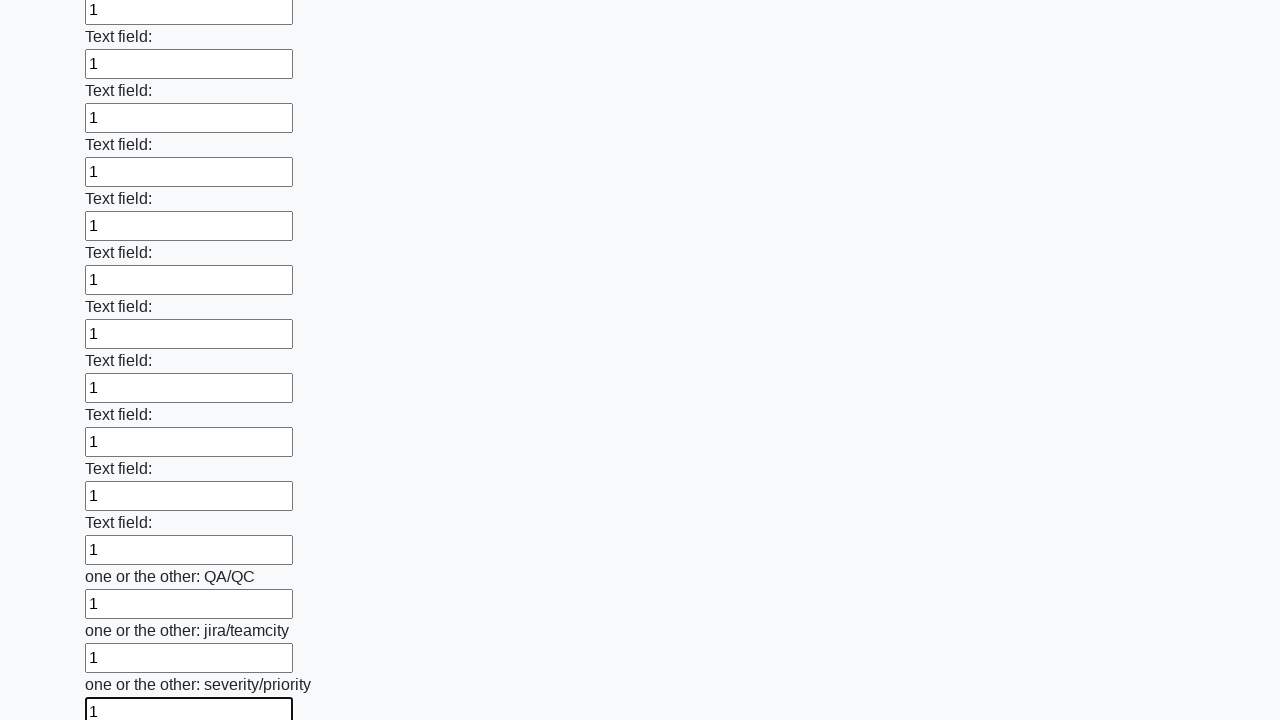

Filled input field with '1' on input >> nth=90
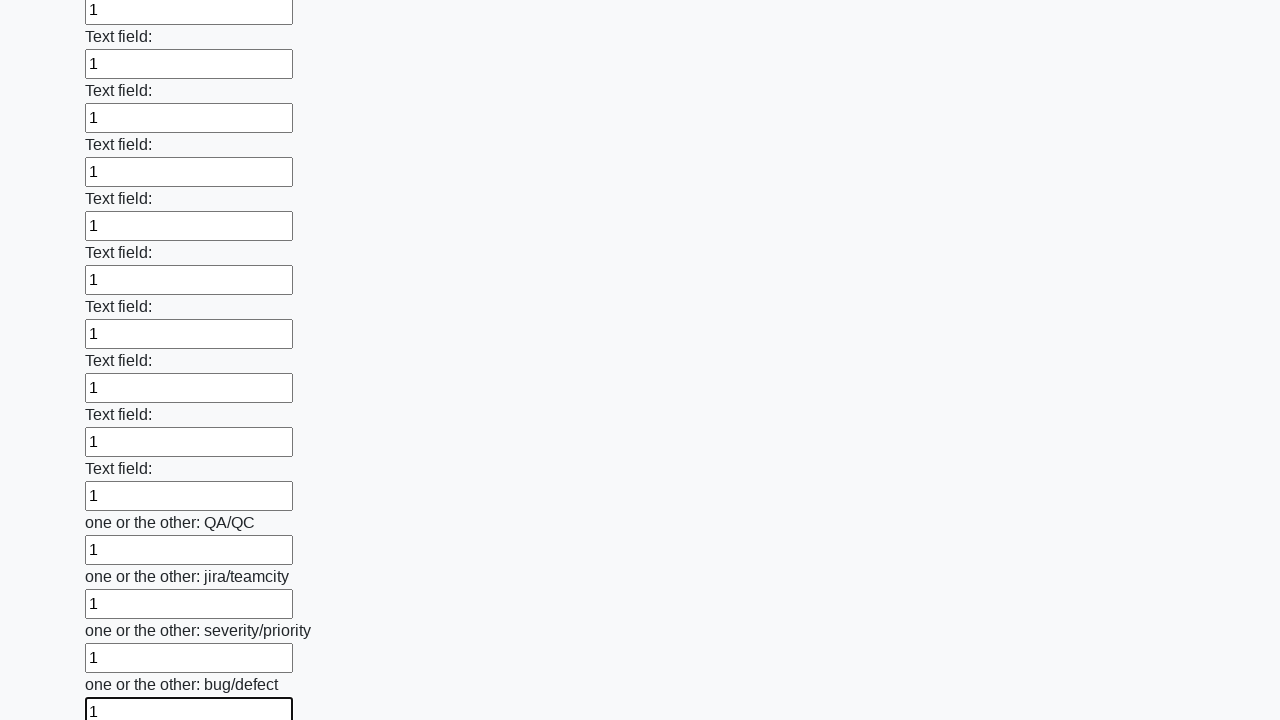

Filled input field with '1' on input >> nth=91
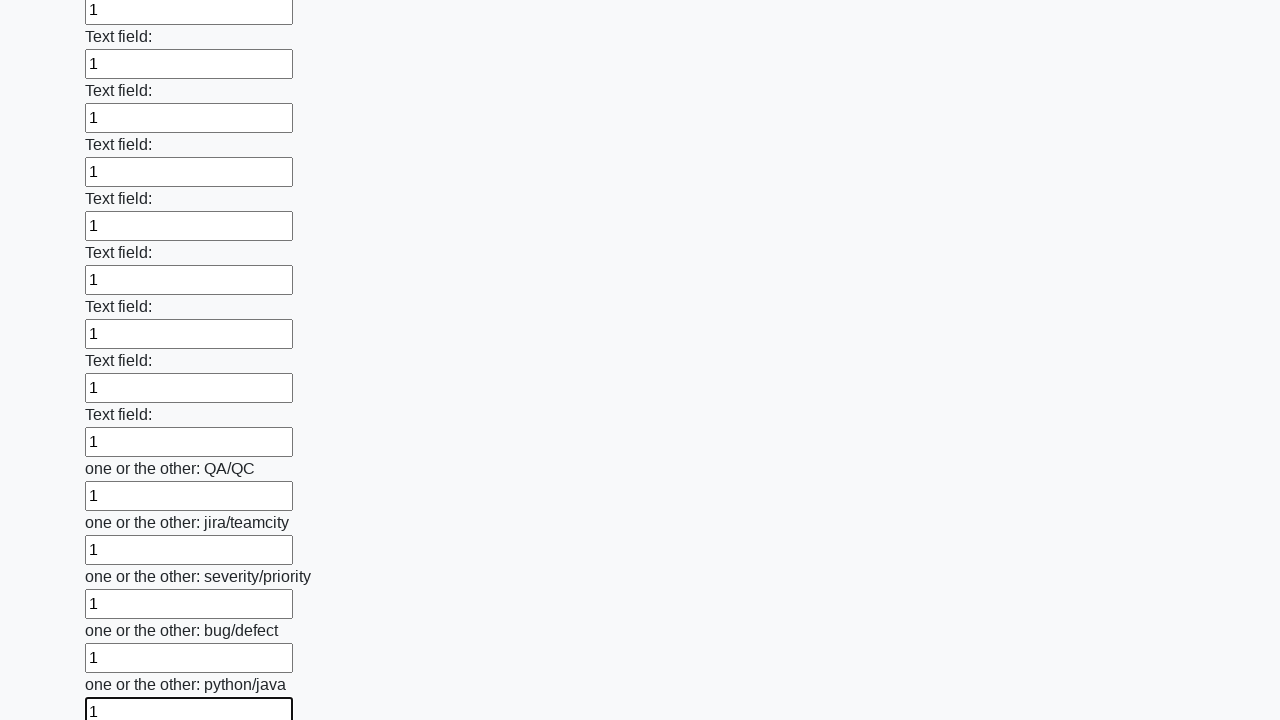

Filled input field with '1' on input >> nth=92
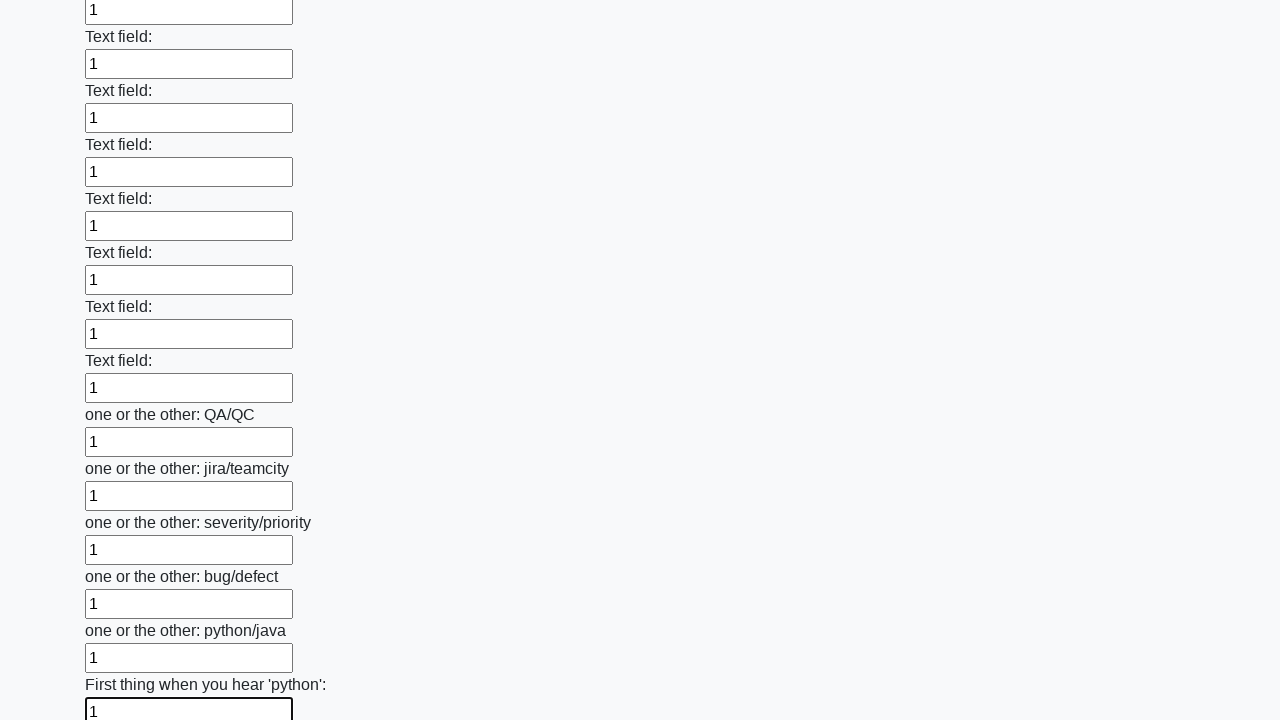

Filled input field with '1' on input >> nth=93
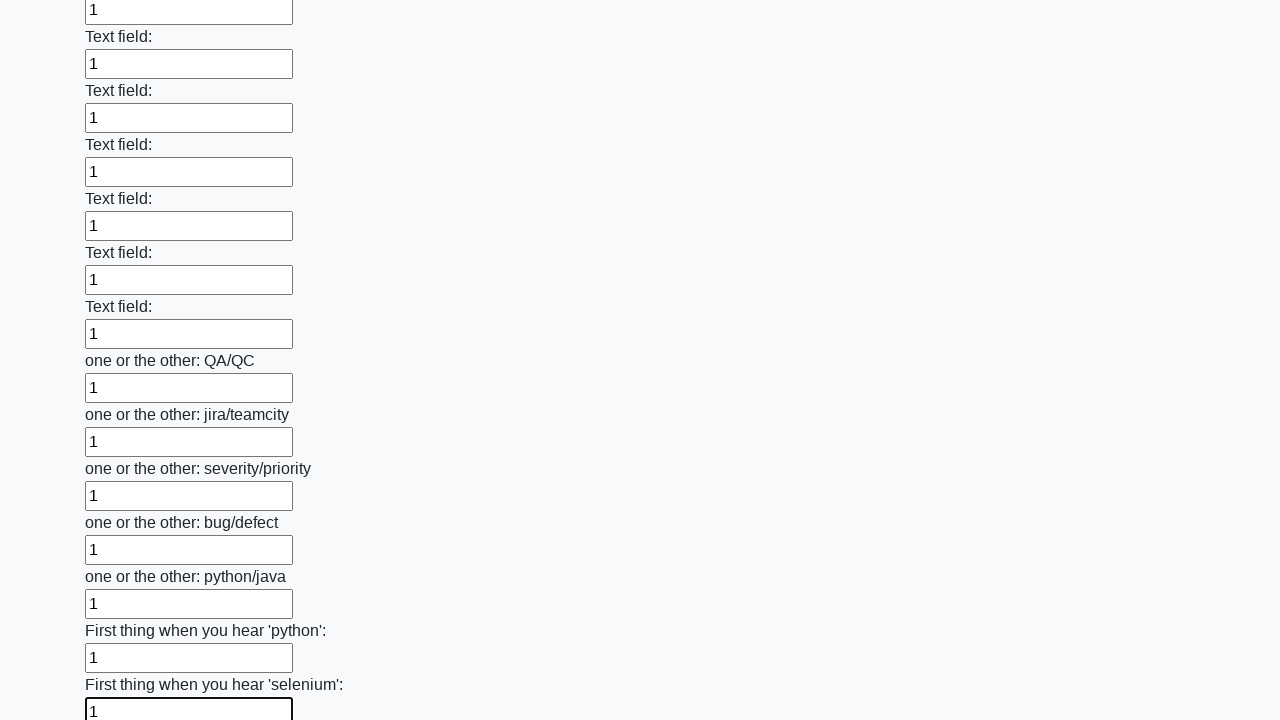

Filled input field with '1' on input >> nth=94
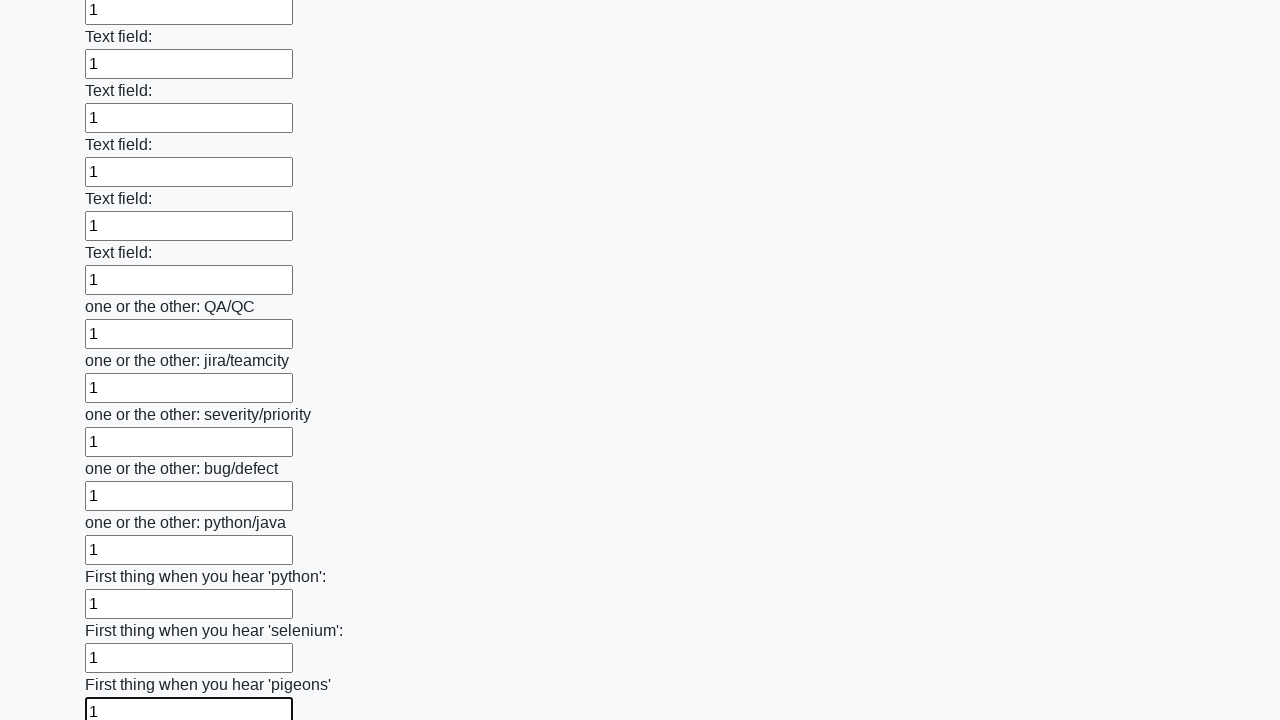

Filled input field with '1' on input >> nth=95
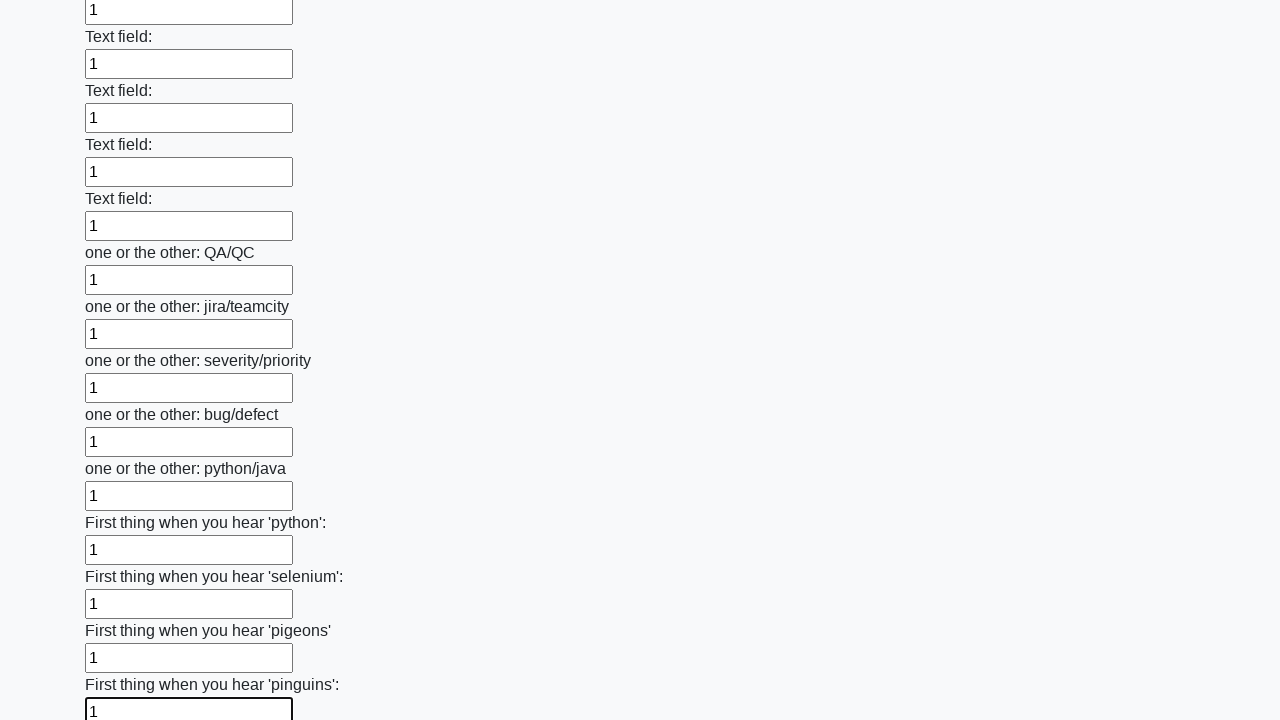

Filled input field with '1' on input >> nth=96
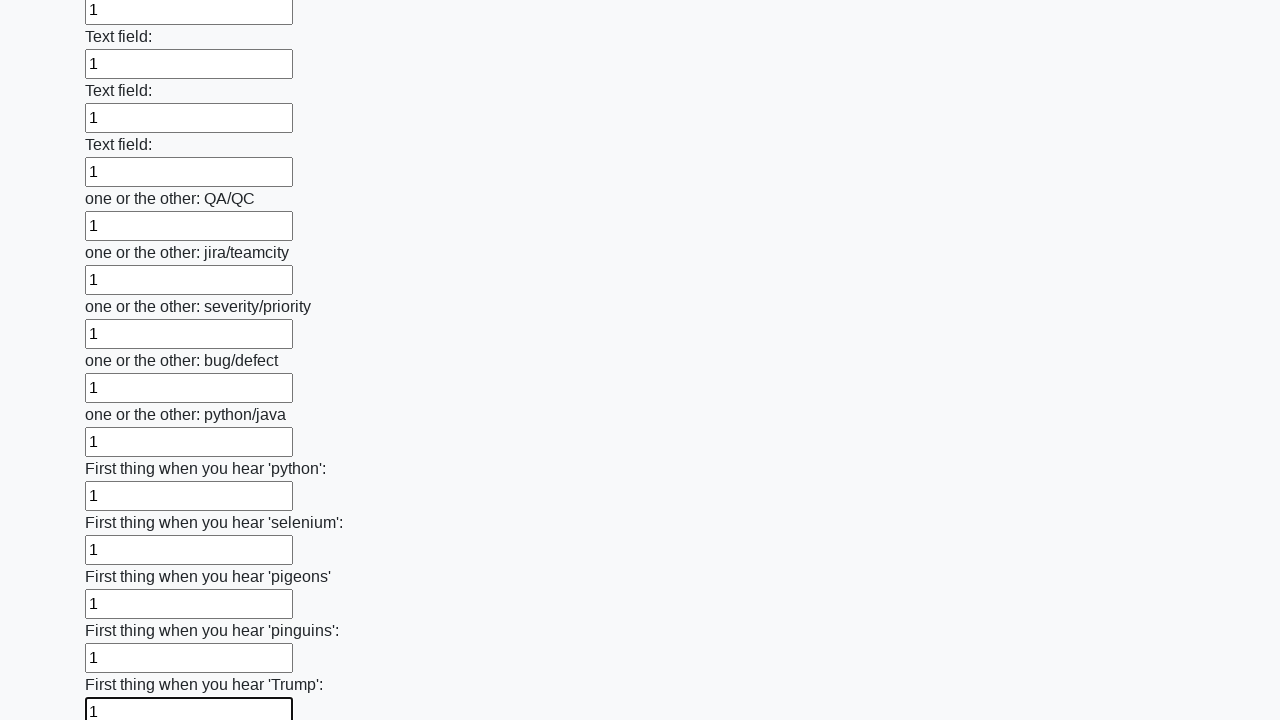

Filled input field with '1' on input >> nth=97
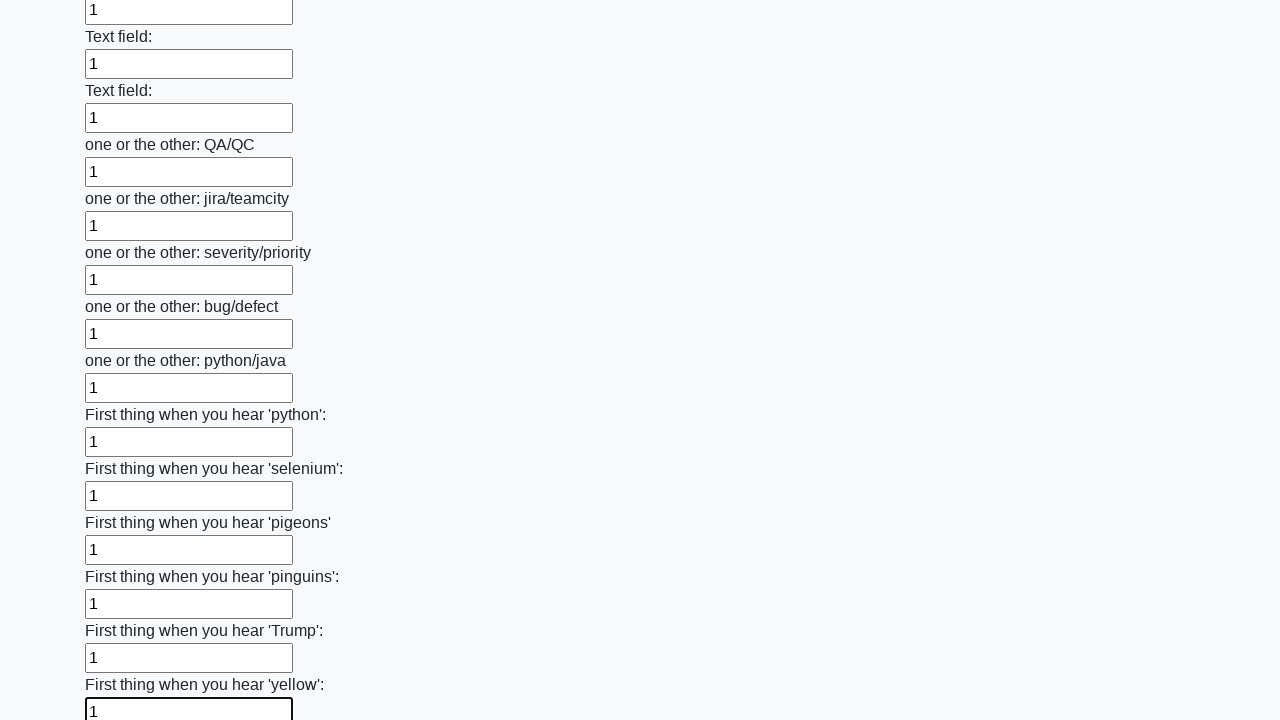

Filled input field with '1' on input >> nth=98
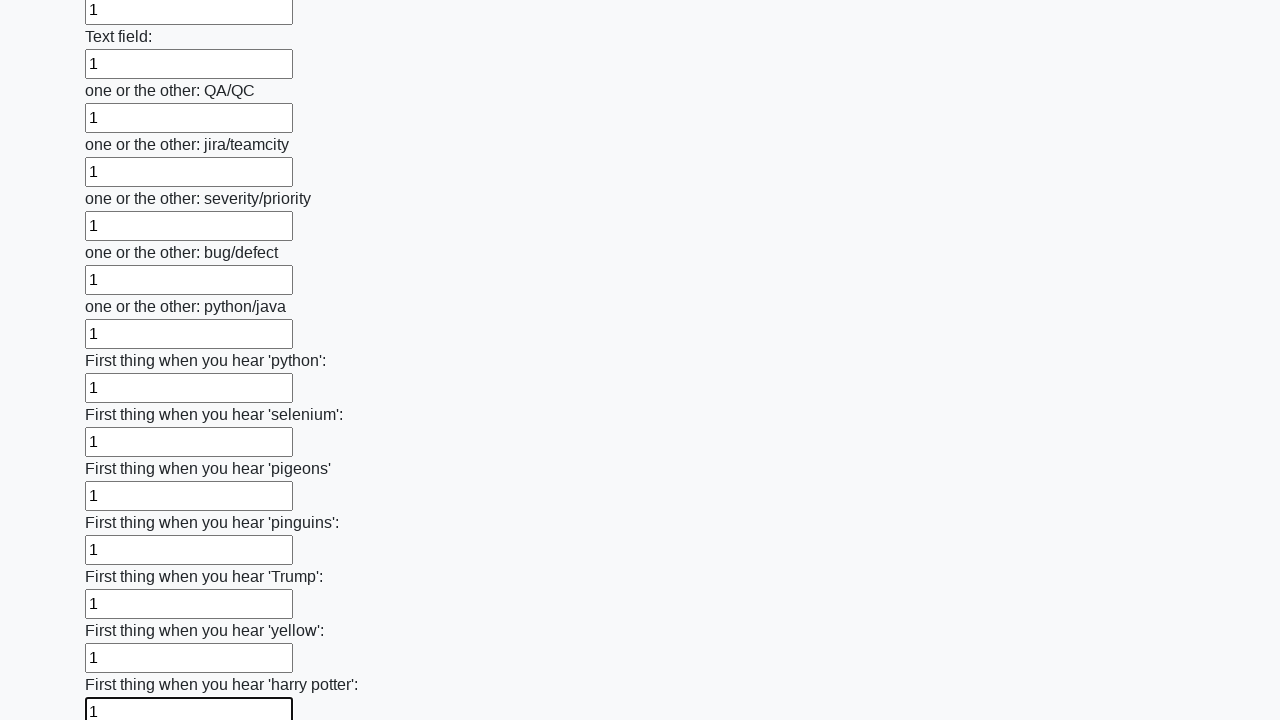

Filled input field with '1' on input >> nth=99
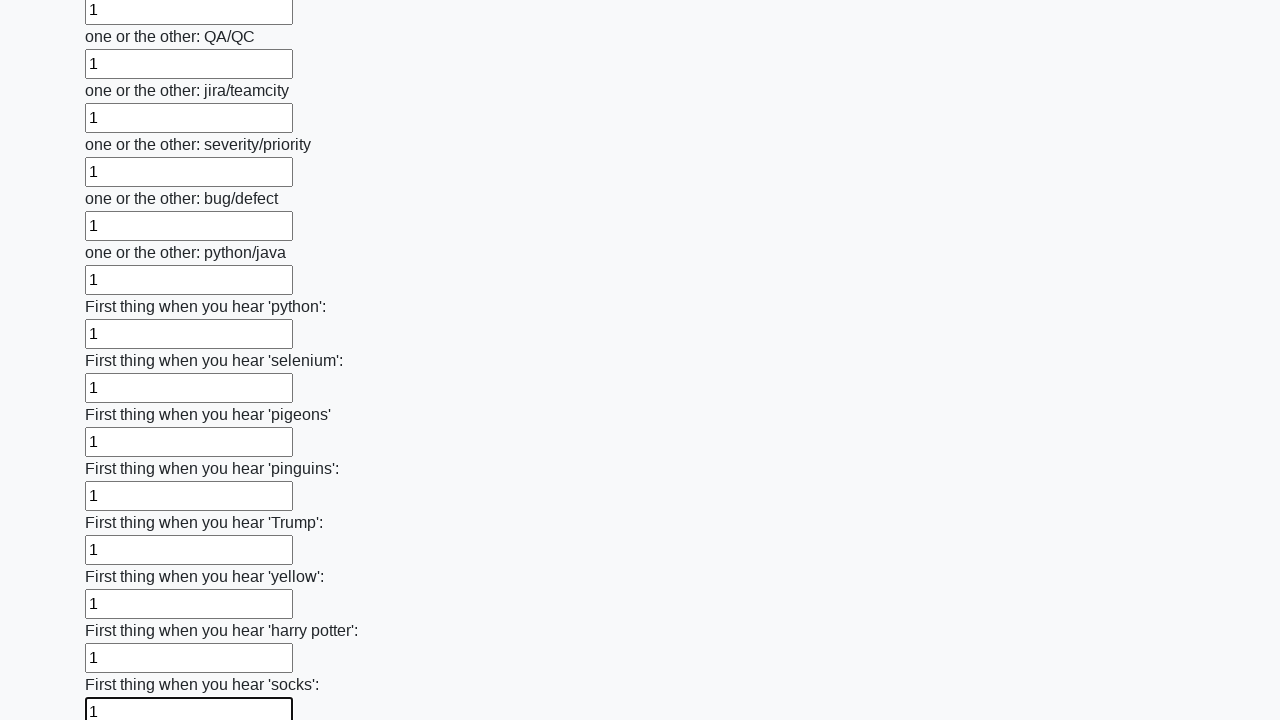

Clicked submit button to submit the form at (123, 611) on button.btn
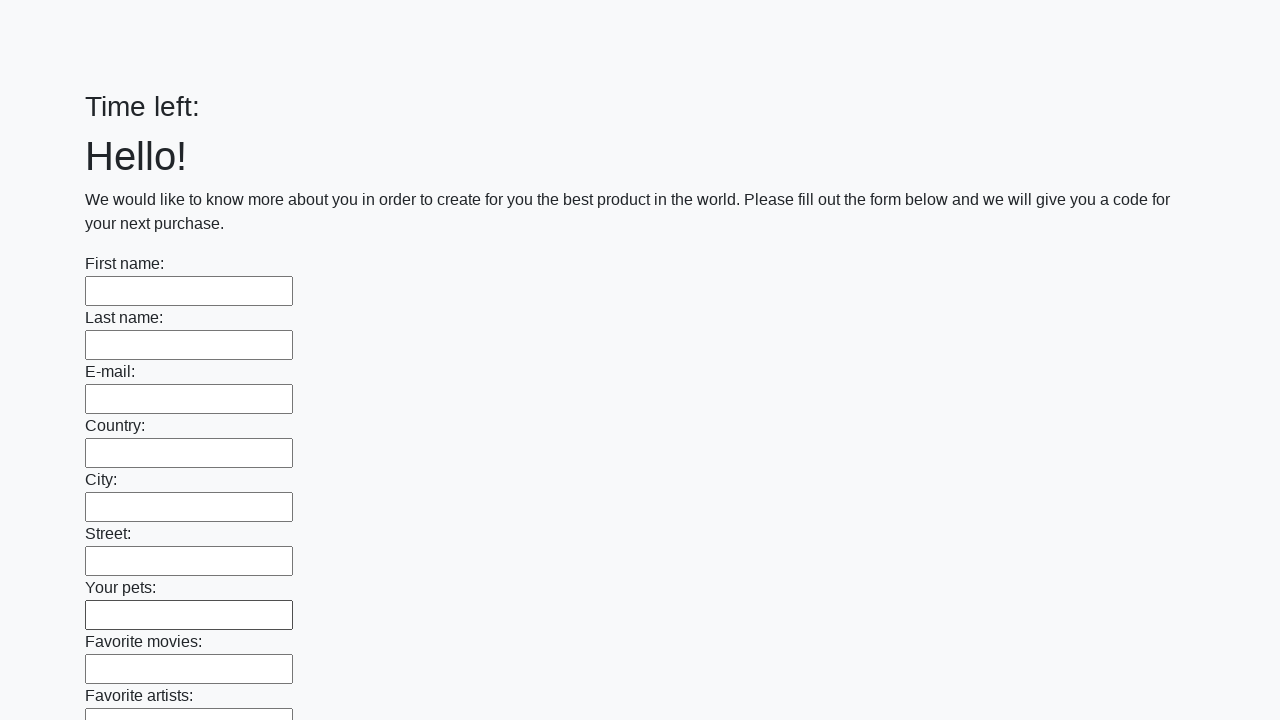

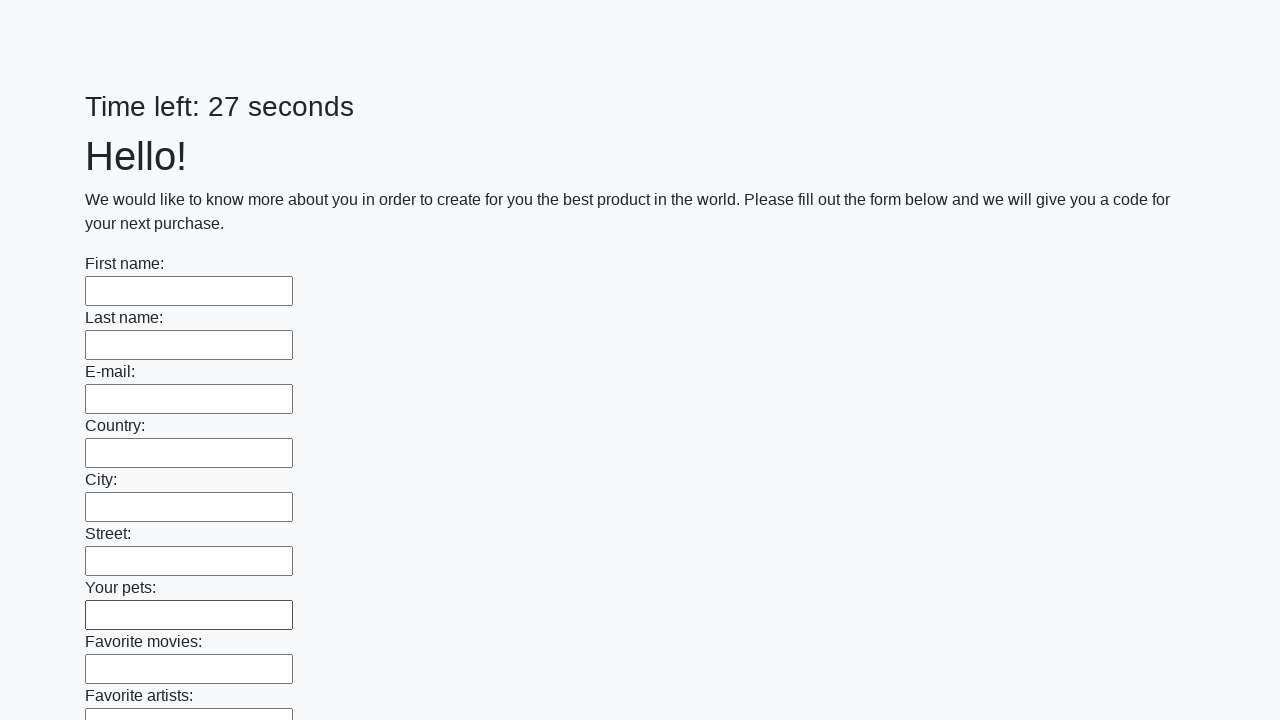